Tests filling out a large form by populating all text input fields with a value and submitting the form via button click.

Starting URL: http://suninjuly.github.io/huge_form.html

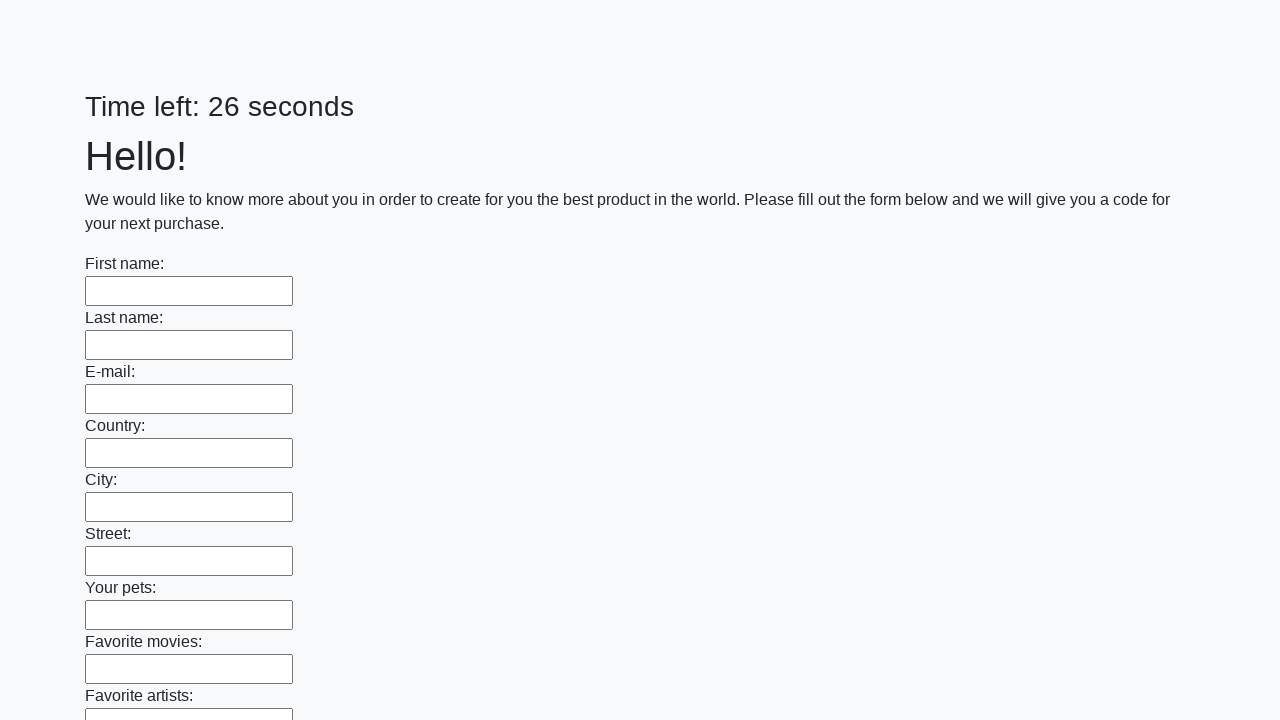

Located all text input fields on the form
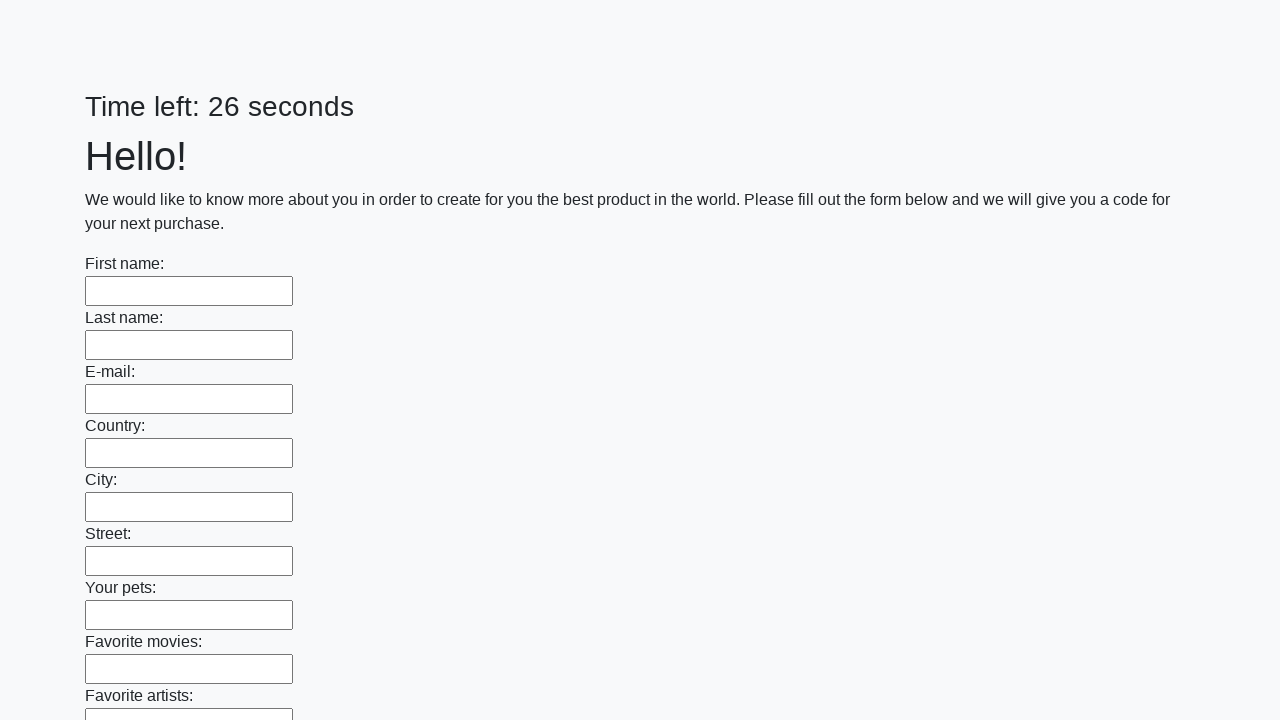

Counted 100 text input fields
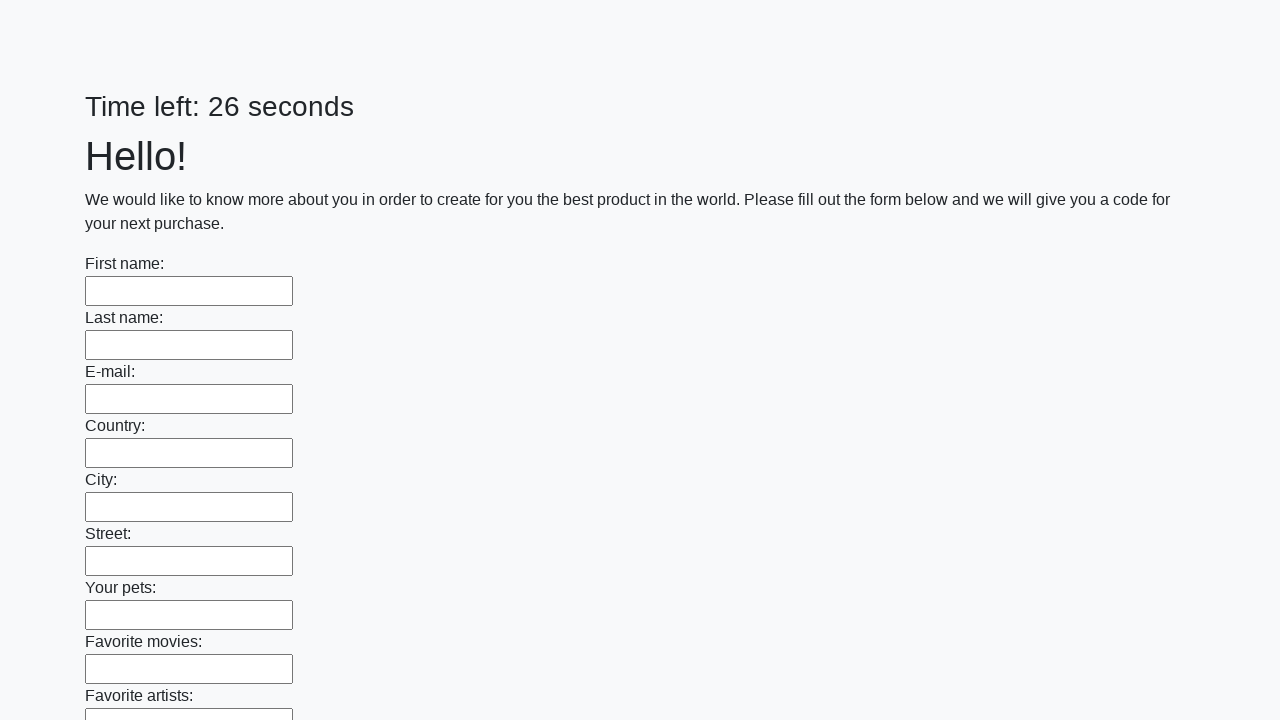

Filled text input field 1 of 100 with 'aaa' on input[type='text'] >> nth=0
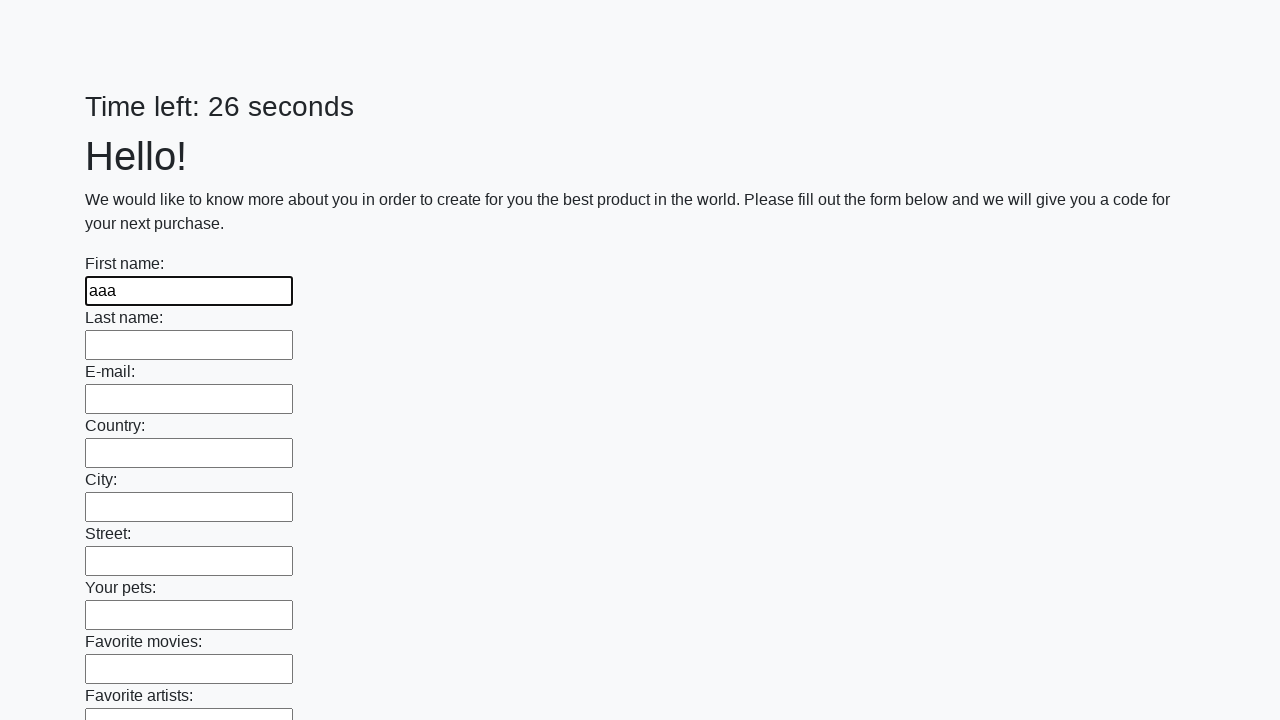

Filled text input field 2 of 100 with 'aaa' on input[type='text'] >> nth=1
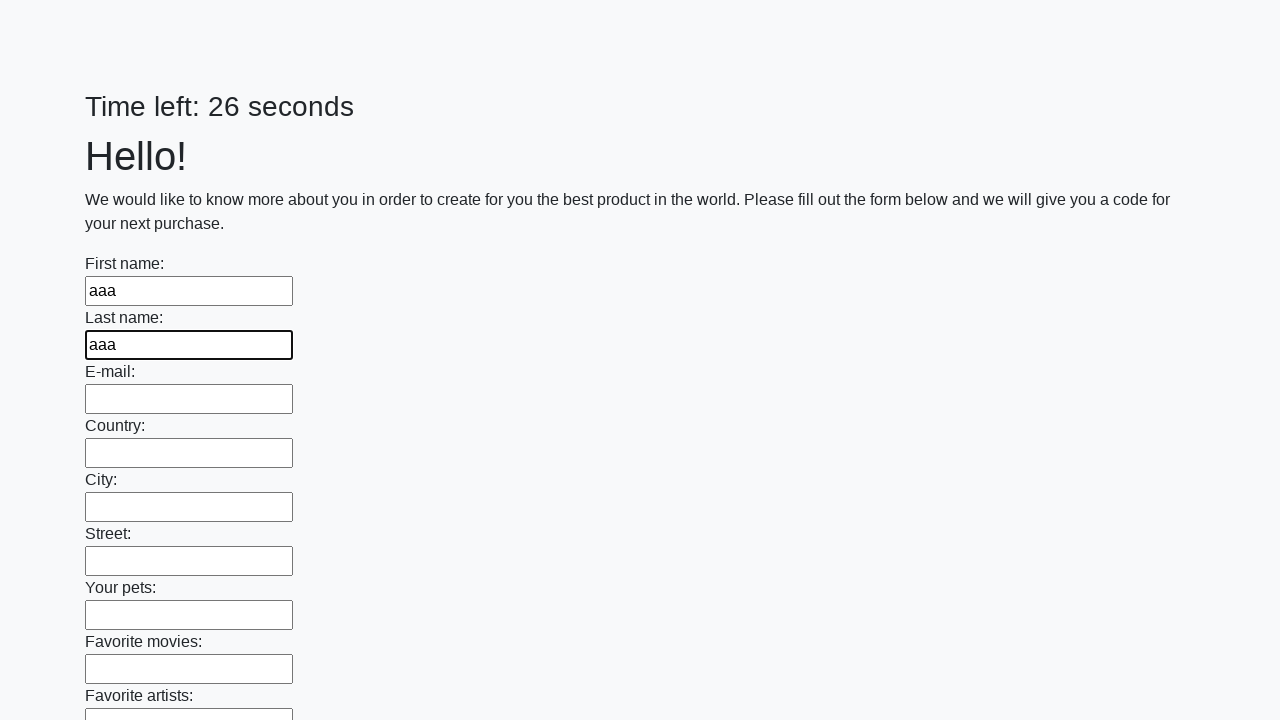

Filled text input field 3 of 100 with 'aaa' on input[type='text'] >> nth=2
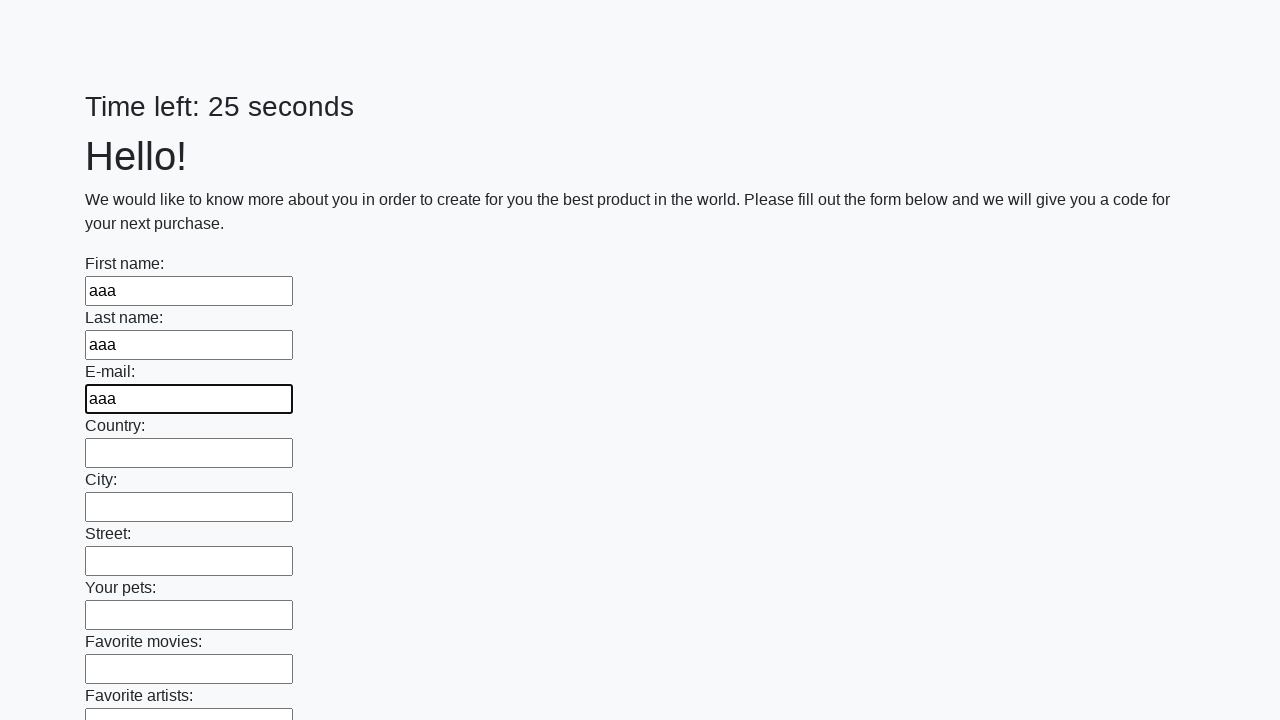

Filled text input field 4 of 100 with 'aaa' on input[type='text'] >> nth=3
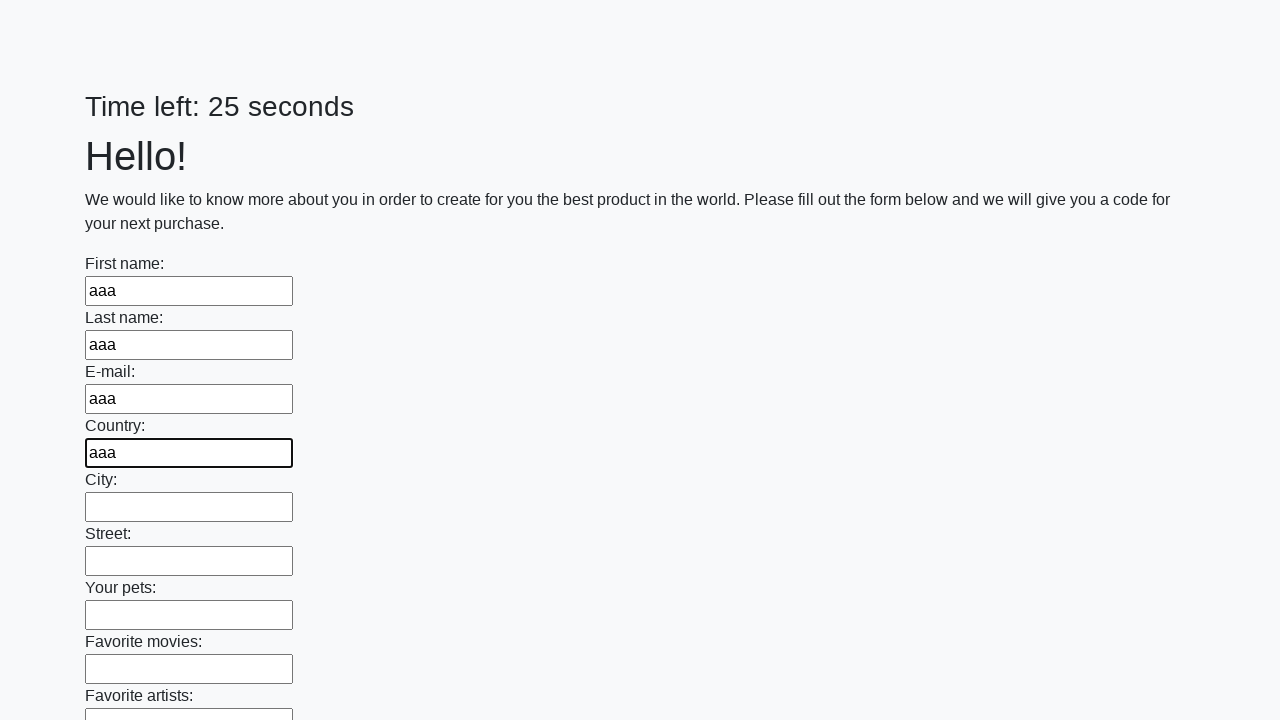

Filled text input field 5 of 100 with 'aaa' on input[type='text'] >> nth=4
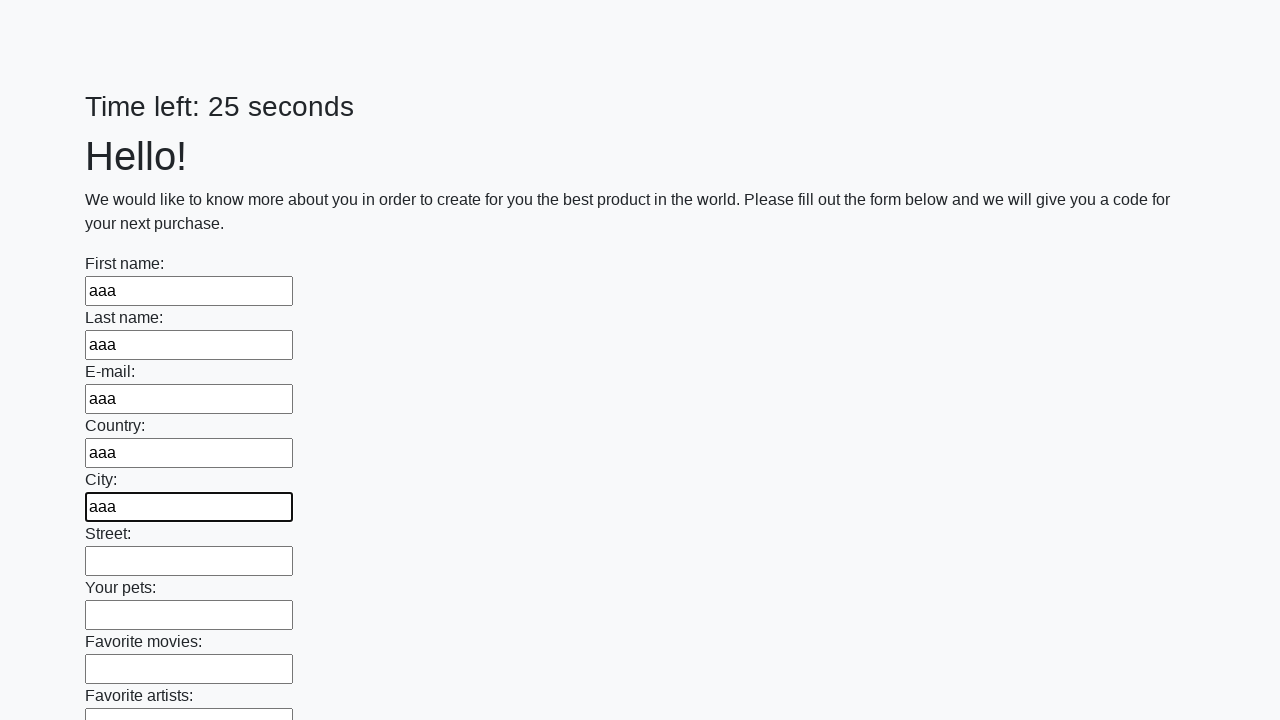

Filled text input field 6 of 100 with 'aaa' on input[type='text'] >> nth=5
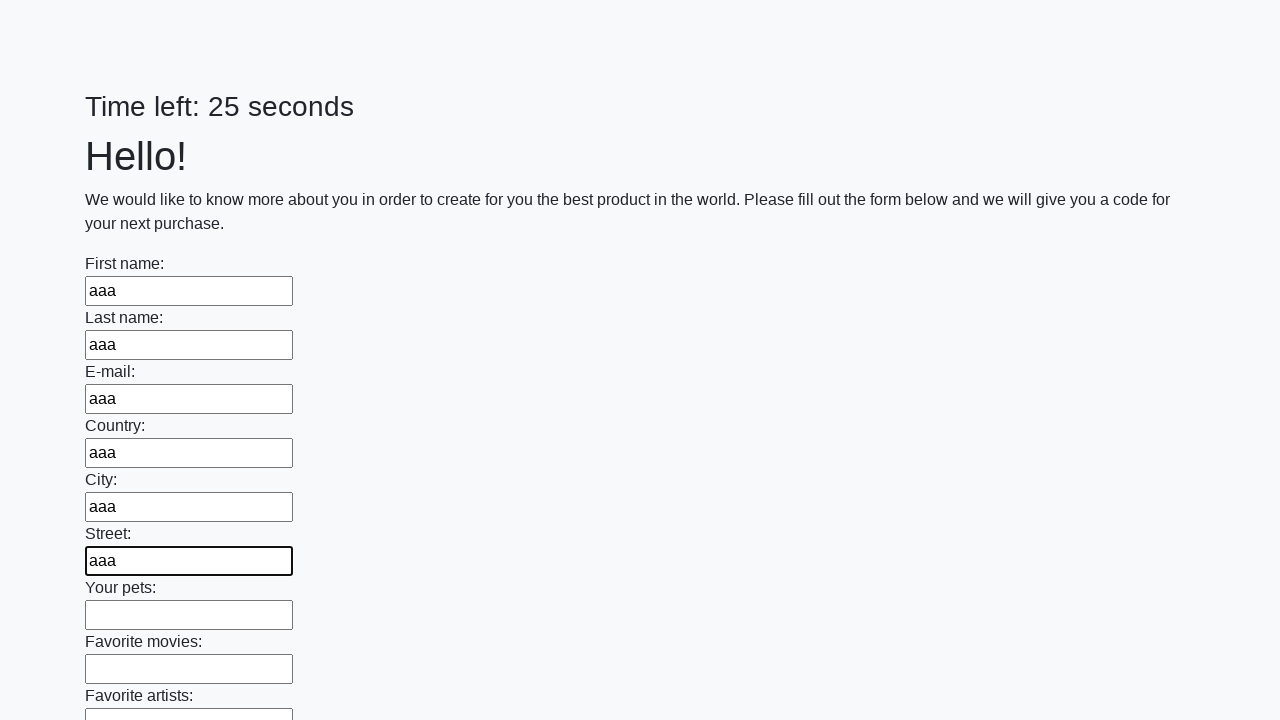

Filled text input field 7 of 100 with 'aaa' on input[type='text'] >> nth=6
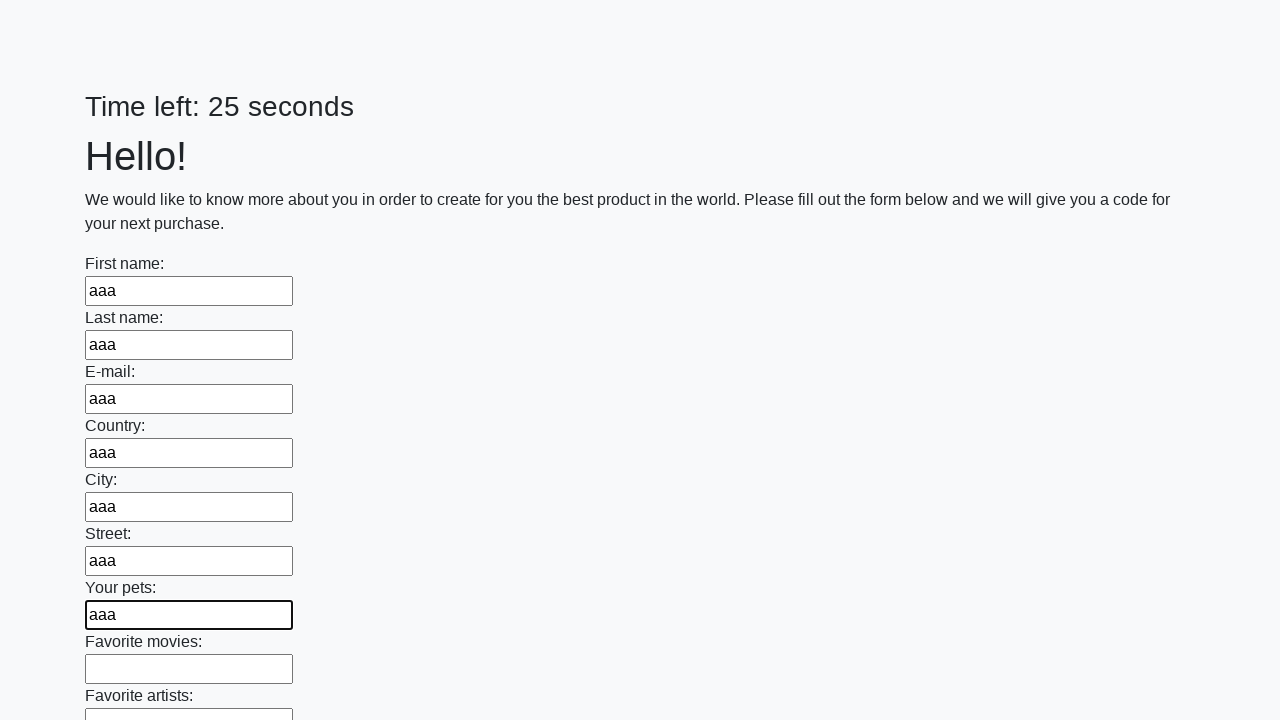

Filled text input field 8 of 100 with 'aaa' on input[type='text'] >> nth=7
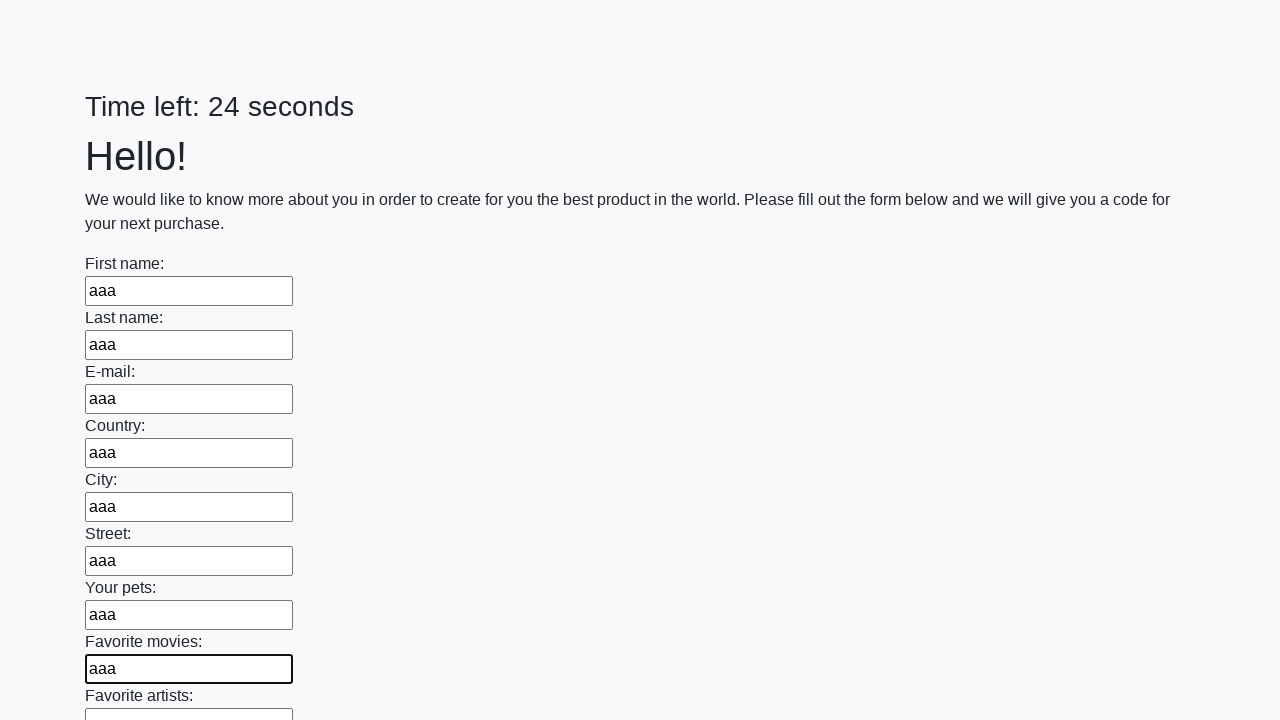

Filled text input field 9 of 100 with 'aaa' on input[type='text'] >> nth=8
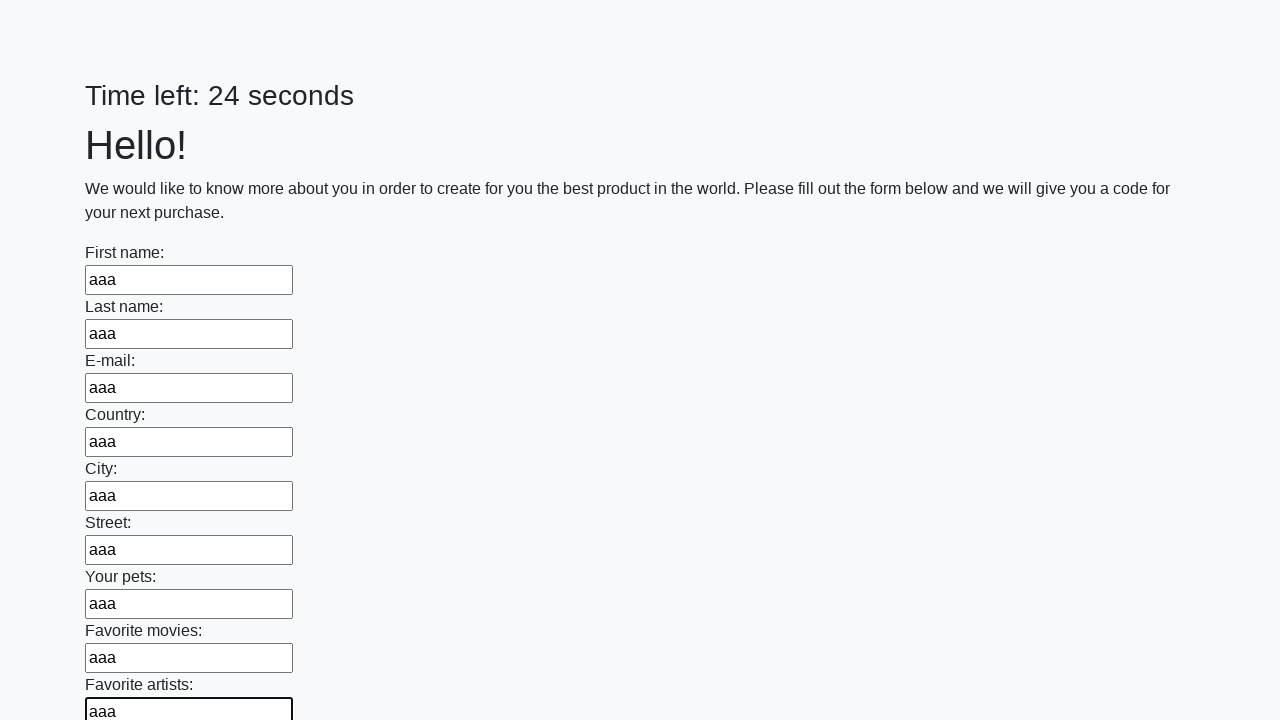

Filled text input field 10 of 100 with 'aaa' on input[type='text'] >> nth=9
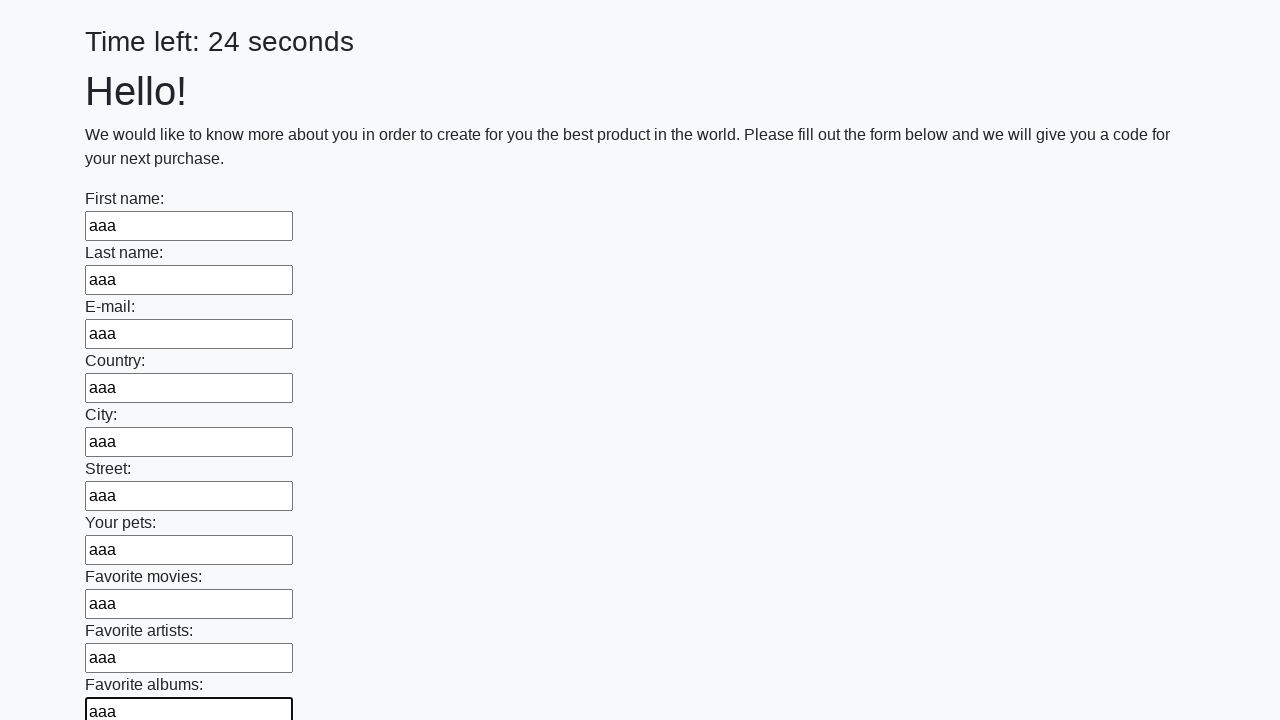

Filled text input field 11 of 100 with 'aaa' on input[type='text'] >> nth=10
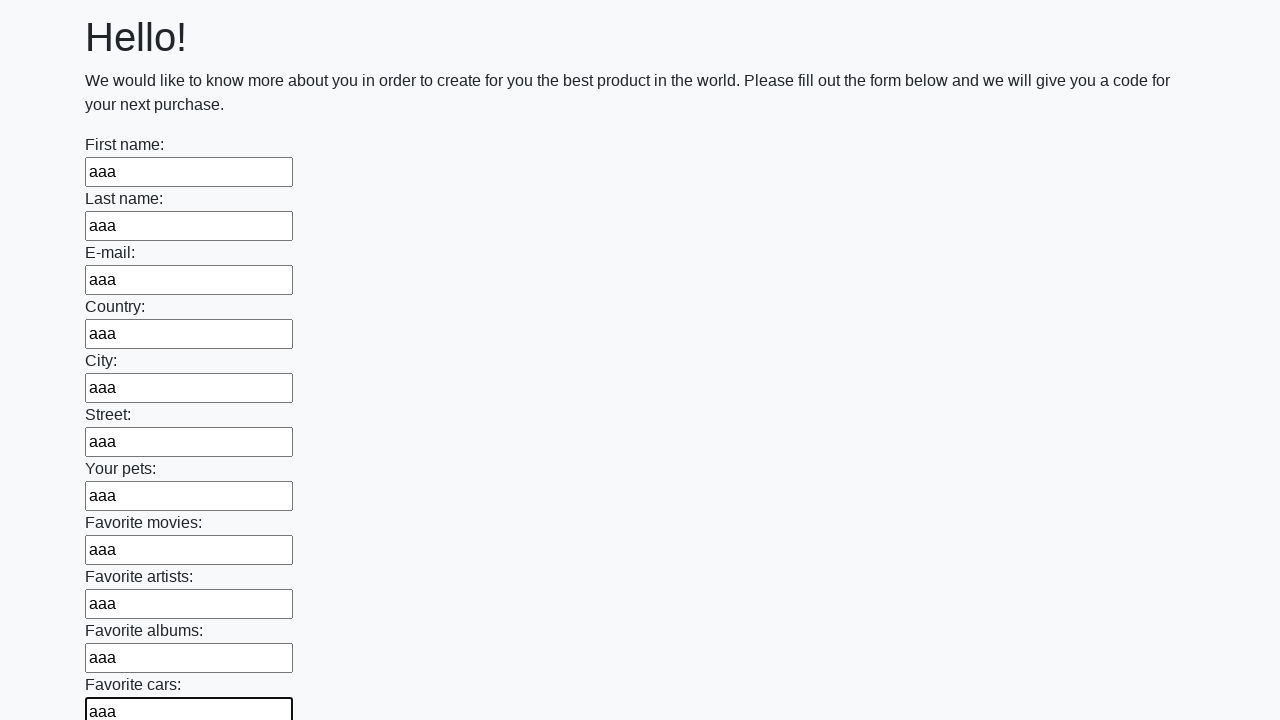

Filled text input field 12 of 100 with 'aaa' on input[type='text'] >> nth=11
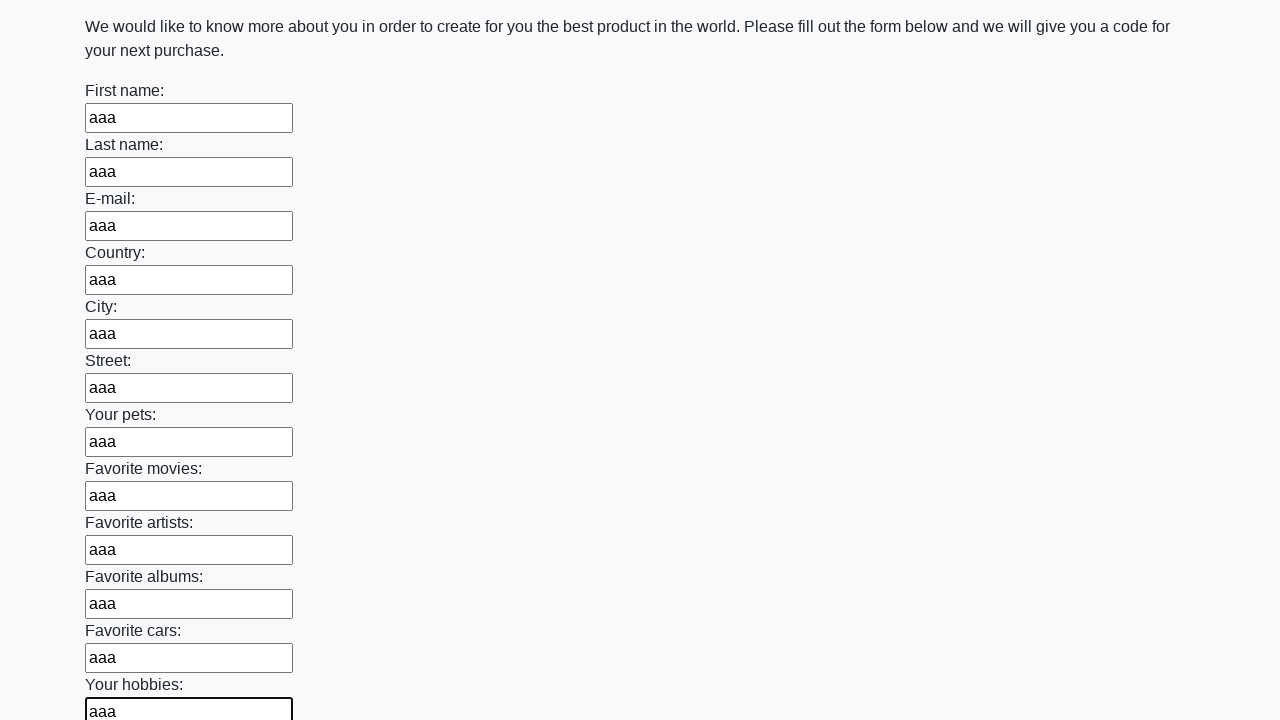

Filled text input field 13 of 100 with 'aaa' on input[type='text'] >> nth=12
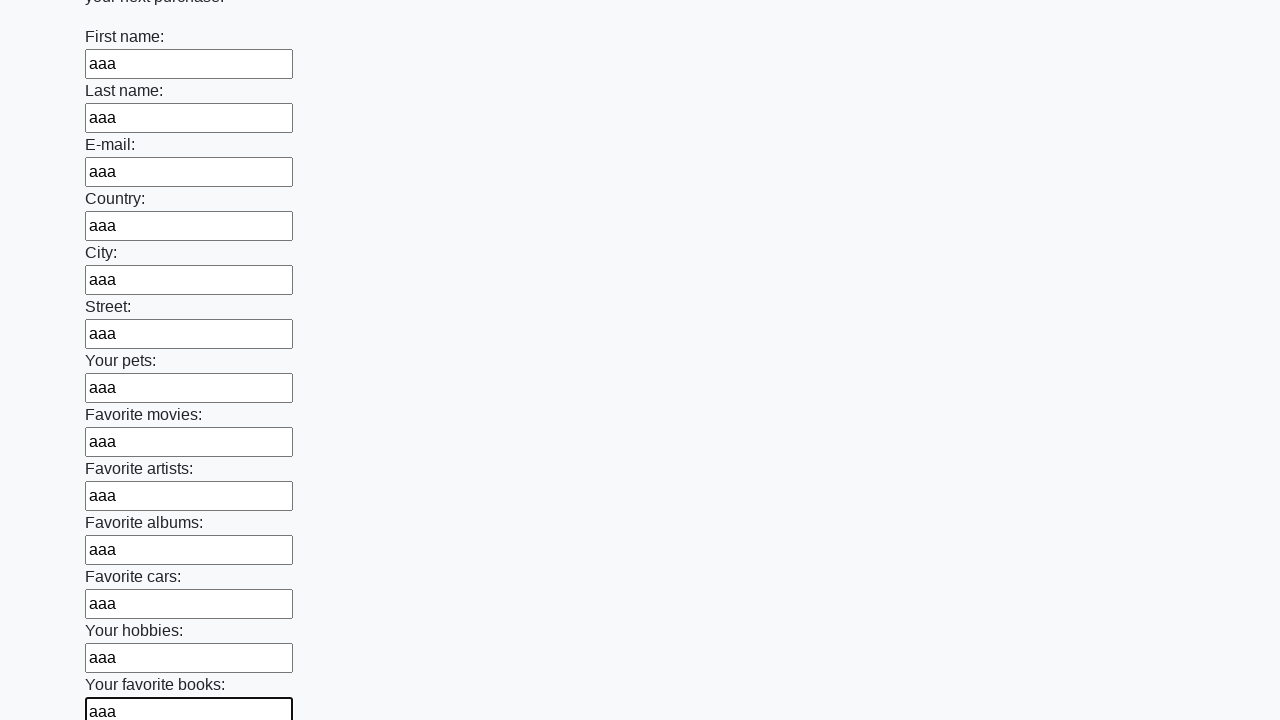

Filled text input field 14 of 100 with 'aaa' on input[type='text'] >> nth=13
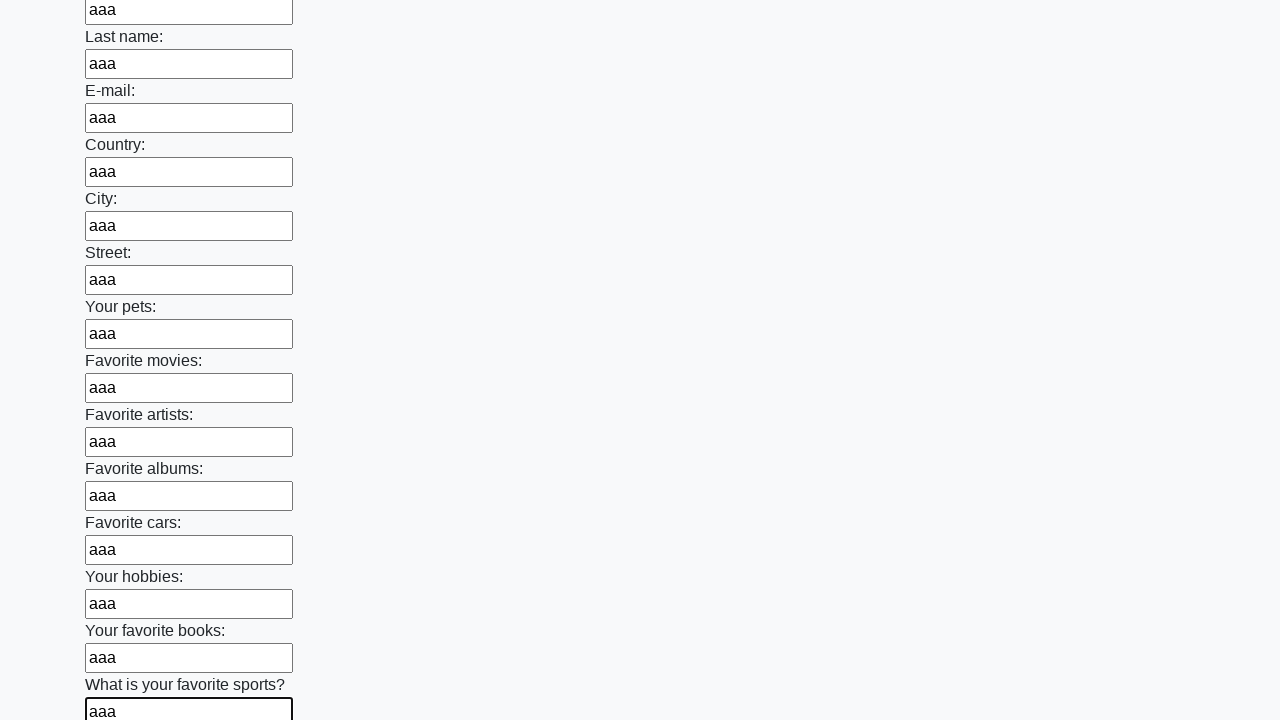

Filled text input field 15 of 100 with 'aaa' on input[type='text'] >> nth=14
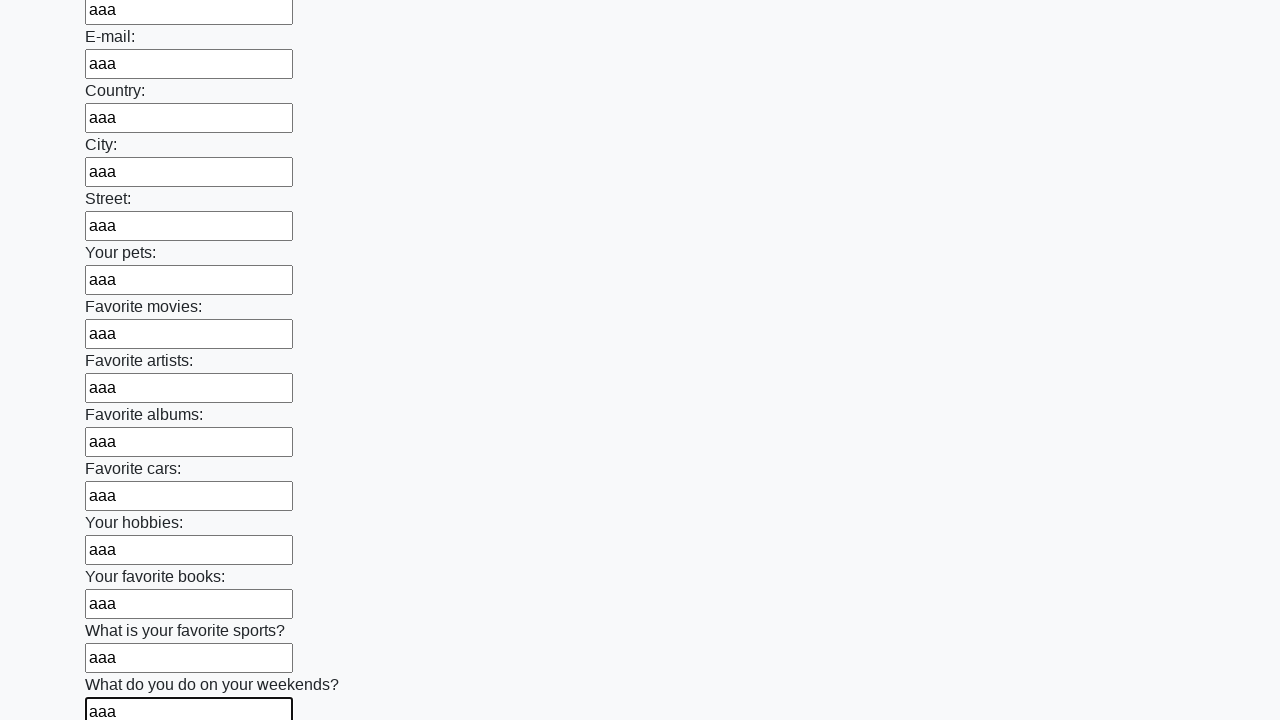

Filled text input field 16 of 100 with 'aaa' on input[type='text'] >> nth=15
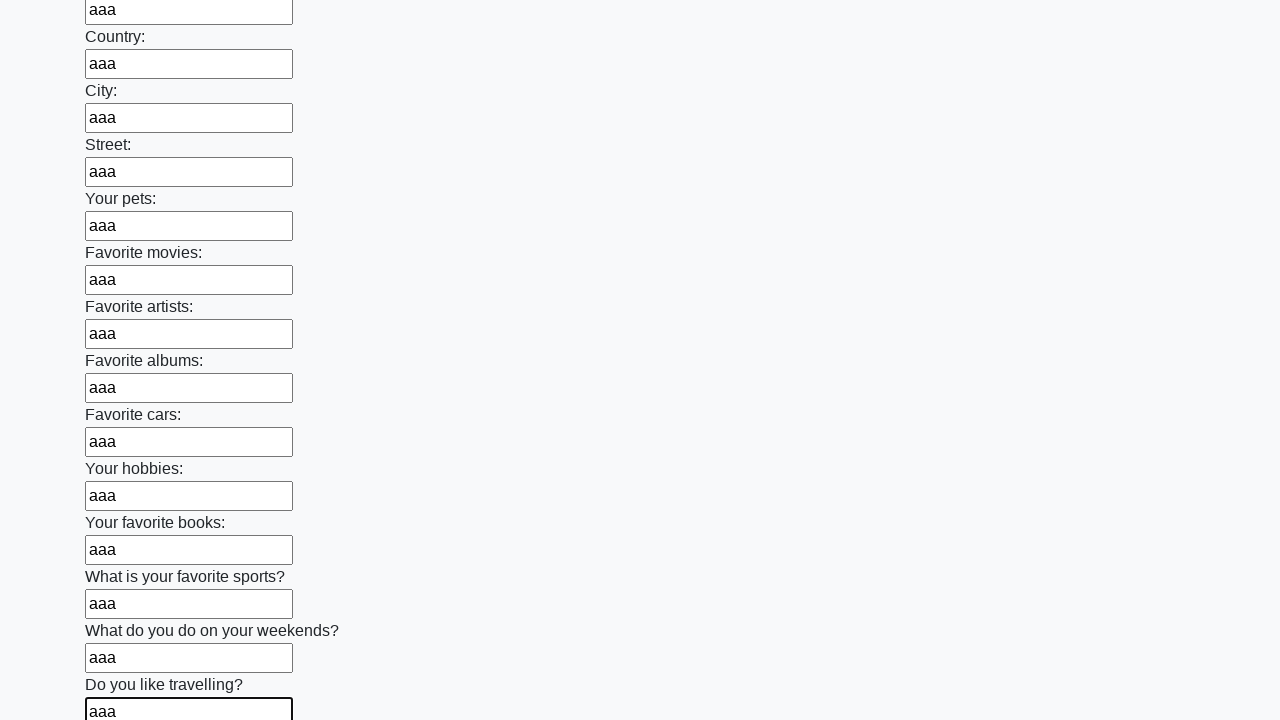

Filled text input field 17 of 100 with 'aaa' on input[type='text'] >> nth=16
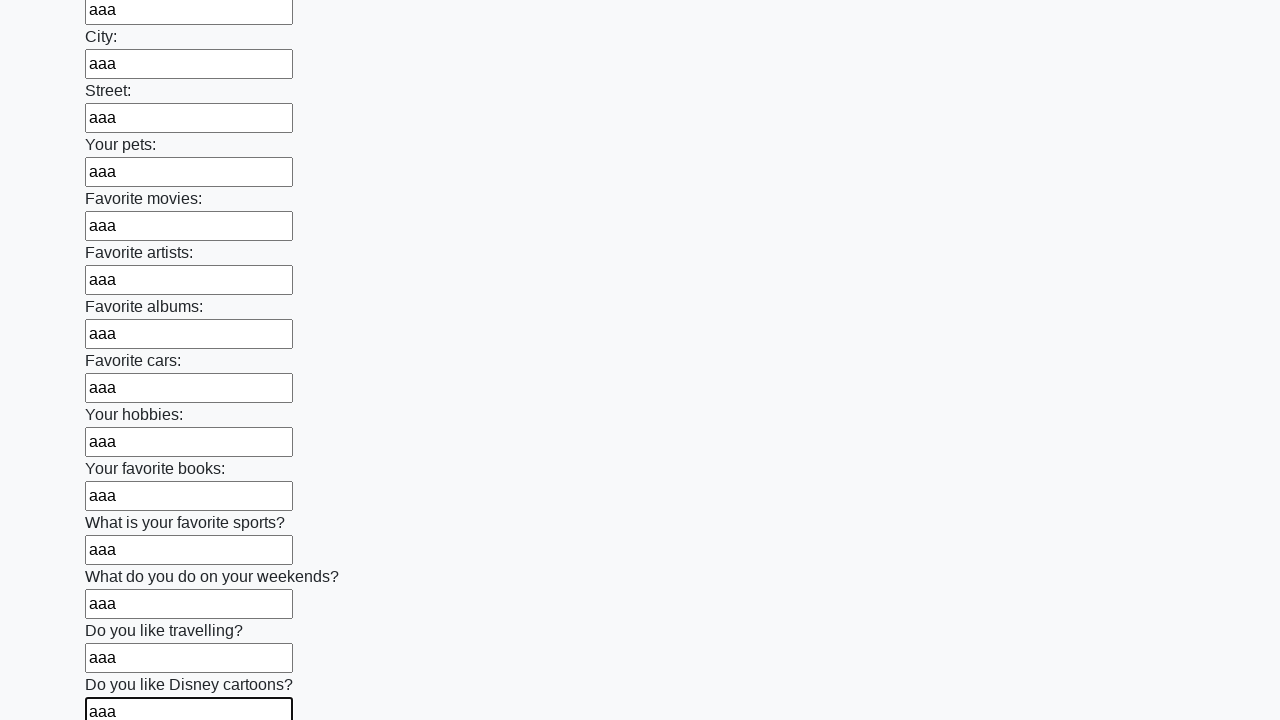

Filled text input field 18 of 100 with 'aaa' on input[type='text'] >> nth=17
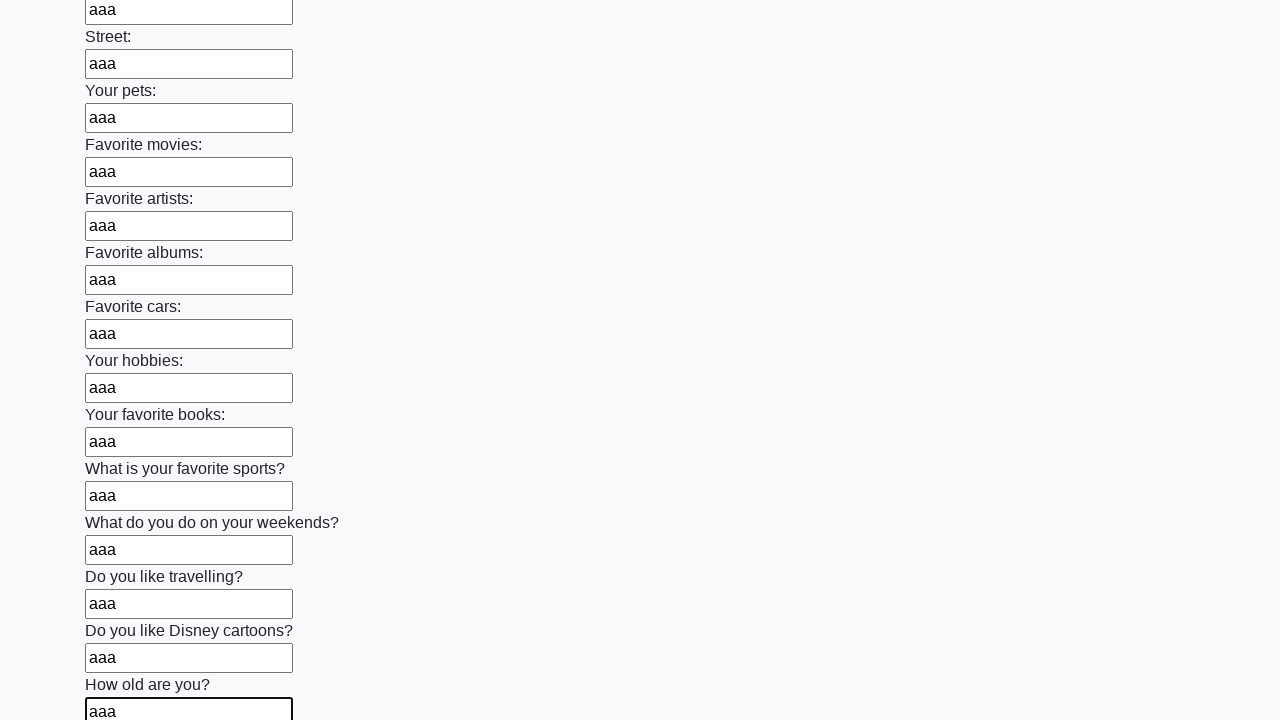

Filled text input field 19 of 100 with 'aaa' on input[type='text'] >> nth=18
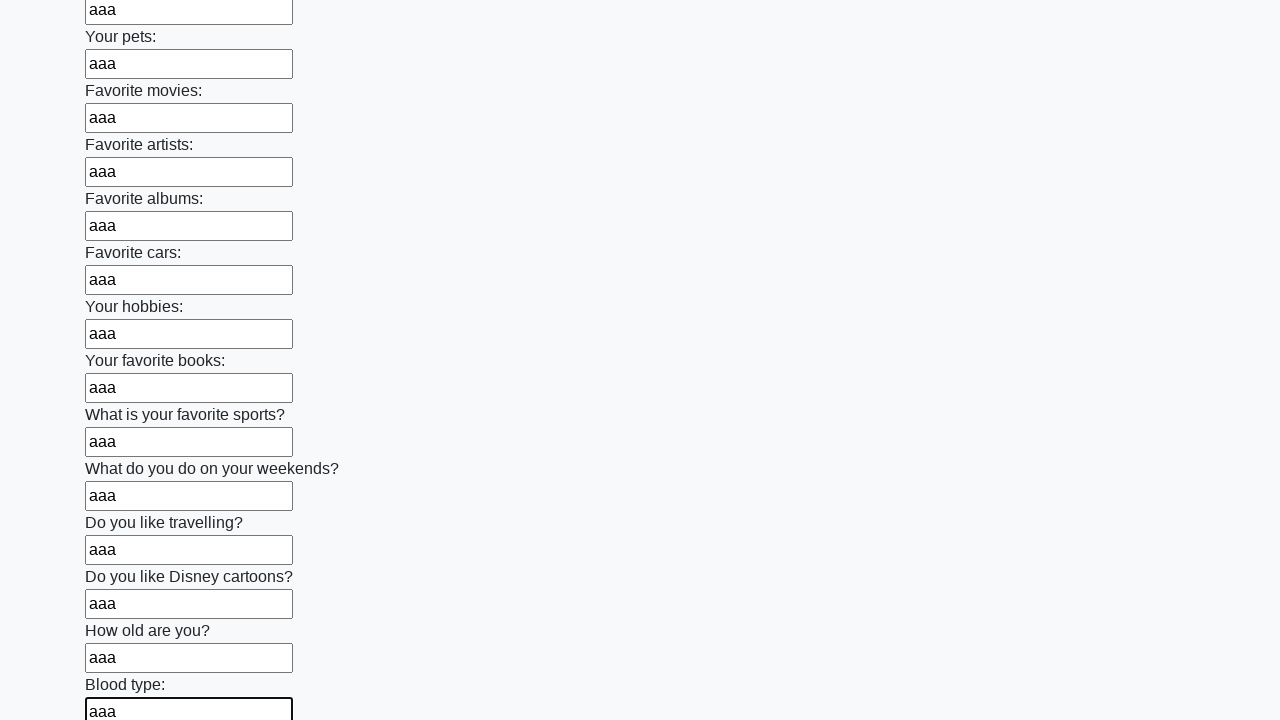

Filled text input field 20 of 100 with 'aaa' on input[type='text'] >> nth=19
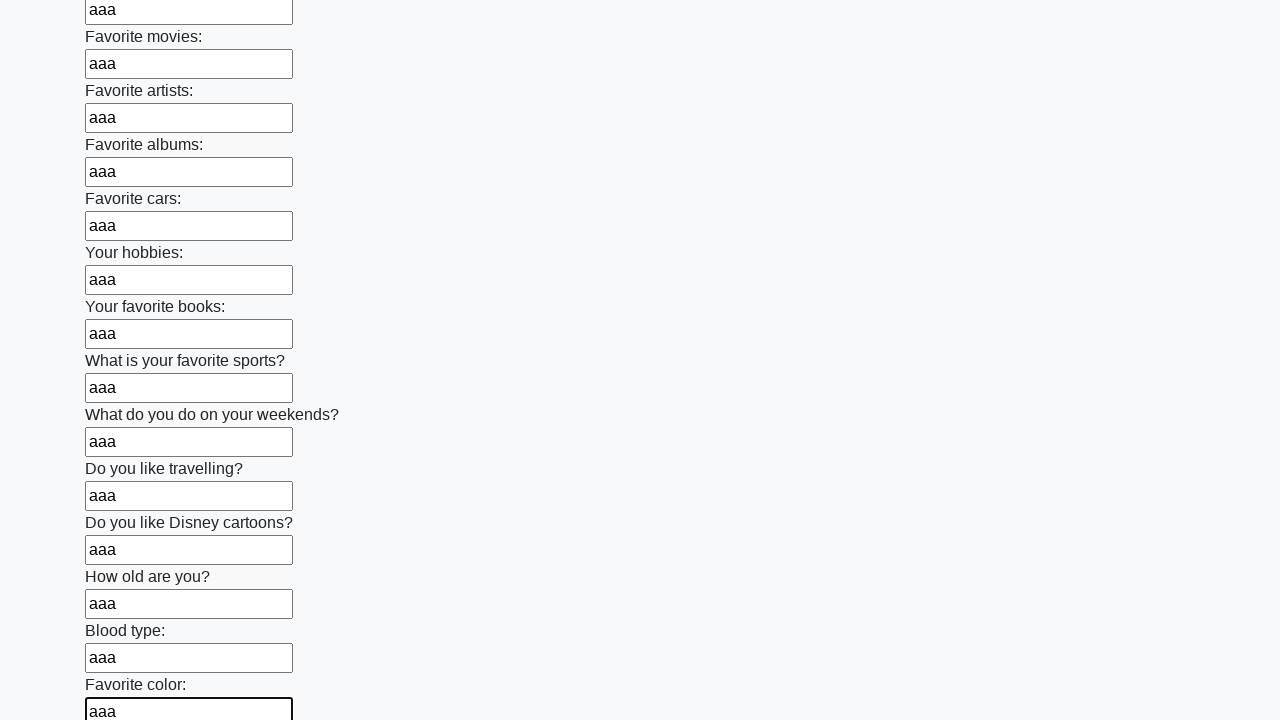

Filled text input field 21 of 100 with 'aaa' on input[type='text'] >> nth=20
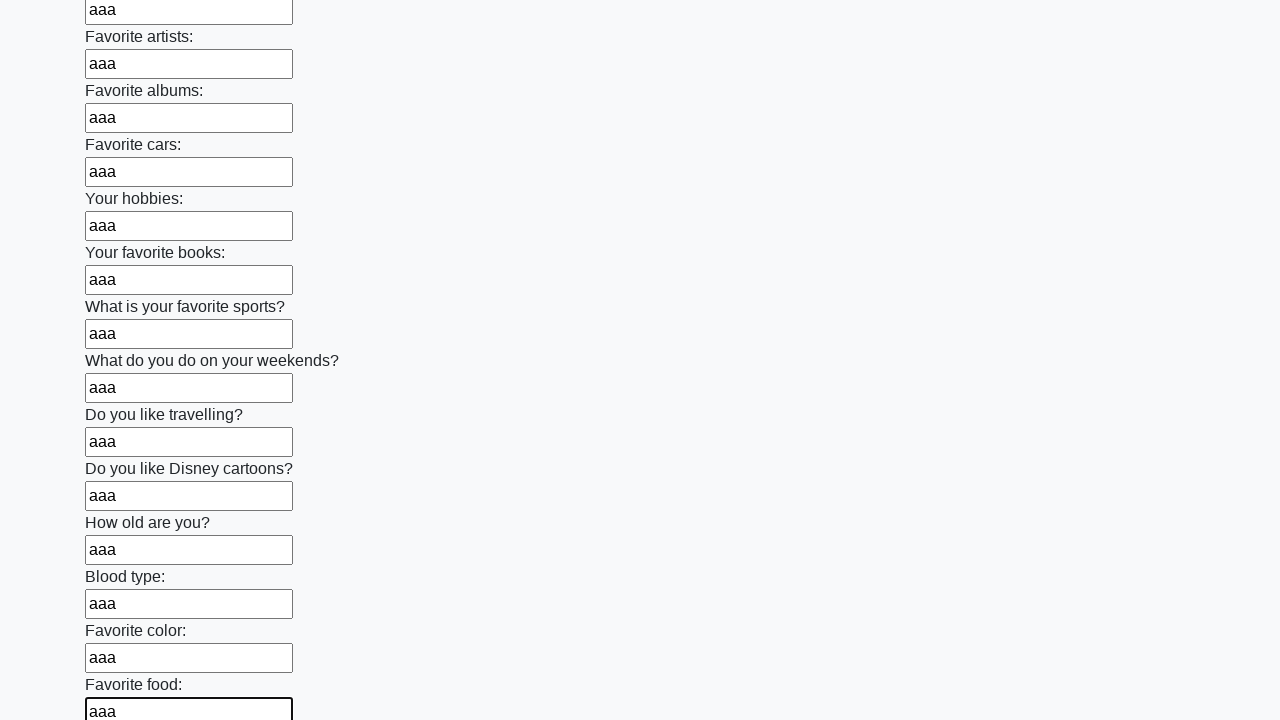

Filled text input field 22 of 100 with 'aaa' on input[type='text'] >> nth=21
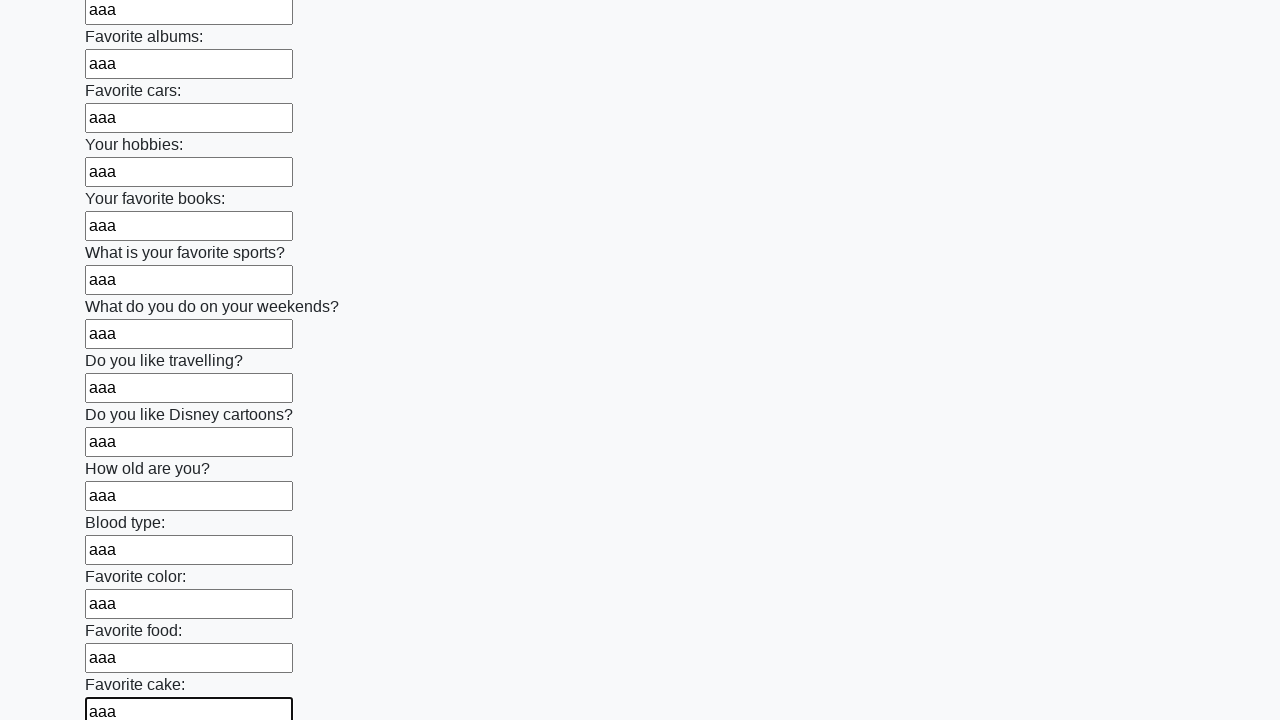

Filled text input field 23 of 100 with 'aaa' on input[type='text'] >> nth=22
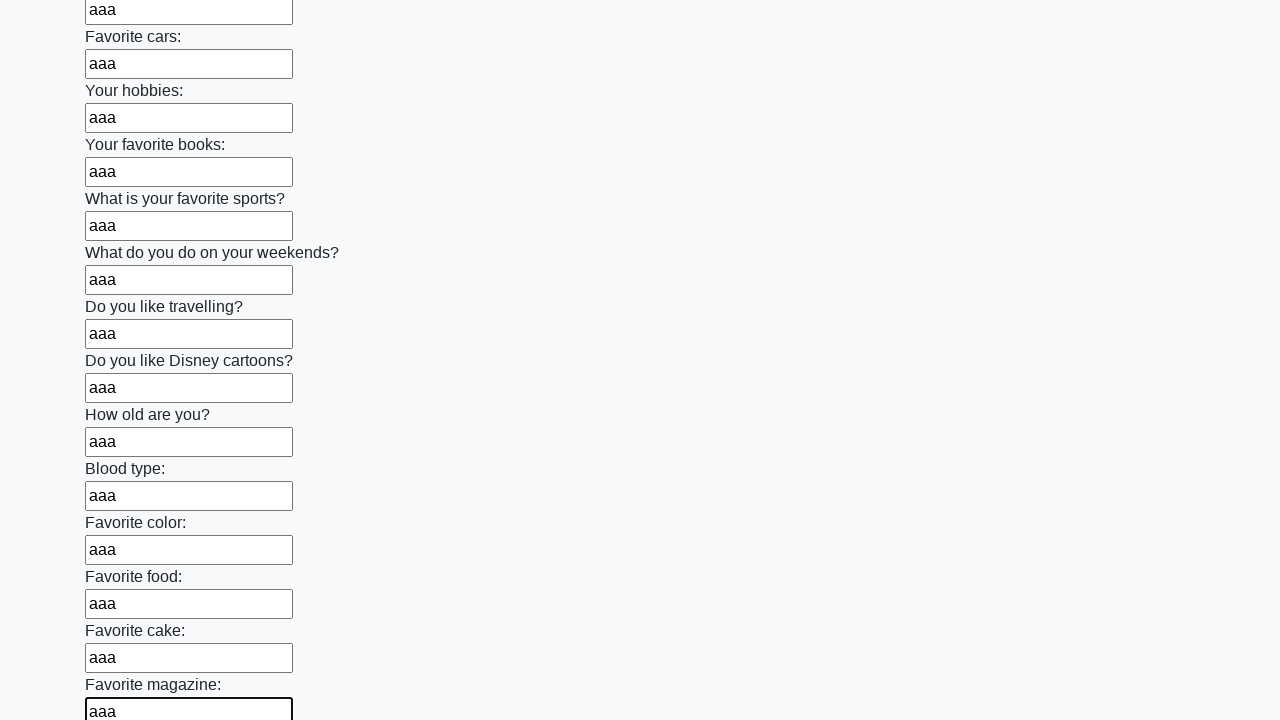

Filled text input field 24 of 100 with 'aaa' on input[type='text'] >> nth=23
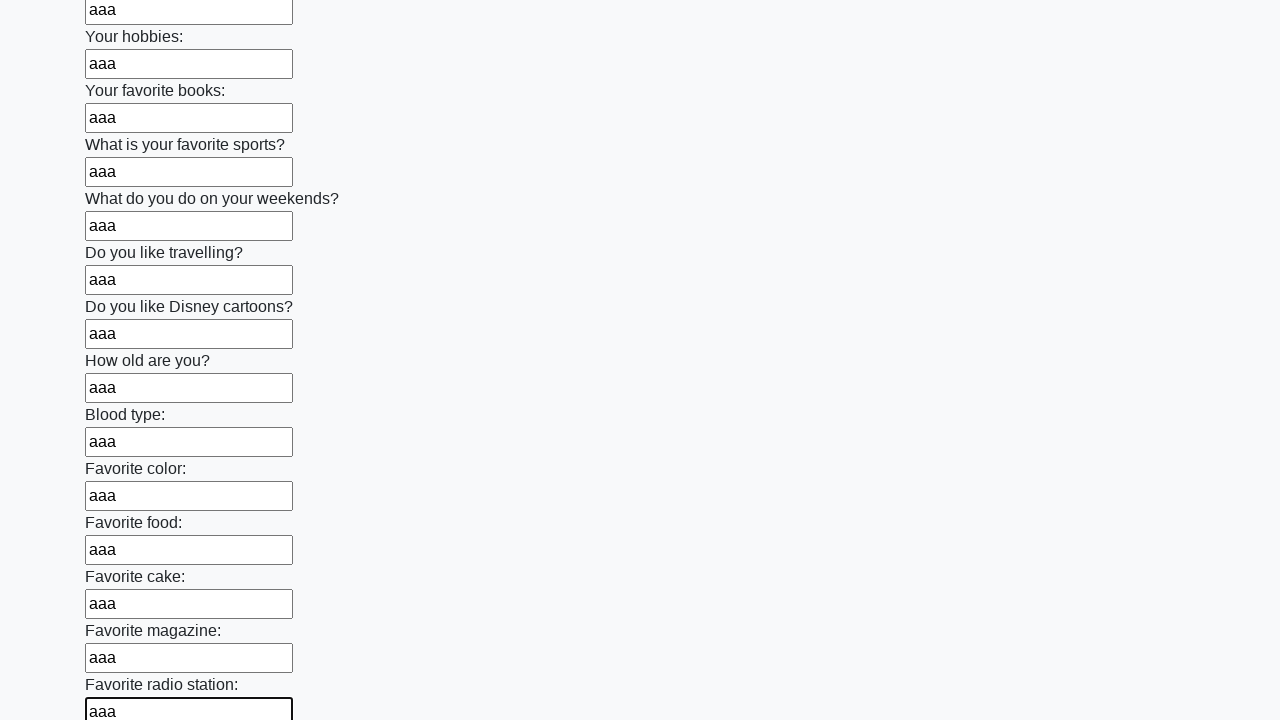

Filled text input field 25 of 100 with 'aaa' on input[type='text'] >> nth=24
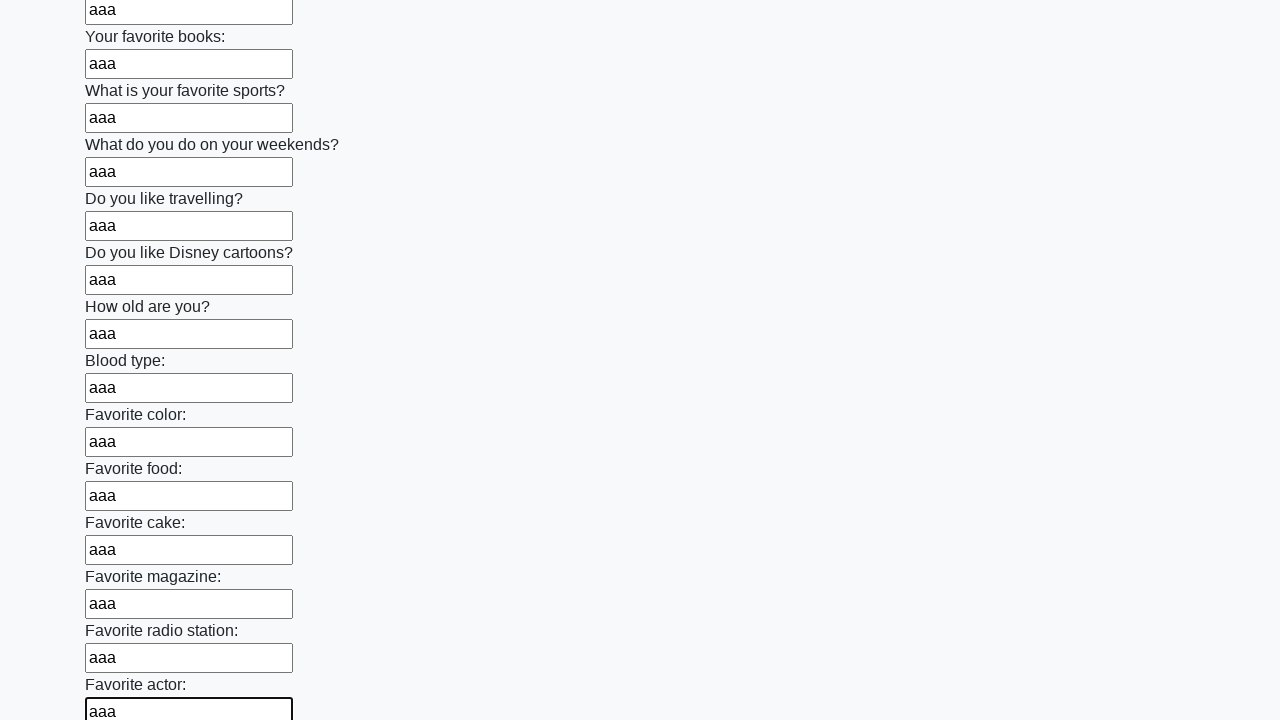

Filled text input field 26 of 100 with 'aaa' on input[type='text'] >> nth=25
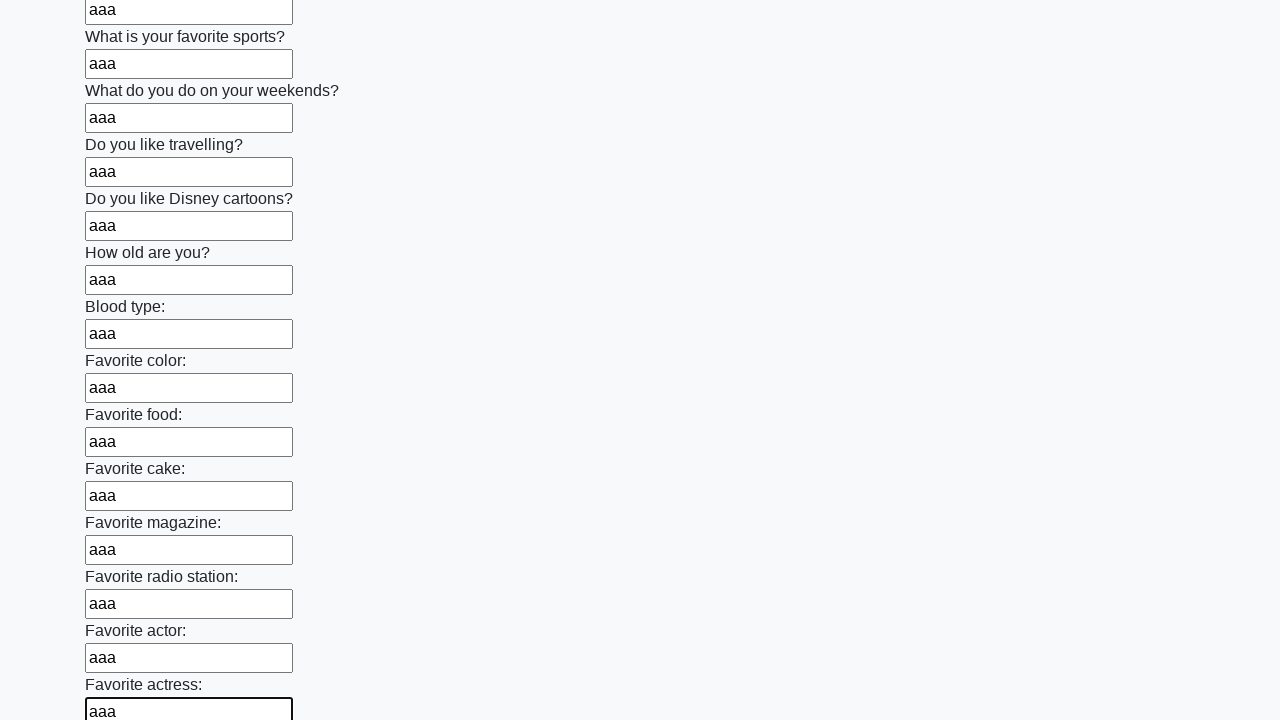

Filled text input field 27 of 100 with 'aaa' on input[type='text'] >> nth=26
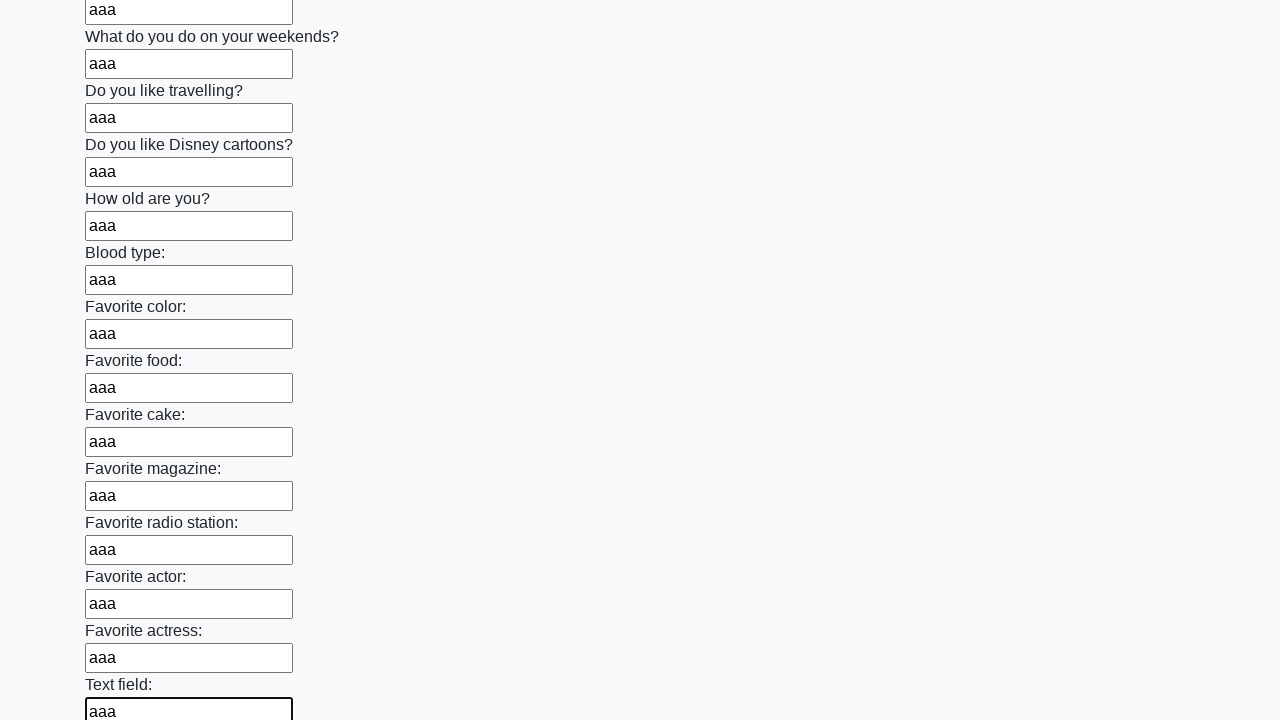

Filled text input field 28 of 100 with 'aaa' on input[type='text'] >> nth=27
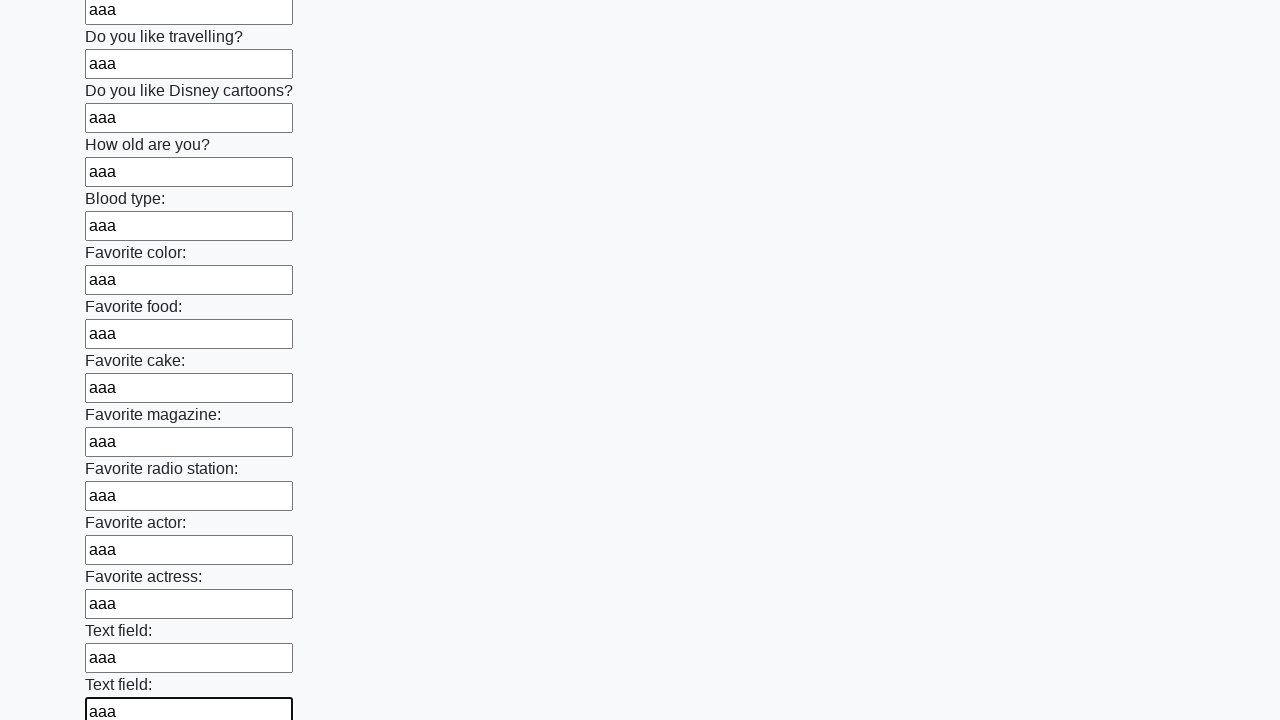

Filled text input field 29 of 100 with 'aaa' on input[type='text'] >> nth=28
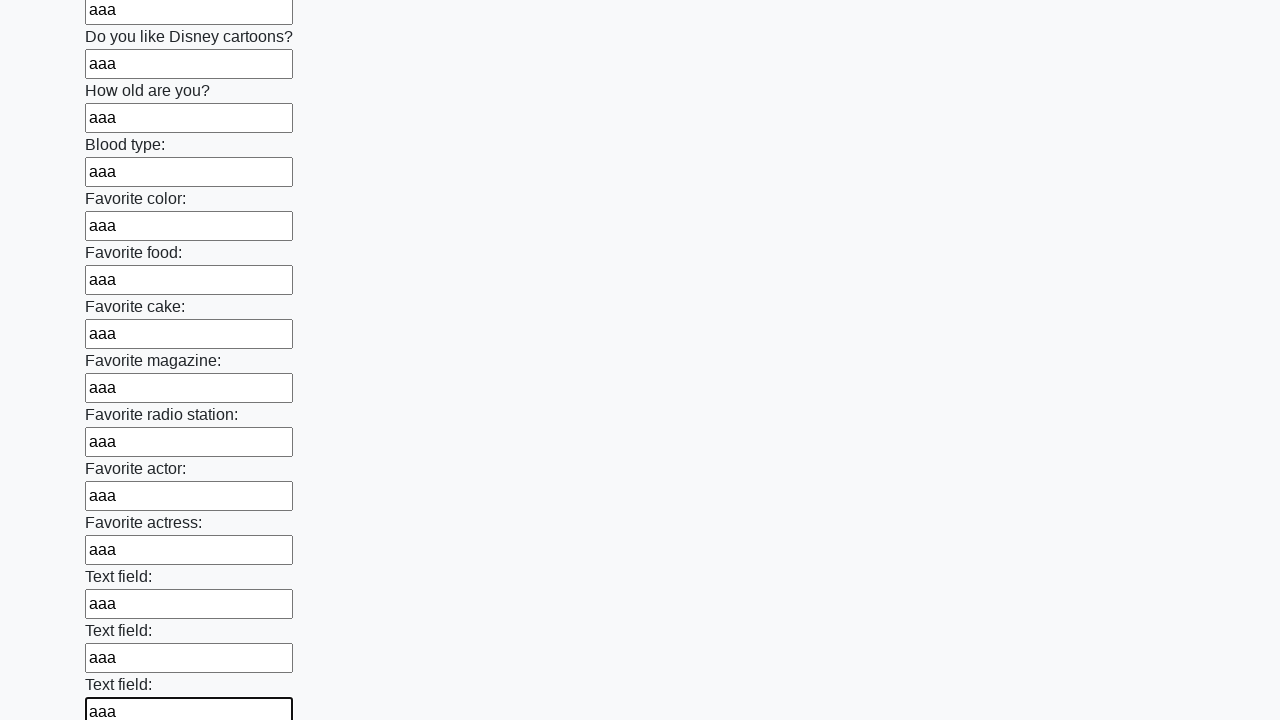

Filled text input field 30 of 100 with 'aaa' on input[type='text'] >> nth=29
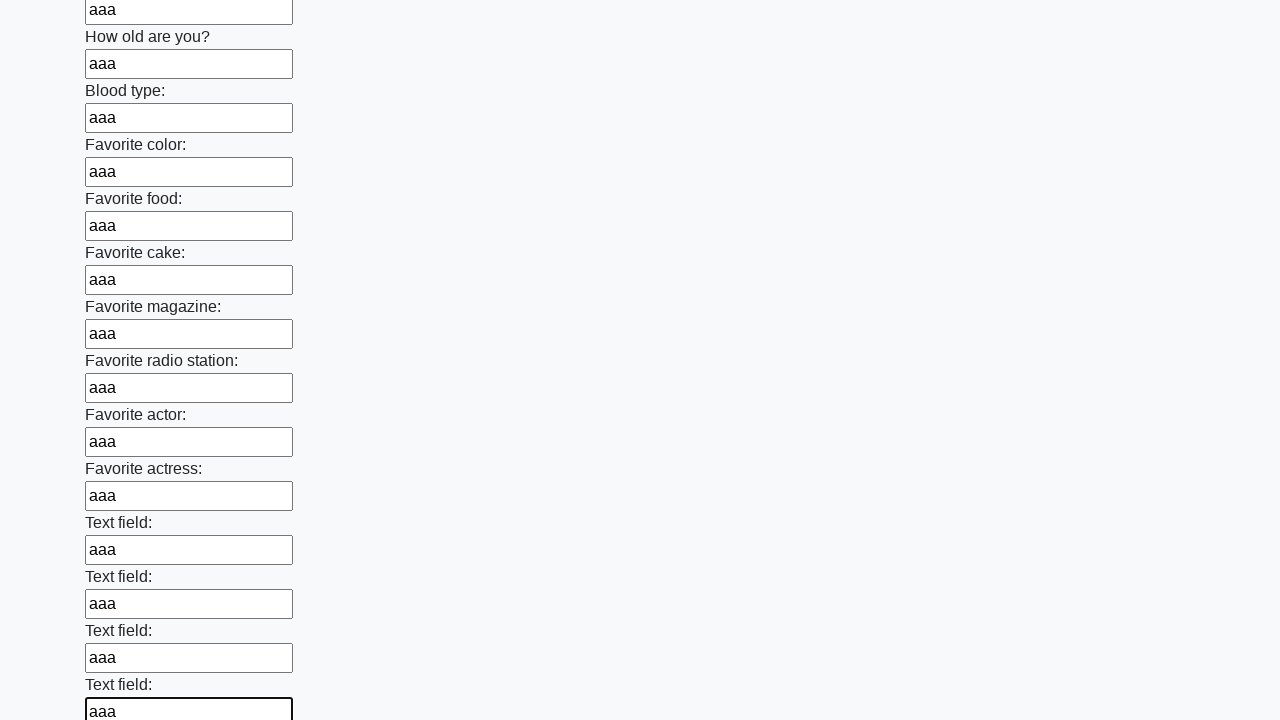

Filled text input field 31 of 100 with 'aaa' on input[type='text'] >> nth=30
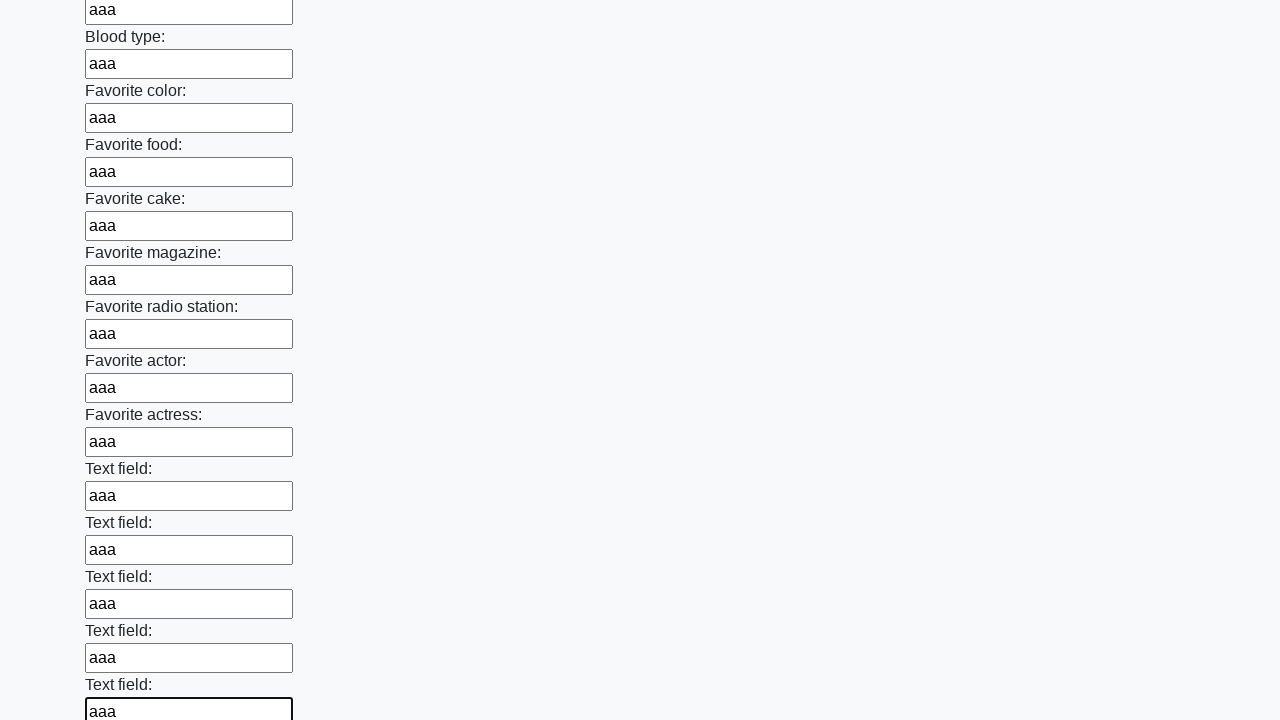

Filled text input field 32 of 100 with 'aaa' on input[type='text'] >> nth=31
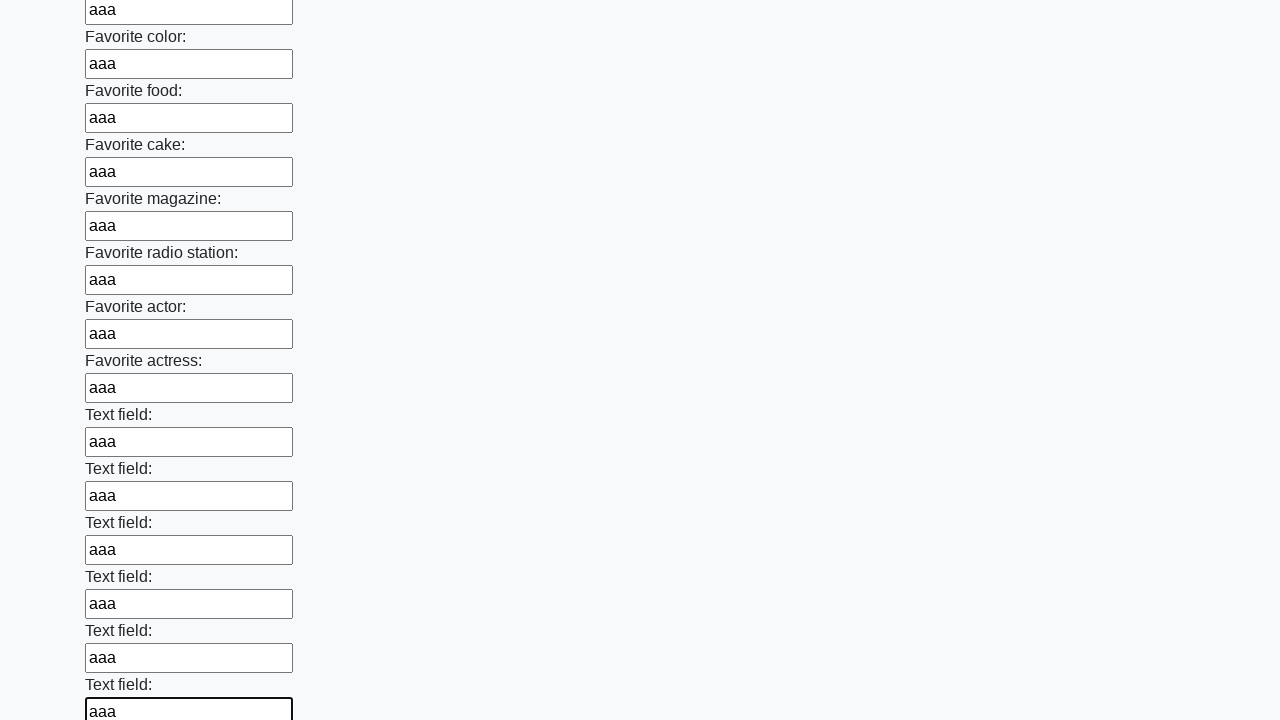

Filled text input field 33 of 100 with 'aaa' on input[type='text'] >> nth=32
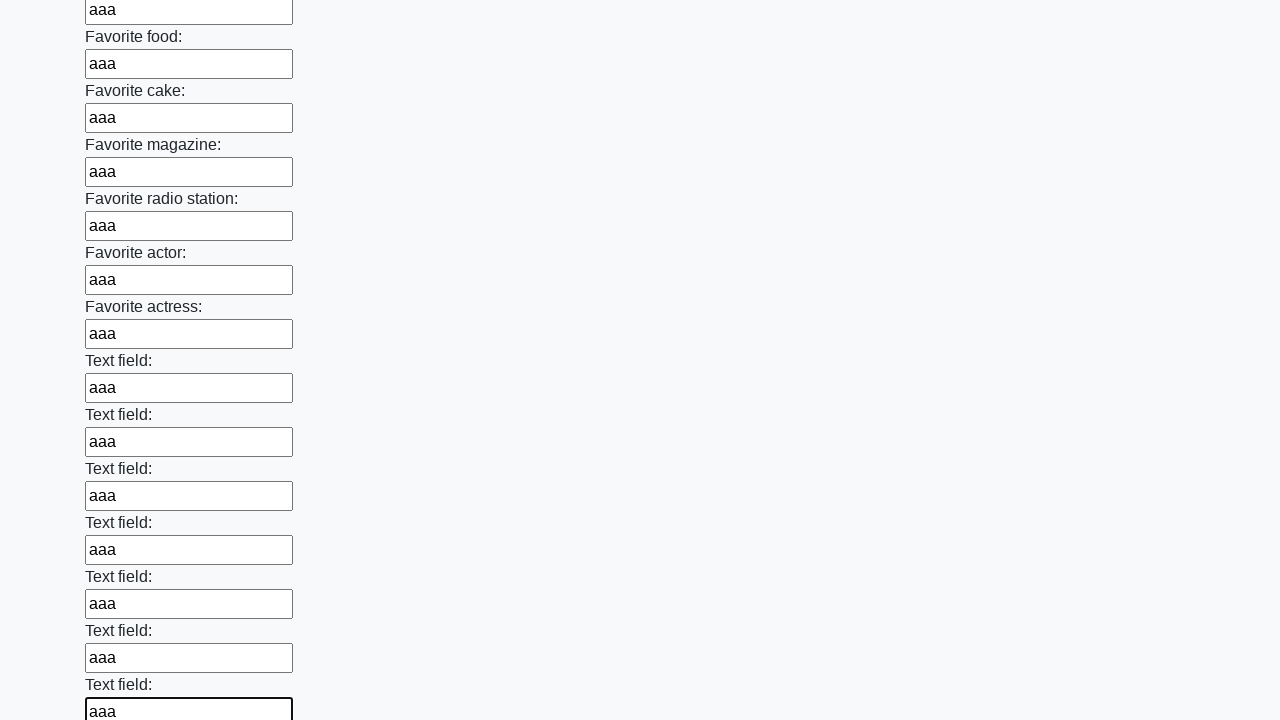

Filled text input field 34 of 100 with 'aaa' on input[type='text'] >> nth=33
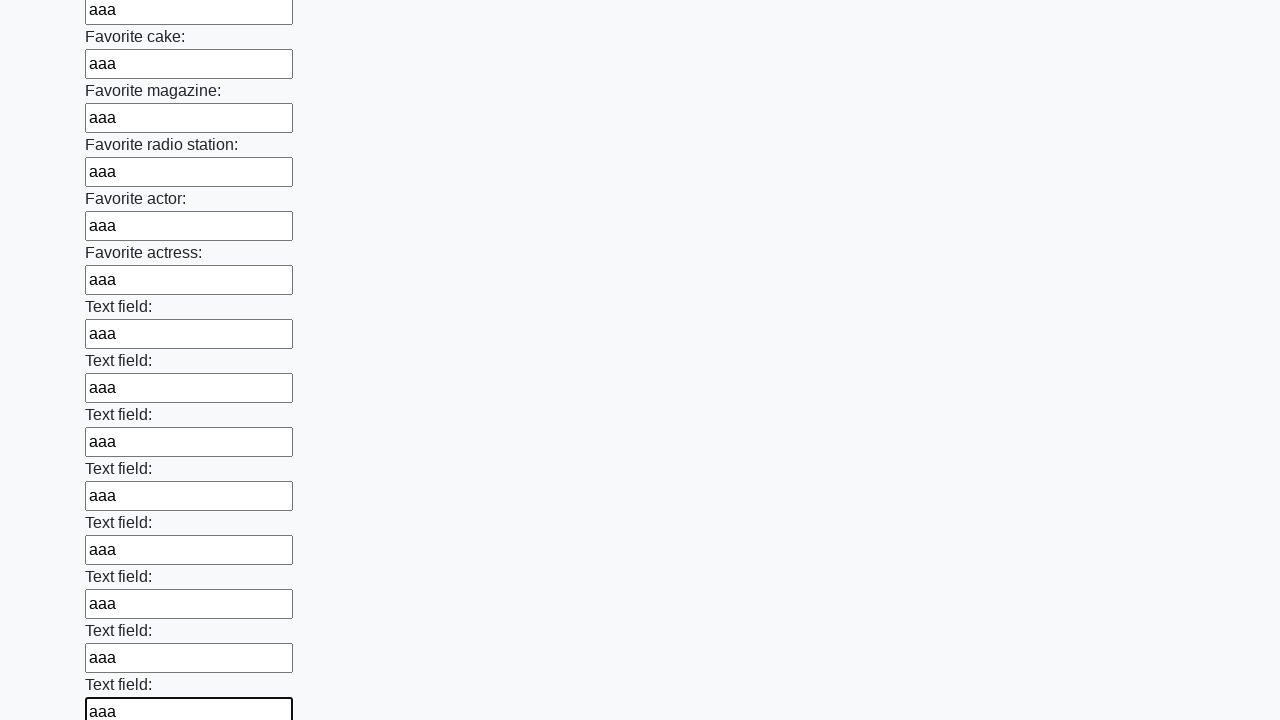

Filled text input field 35 of 100 with 'aaa' on input[type='text'] >> nth=34
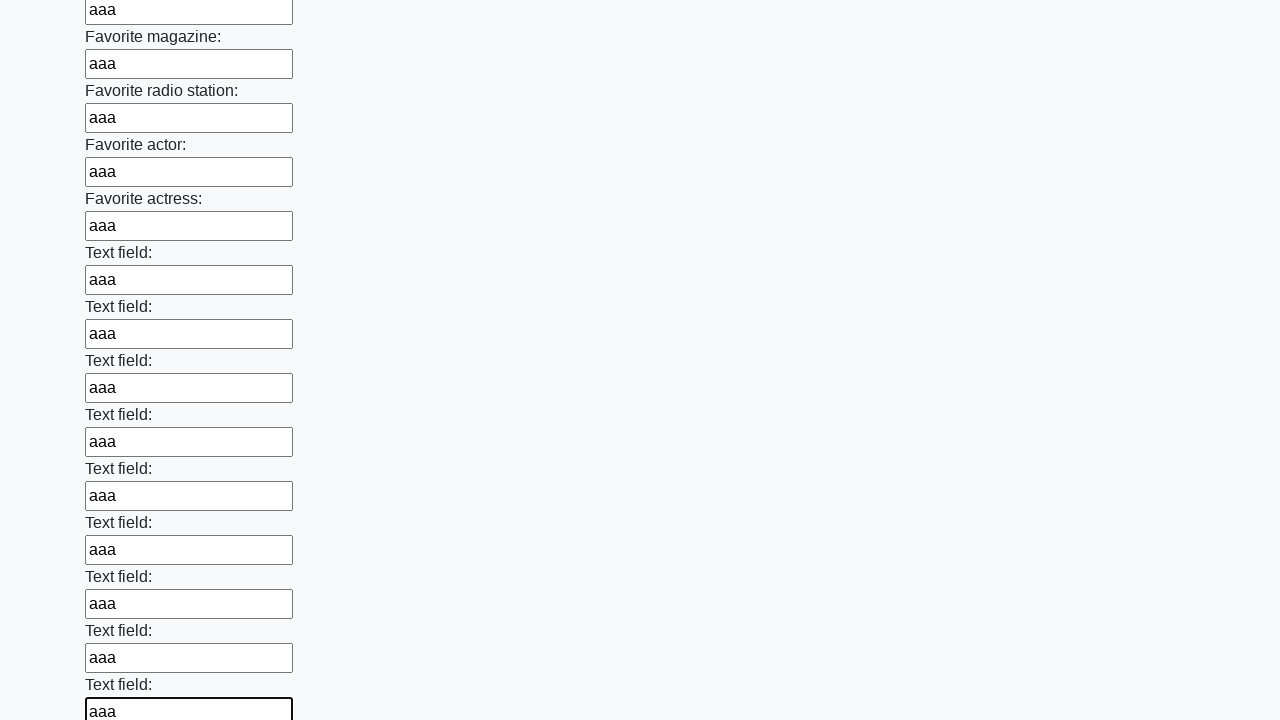

Filled text input field 36 of 100 with 'aaa' on input[type='text'] >> nth=35
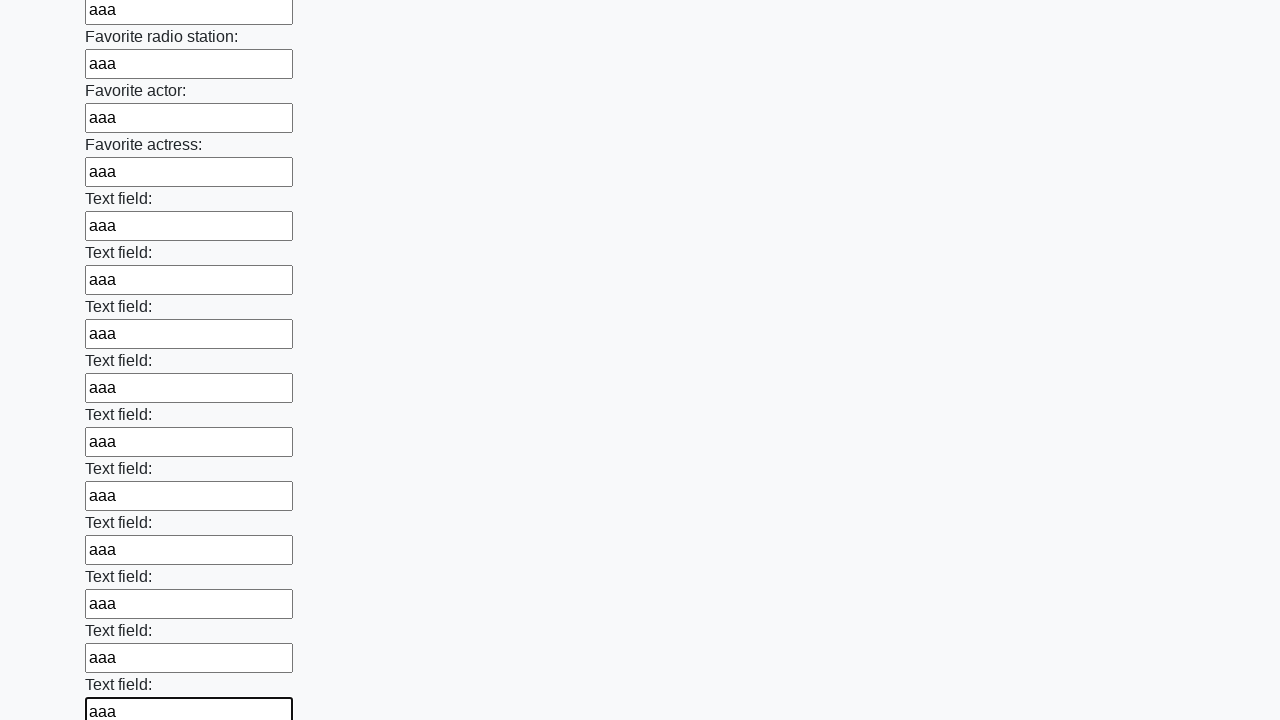

Filled text input field 37 of 100 with 'aaa' on input[type='text'] >> nth=36
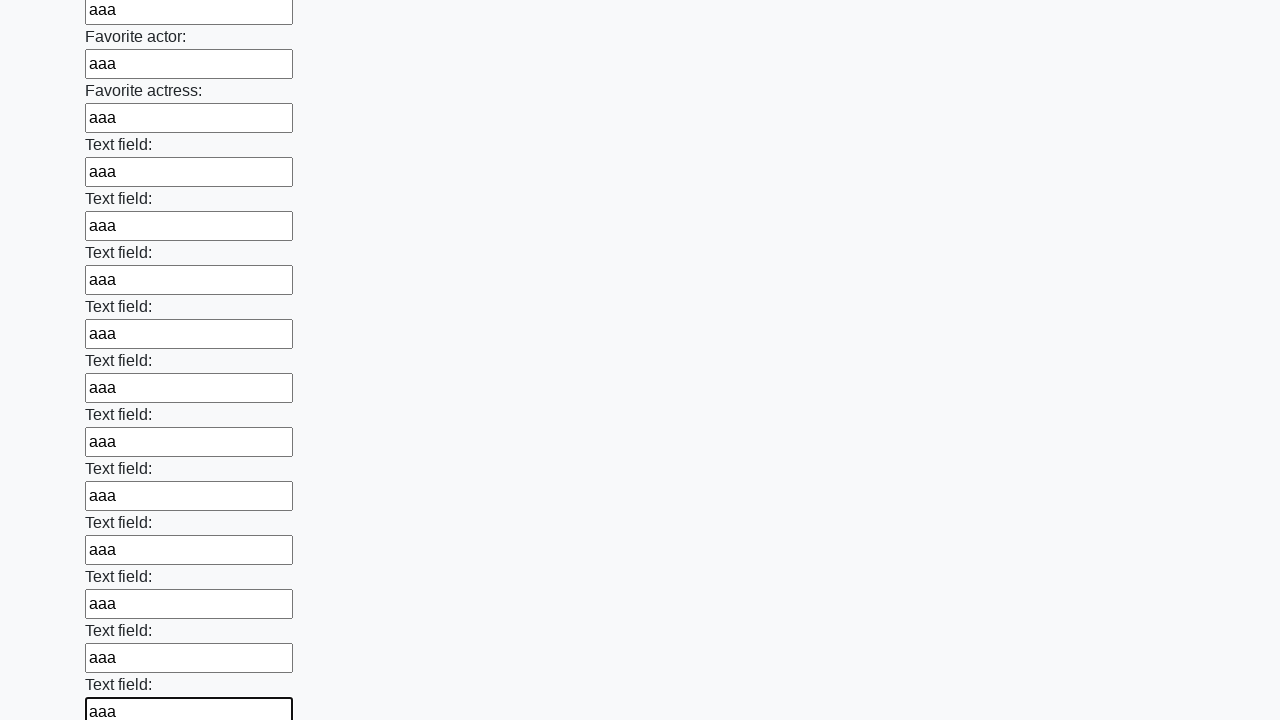

Filled text input field 38 of 100 with 'aaa' on input[type='text'] >> nth=37
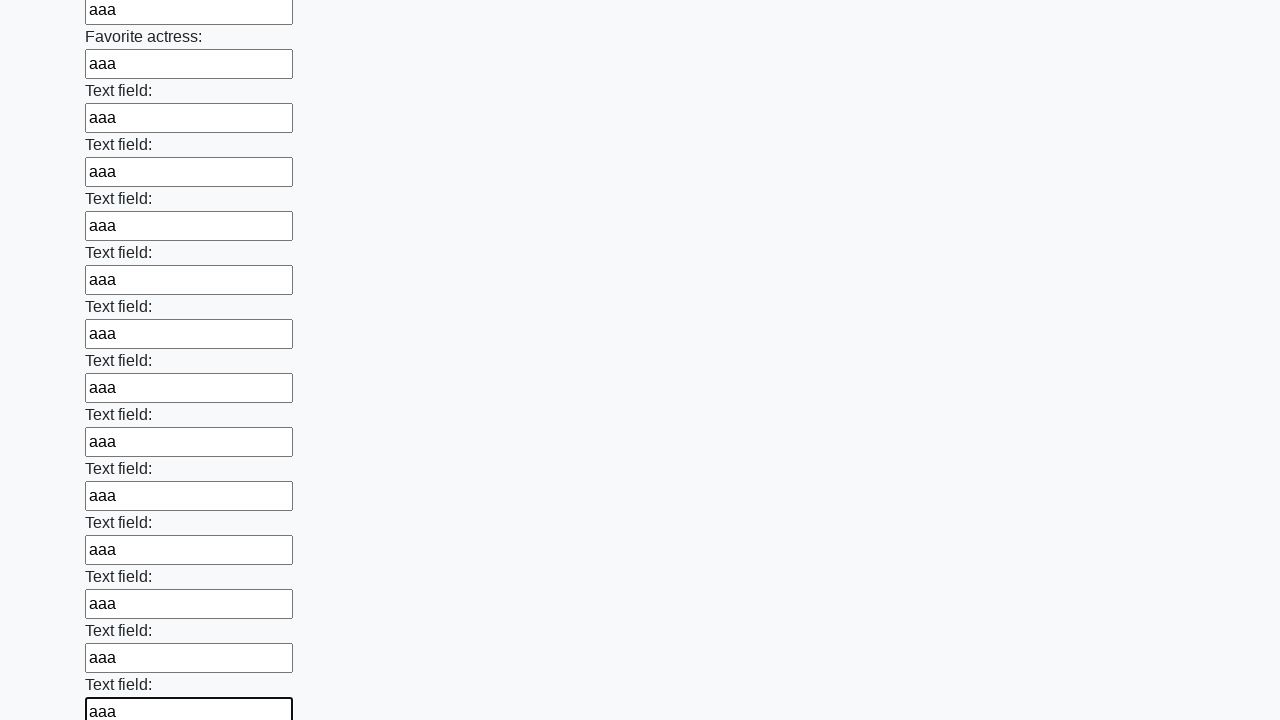

Filled text input field 39 of 100 with 'aaa' on input[type='text'] >> nth=38
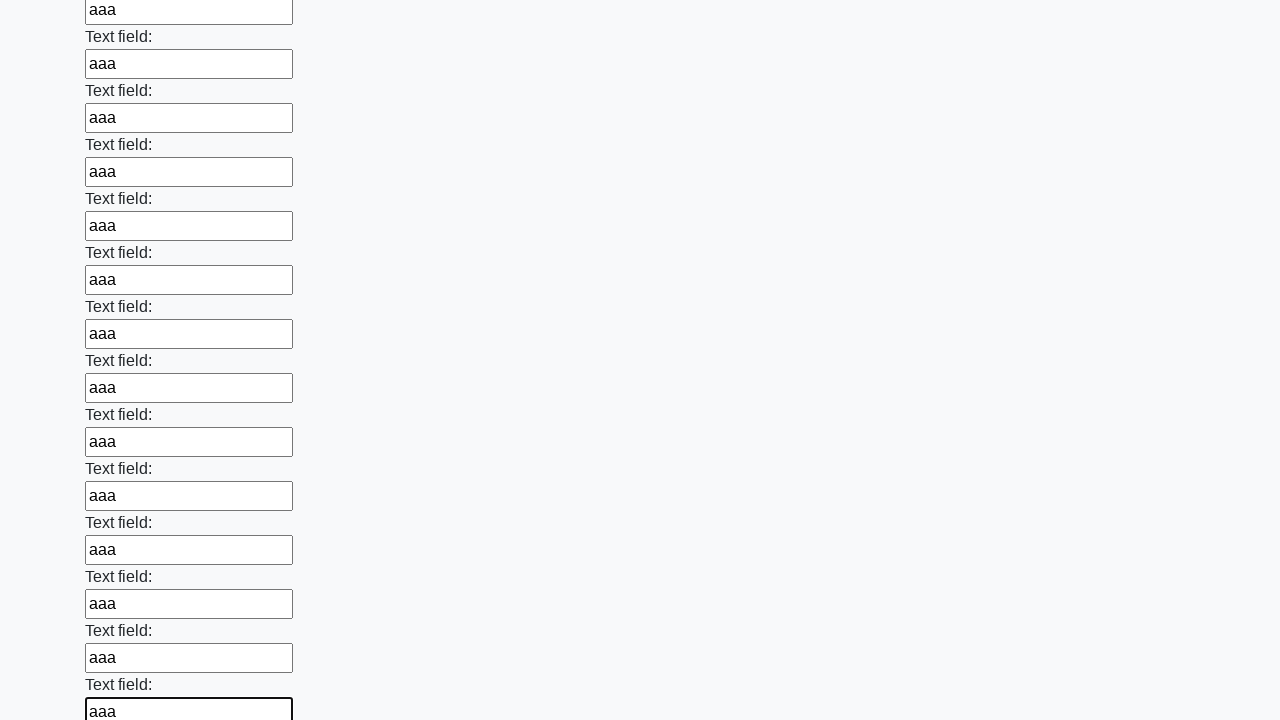

Filled text input field 40 of 100 with 'aaa' on input[type='text'] >> nth=39
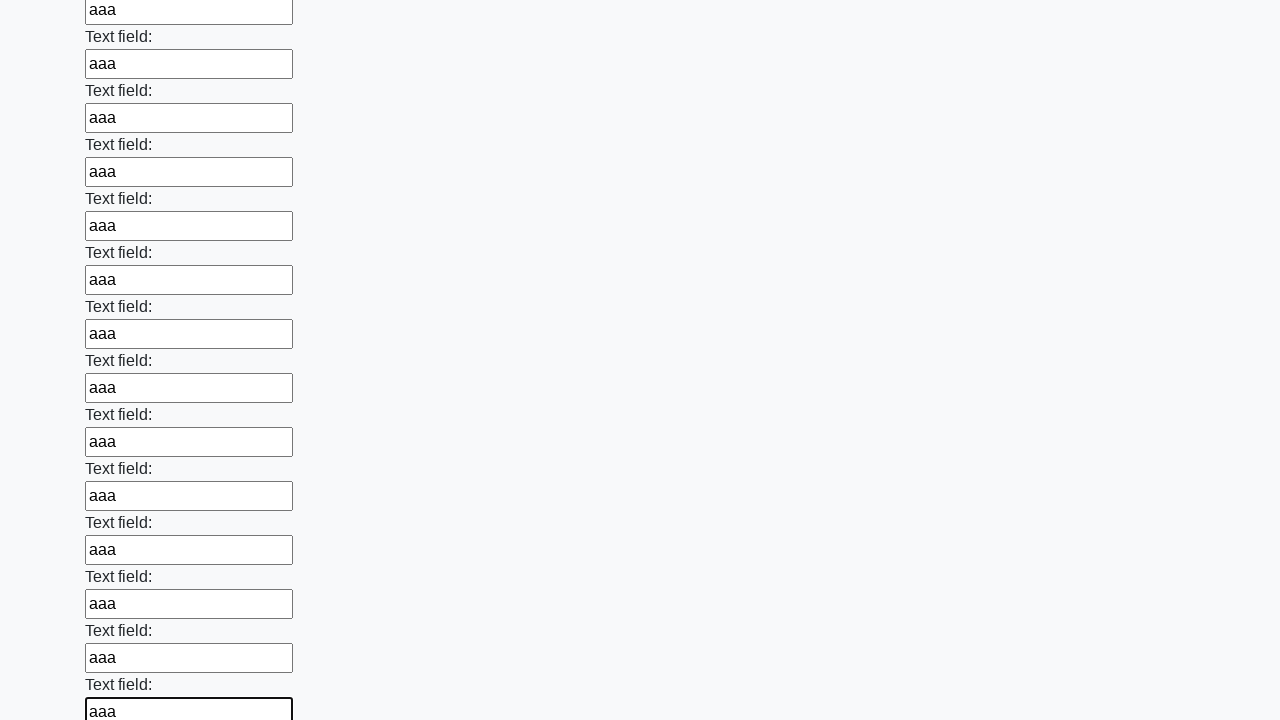

Filled text input field 41 of 100 with 'aaa' on input[type='text'] >> nth=40
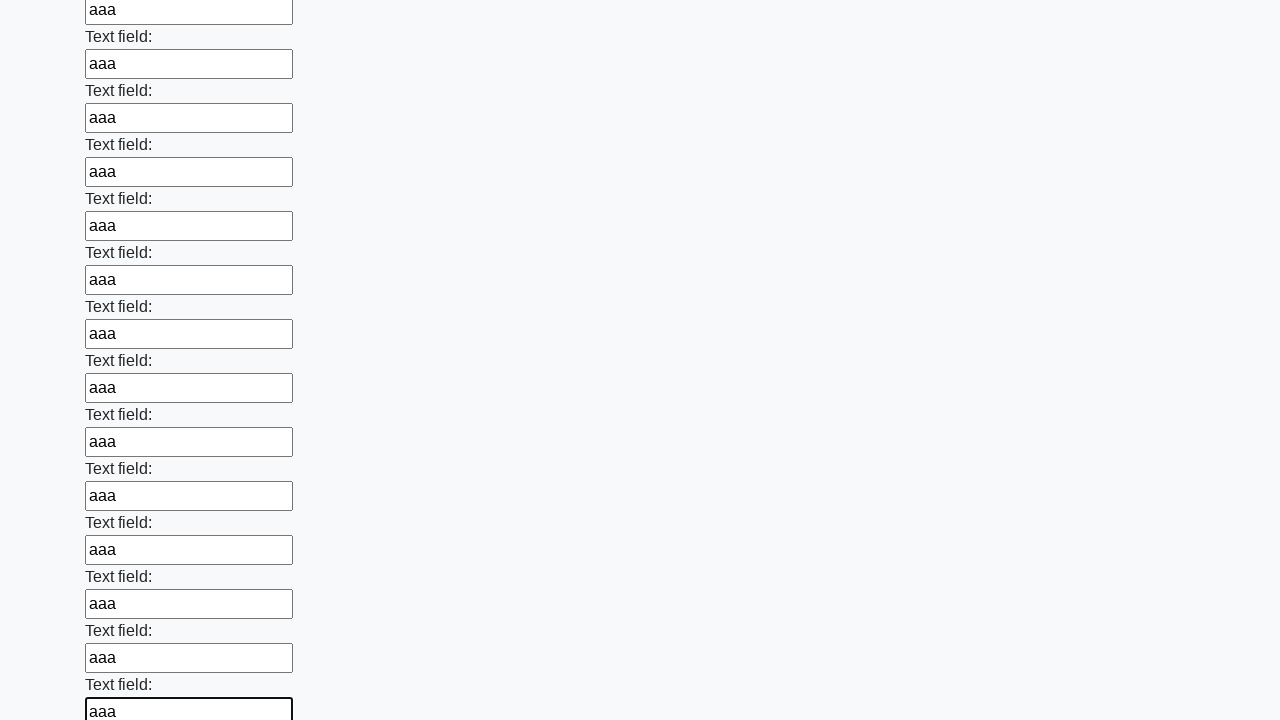

Filled text input field 42 of 100 with 'aaa' on input[type='text'] >> nth=41
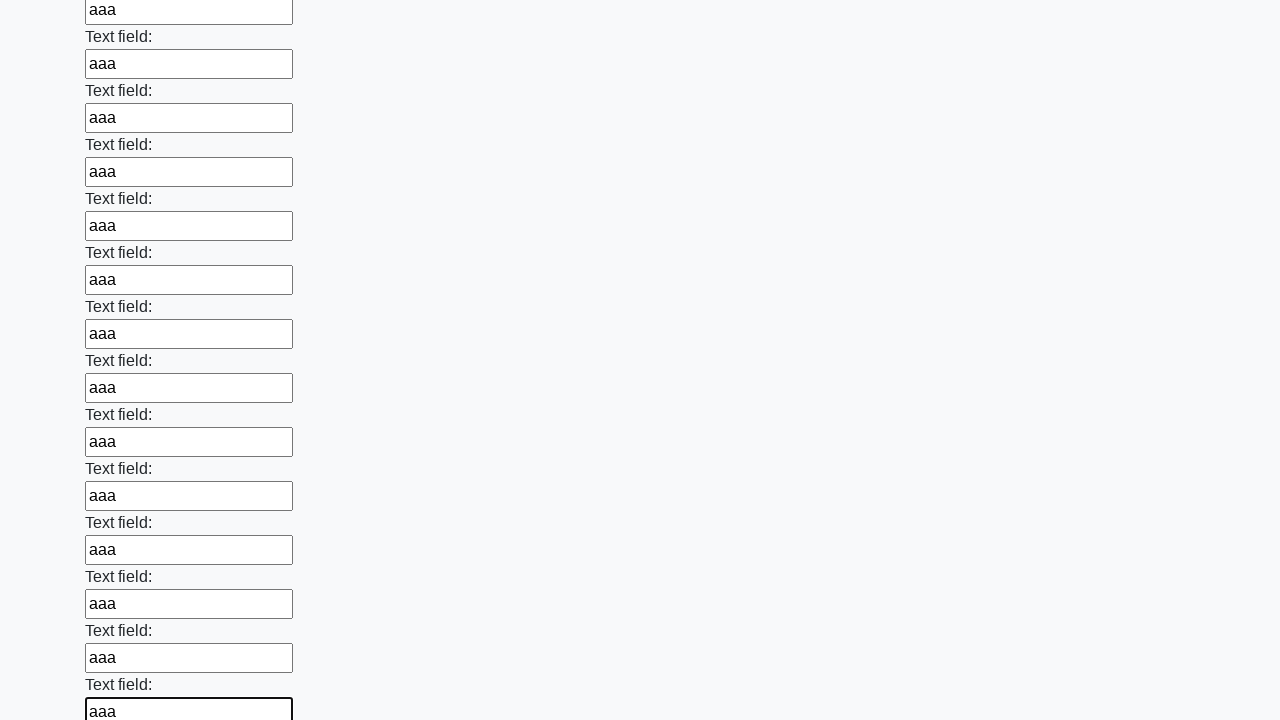

Filled text input field 43 of 100 with 'aaa' on input[type='text'] >> nth=42
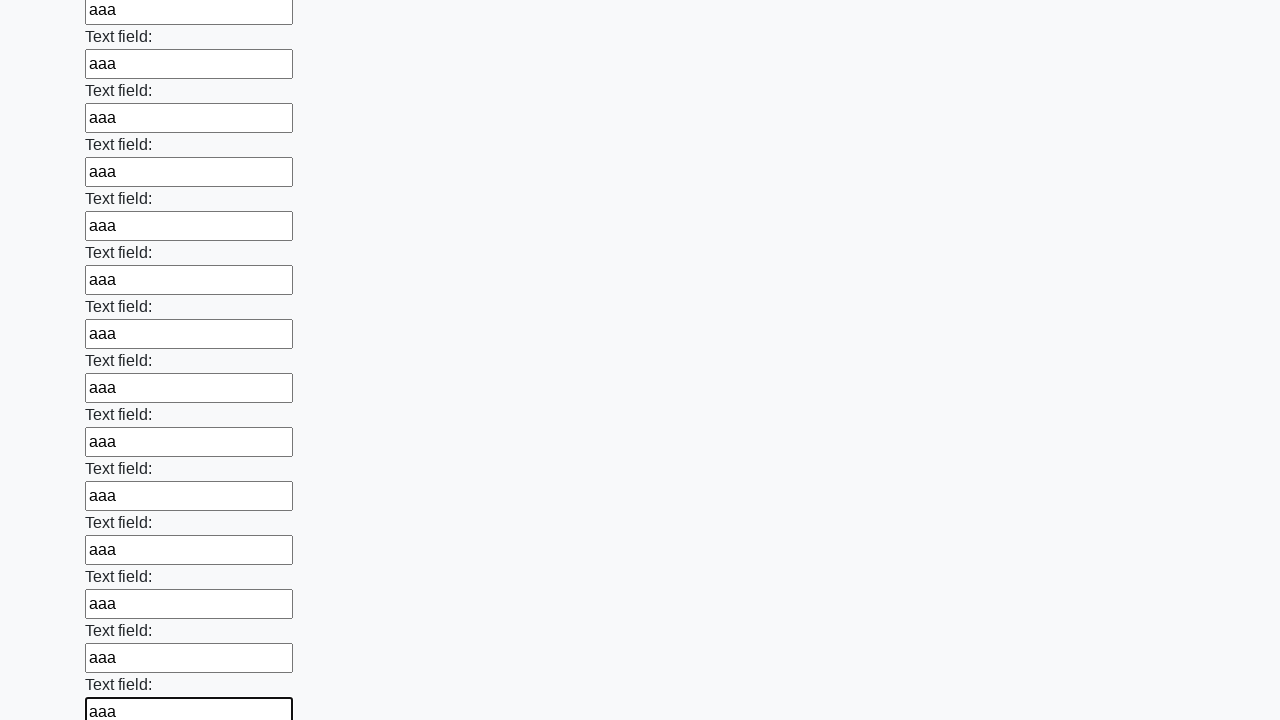

Filled text input field 44 of 100 with 'aaa' on input[type='text'] >> nth=43
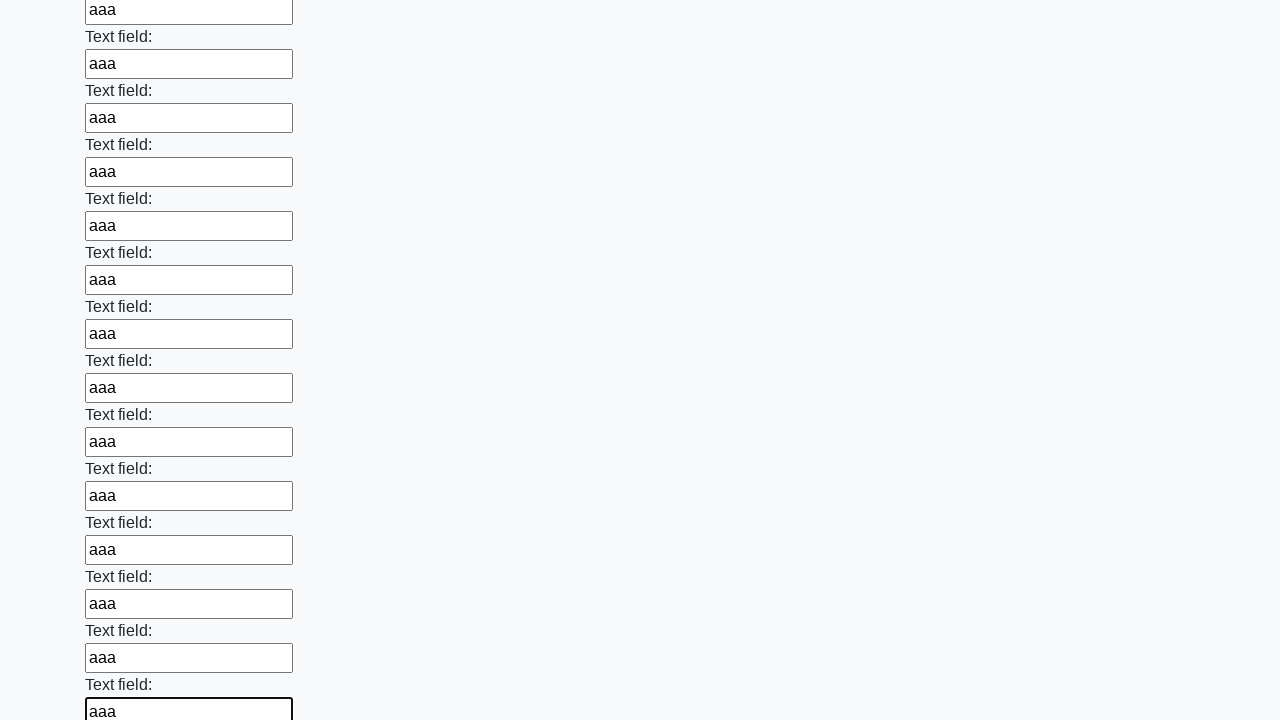

Filled text input field 45 of 100 with 'aaa' on input[type='text'] >> nth=44
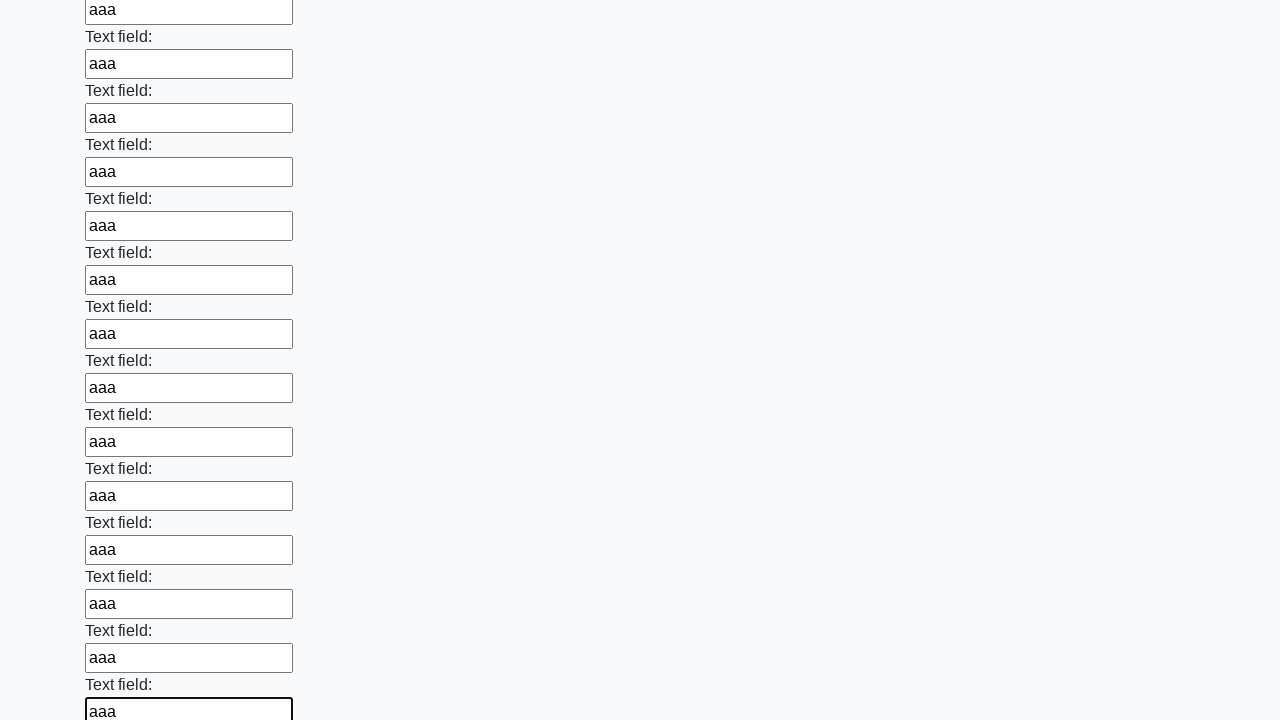

Filled text input field 46 of 100 with 'aaa' on input[type='text'] >> nth=45
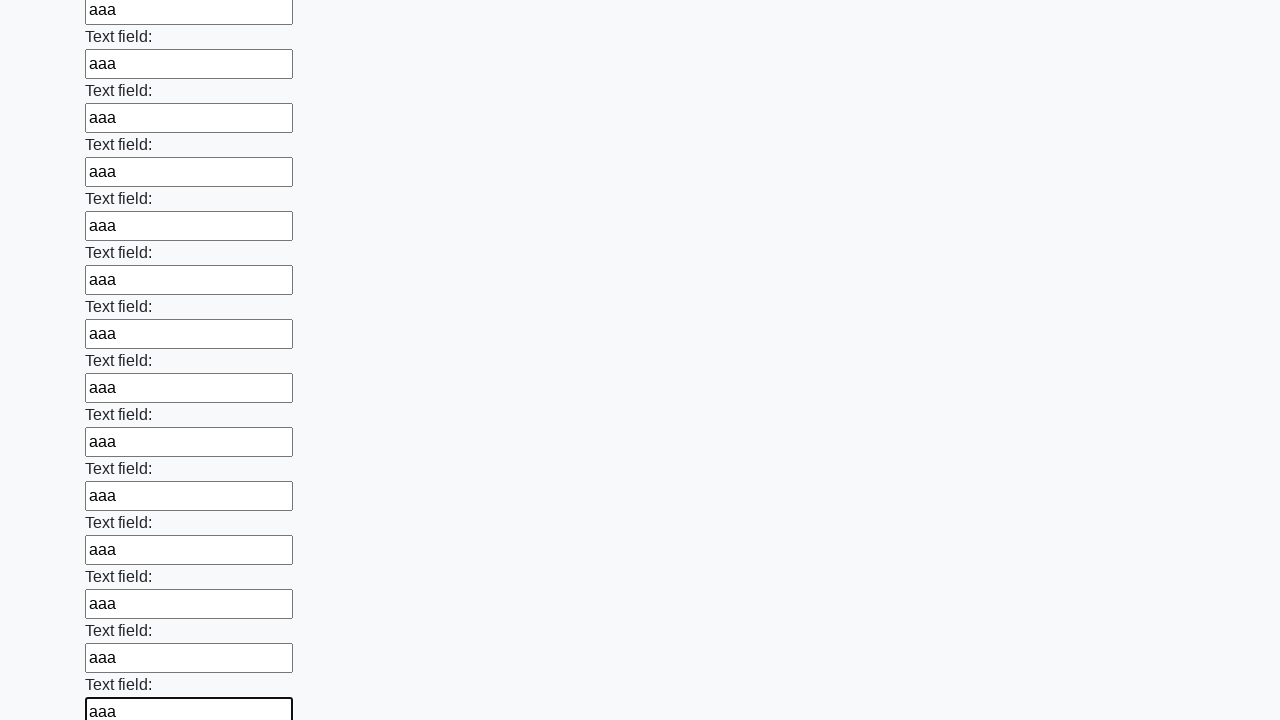

Filled text input field 47 of 100 with 'aaa' on input[type='text'] >> nth=46
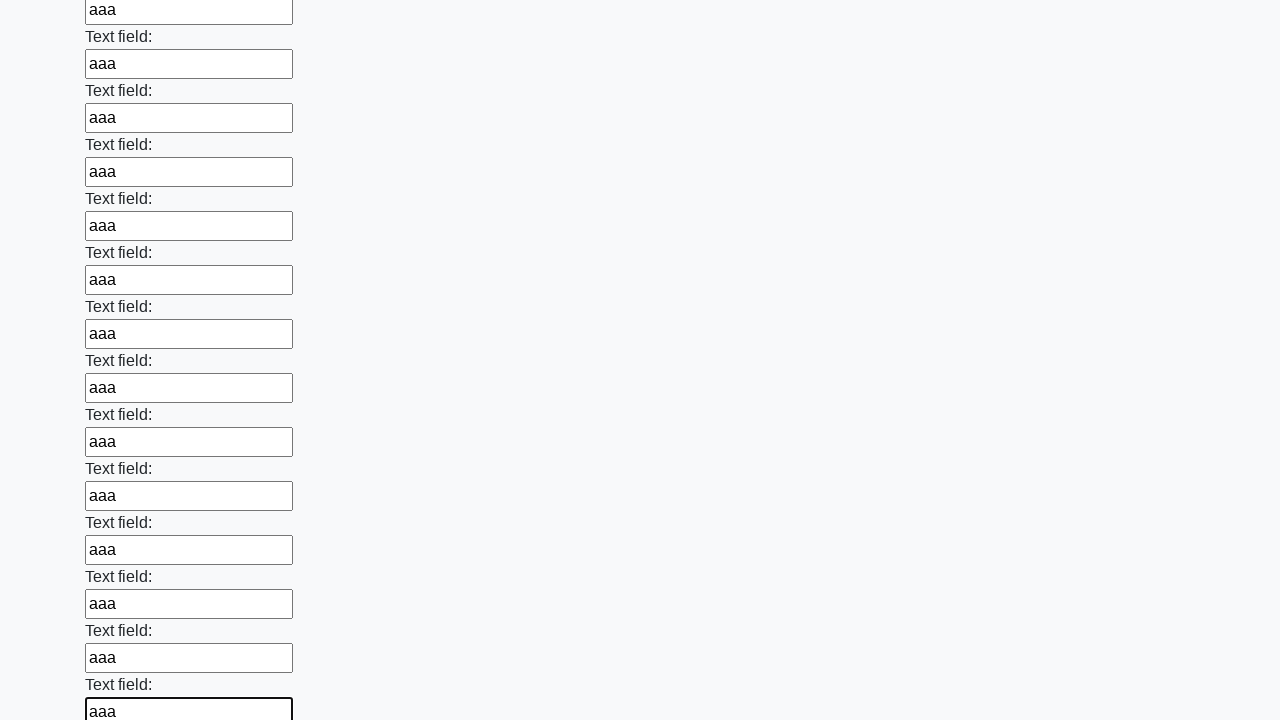

Filled text input field 48 of 100 with 'aaa' on input[type='text'] >> nth=47
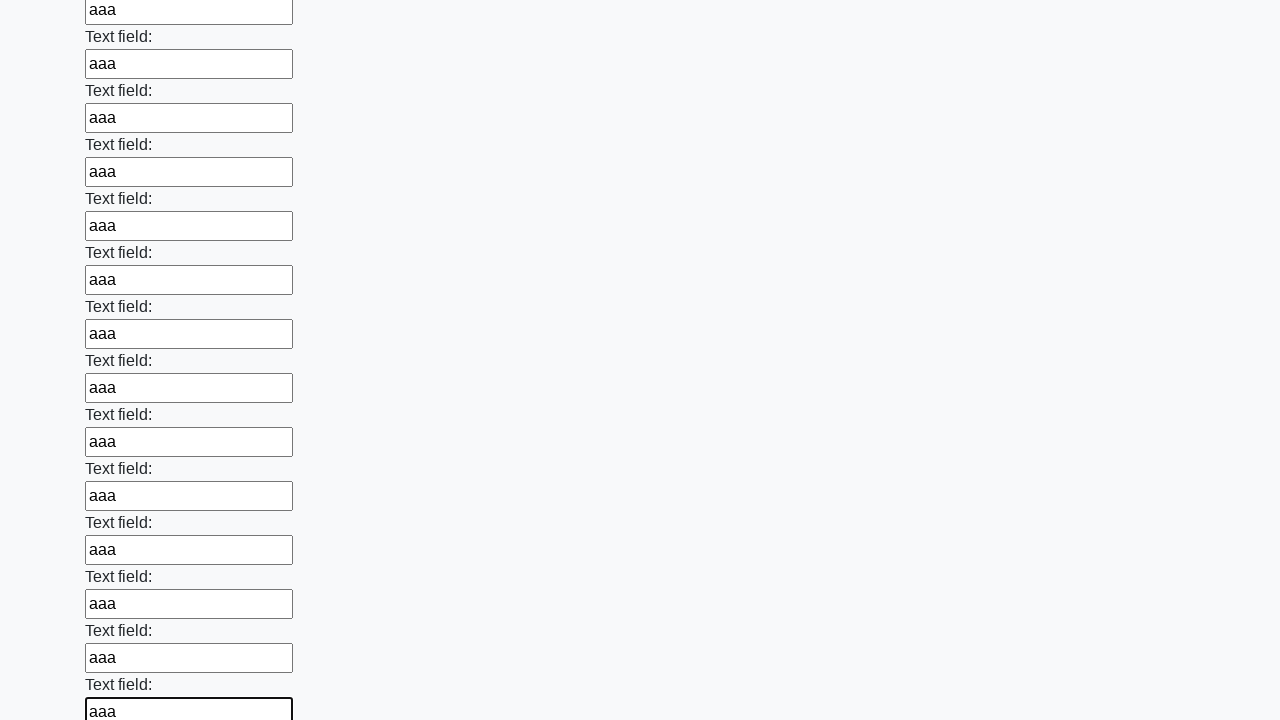

Filled text input field 49 of 100 with 'aaa' on input[type='text'] >> nth=48
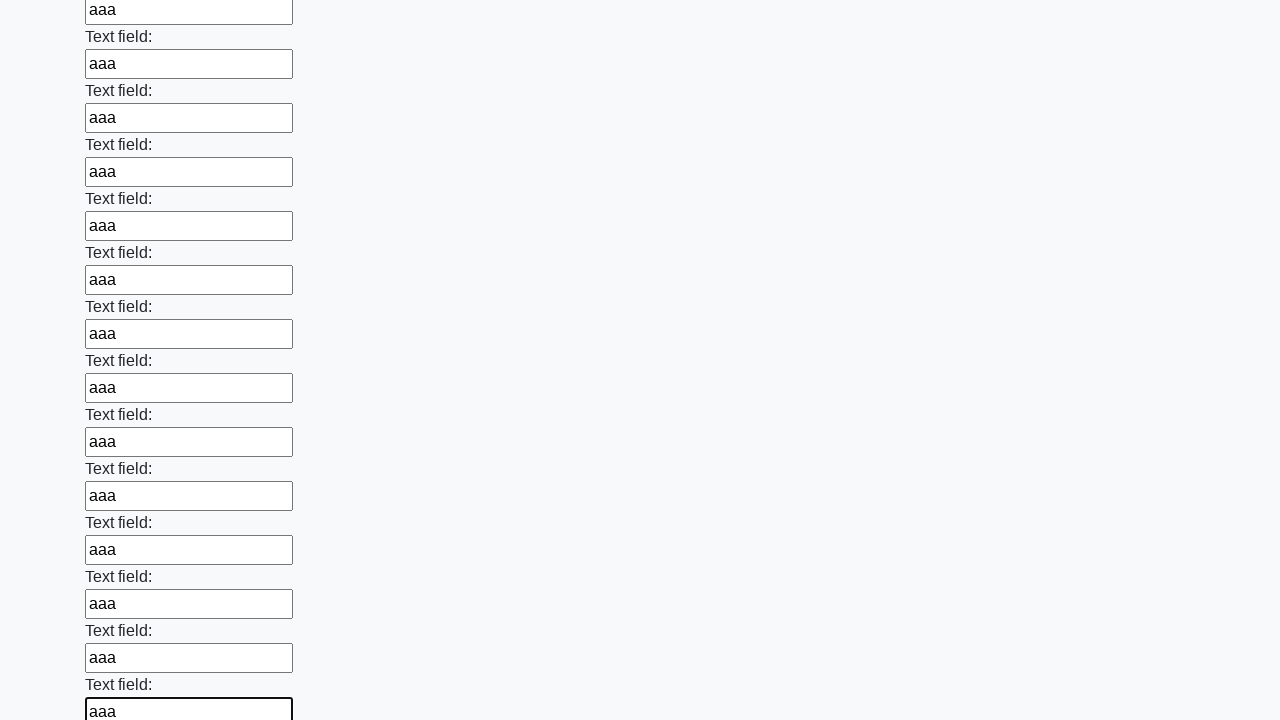

Filled text input field 50 of 100 with 'aaa' on input[type='text'] >> nth=49
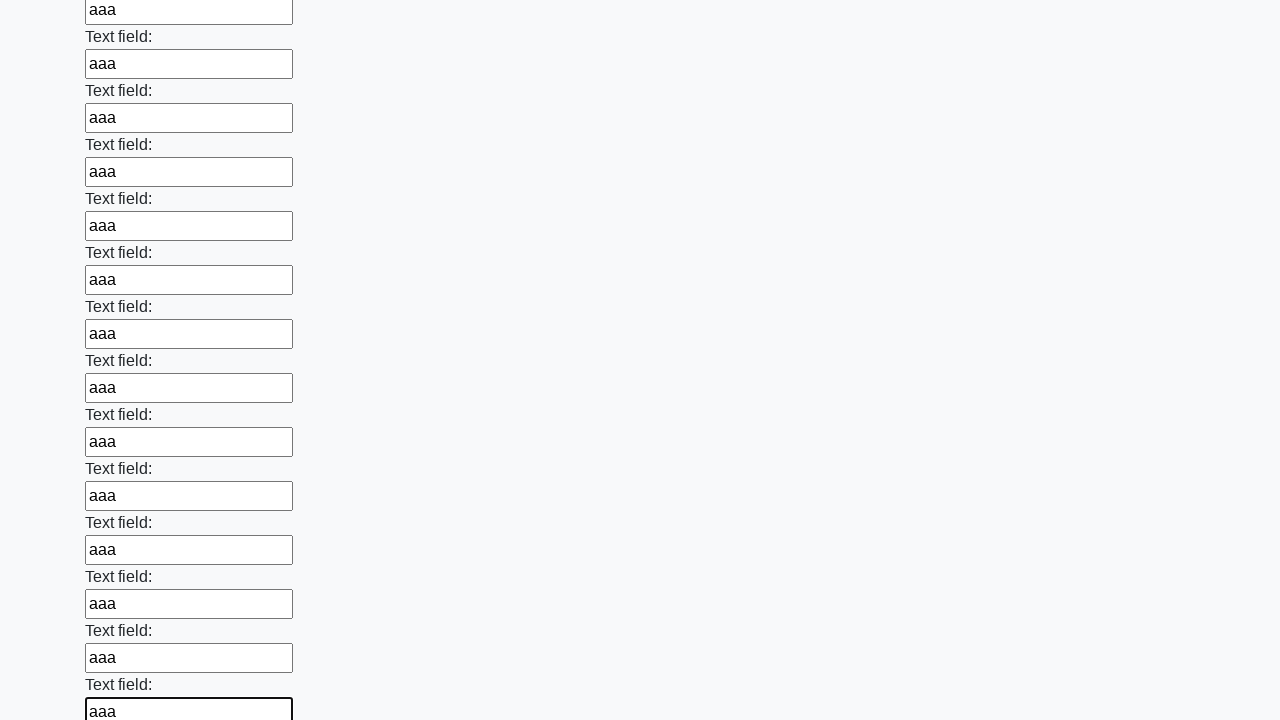

Filled text input field 51 of 100 with 'aaa' on input[type='text'] >> nth=50
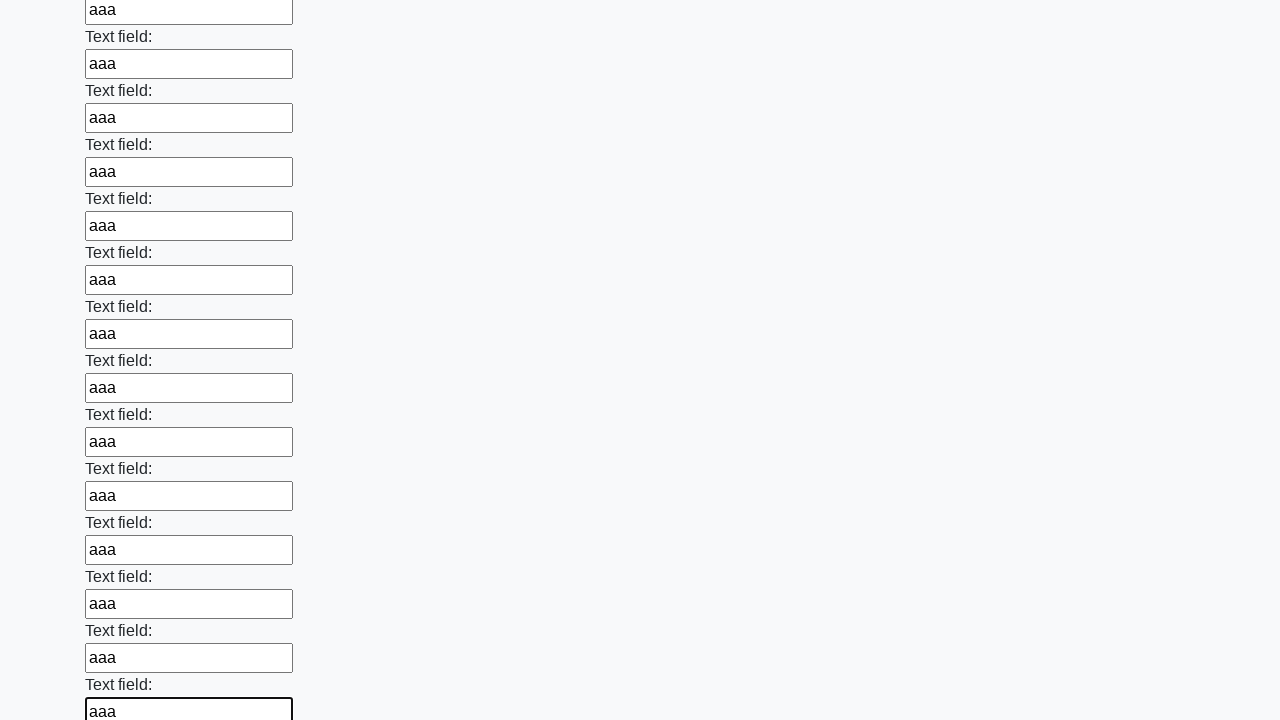

Filled text input field 52 of 100 with 'aaa' on input[type='text'] >> nth=51
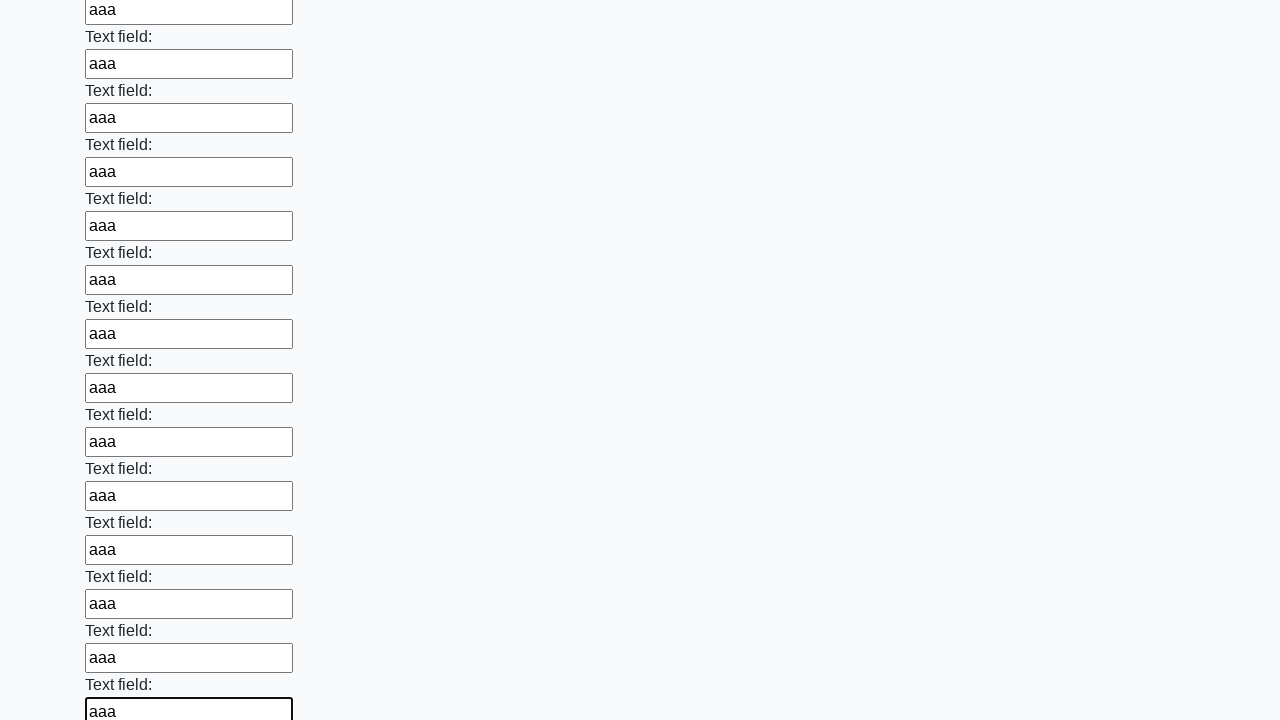

Filled text input field 53 of 100 with 'aaa' on input[type='text'] >> nth=52
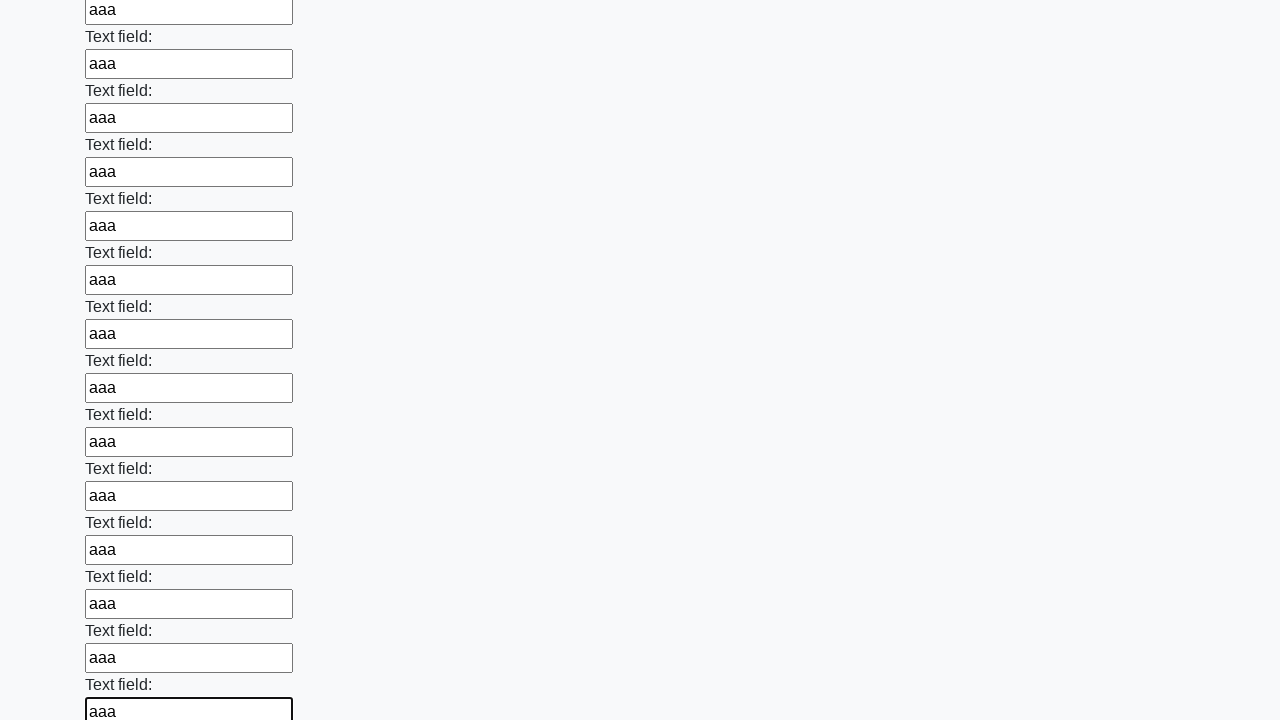

Filled text input field 54 of 100 with 'aaa' on input[type='text'] >> nth=53
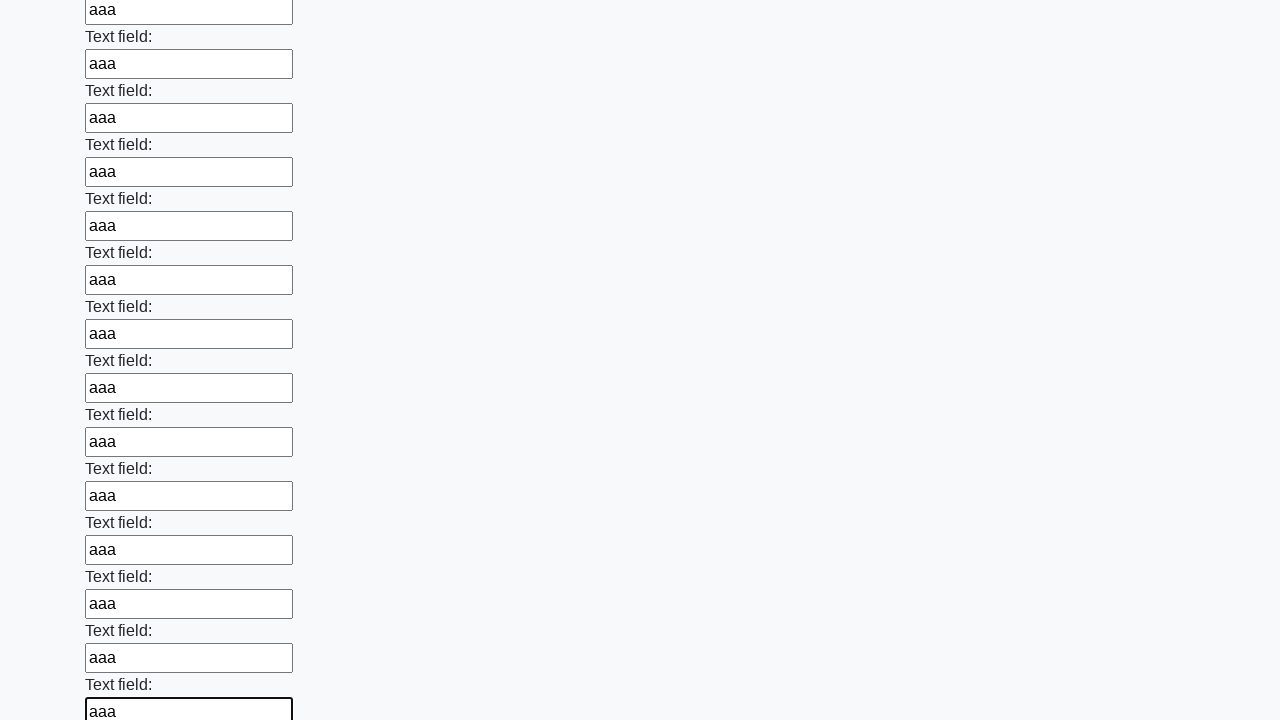

Filled text input field 55 of 100 with 'aaa' on input[type='text'] >> nth=54
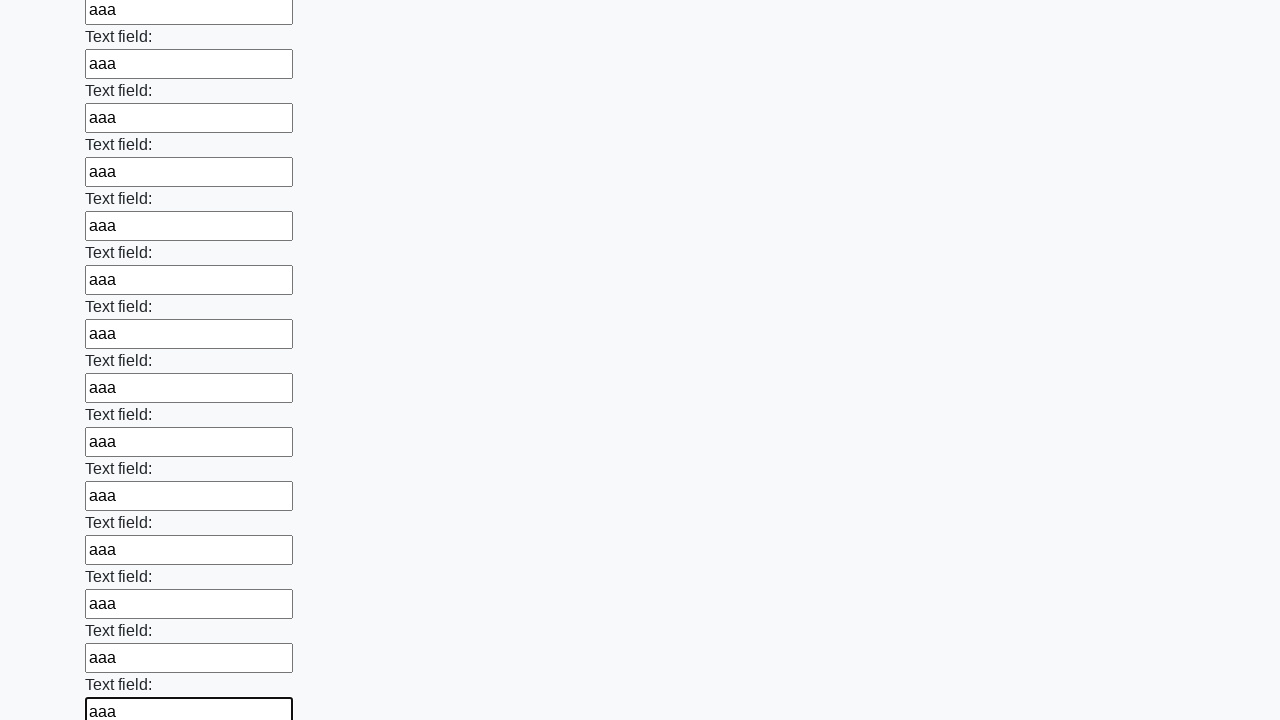

Filled text input field 56 of 100 with 'aaa' on input[type='text'] >> nth=55
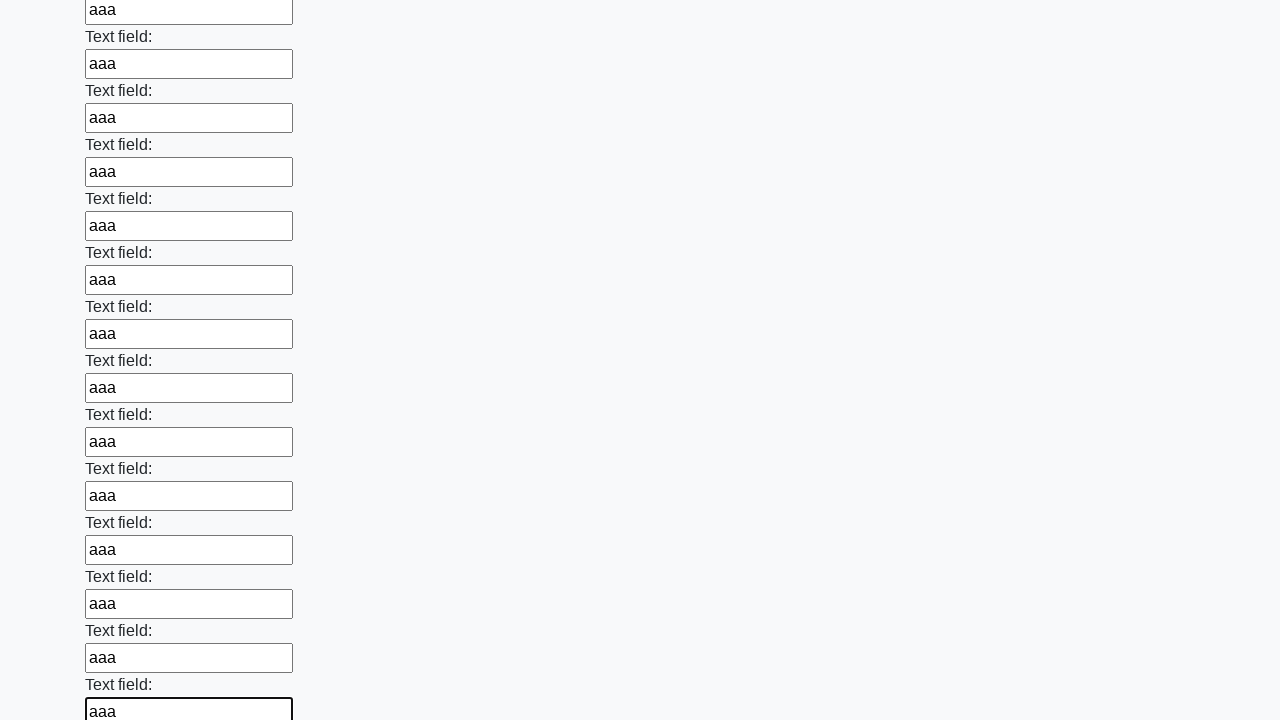

Filled text input field 57 of 100 with 'aaa' on input[type='text'] >> nth=56
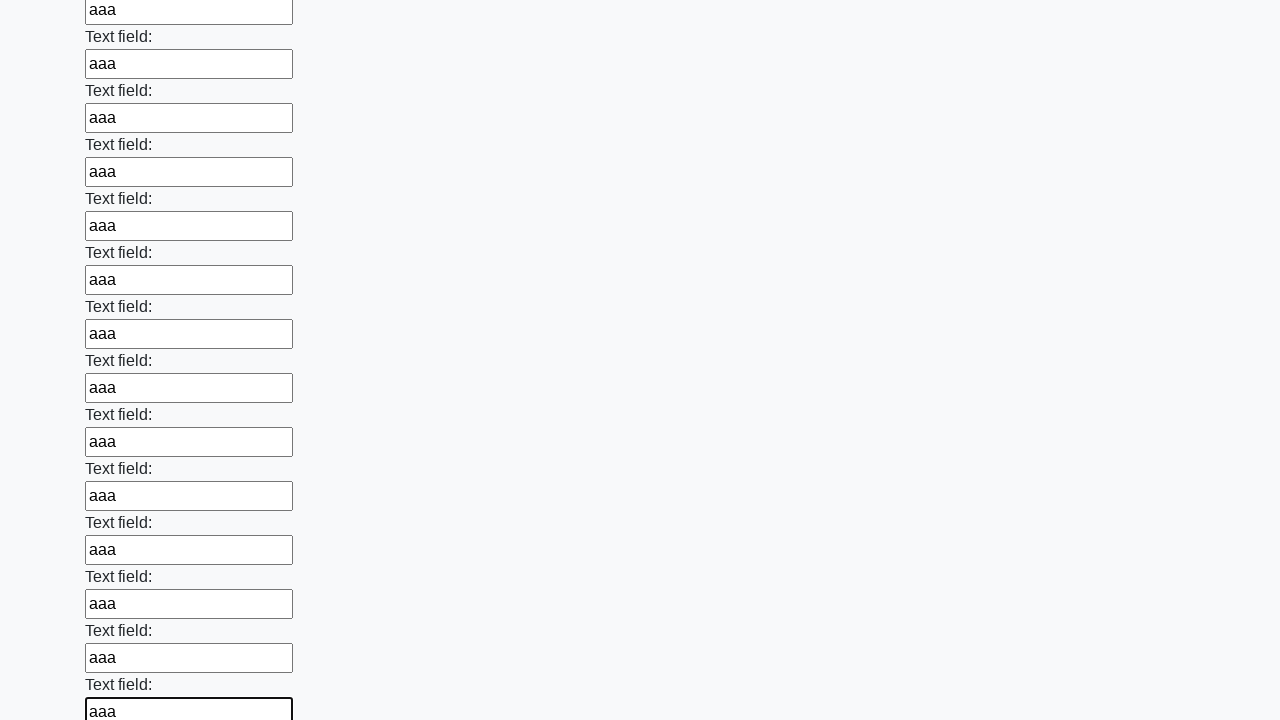

Filled text input field 58 of 100 with 'aaa' on input[type='text'] >> nth=57
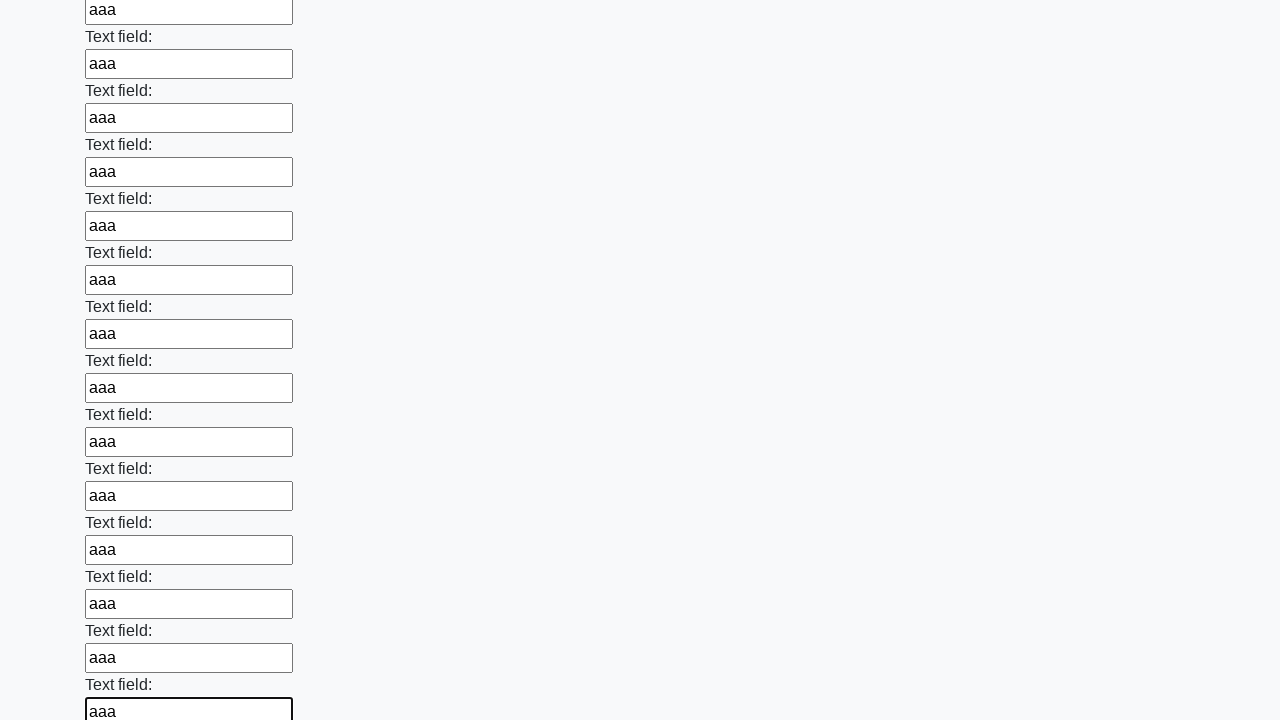

Filled text input field 59 of 100 with 'aaa' on input[type='text'] >> nth=58
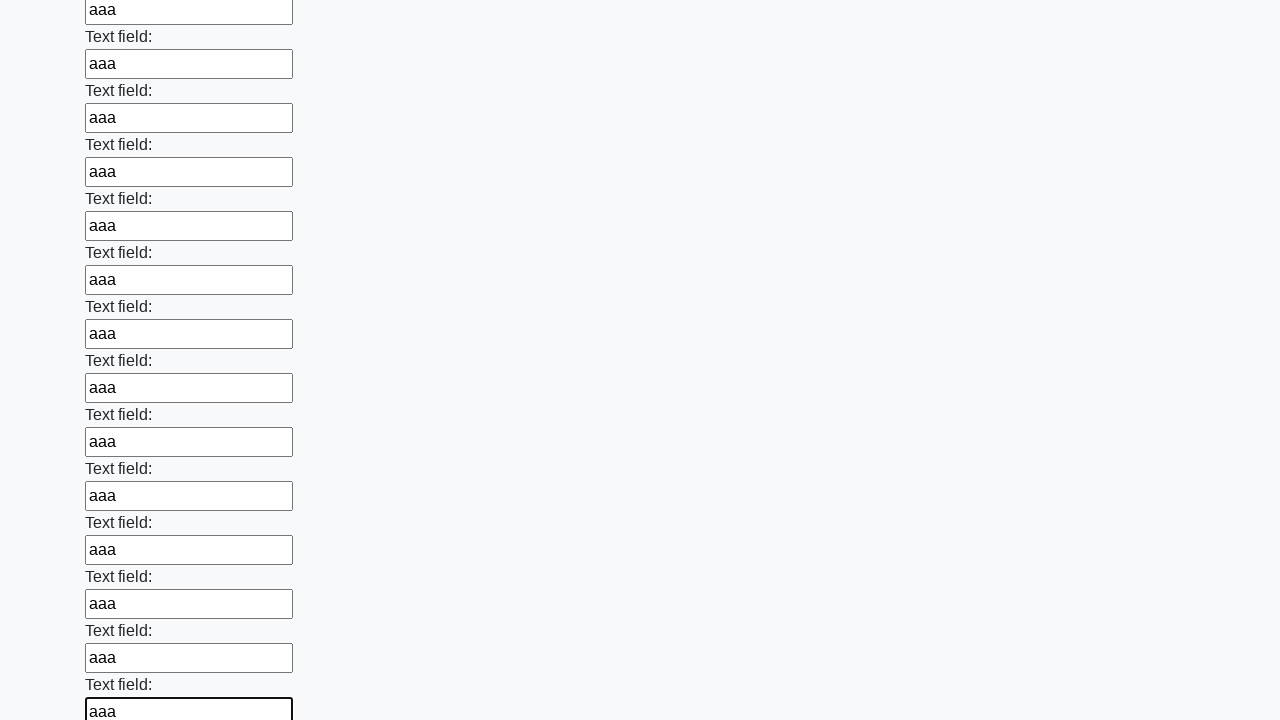

Filled text input field 60 of 100 with 'aaa' on input[type='text'] >> nth=59
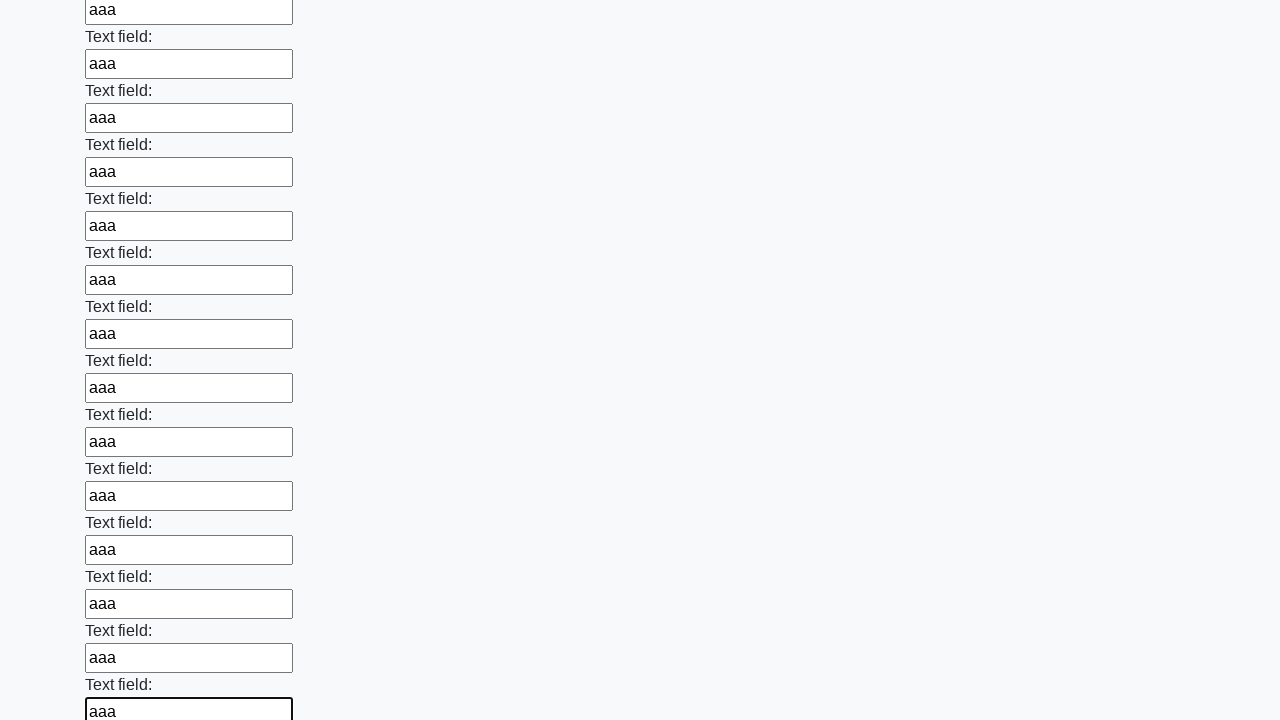

Filled text input field 61 of 100 with 'aaa' on input[type='text'] >> nth=60
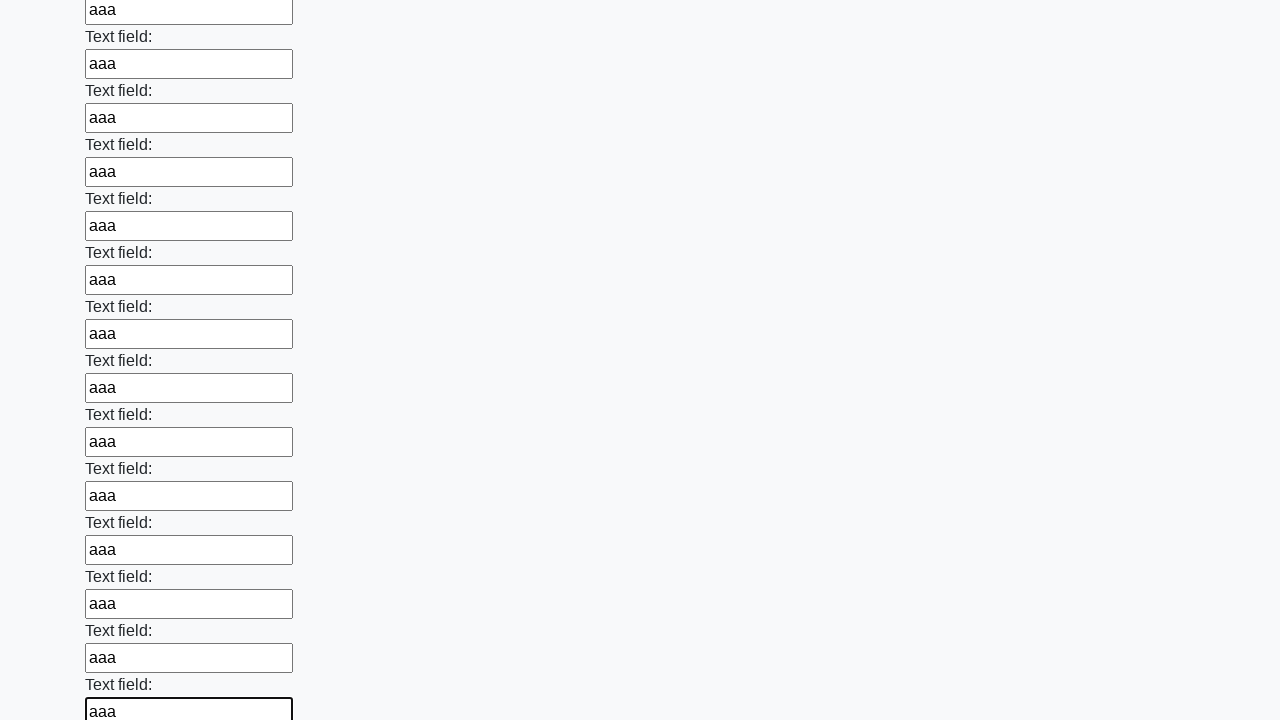

Filled text input field 62 of 100 with 'aaa' on input[type='text'] >> nth=61
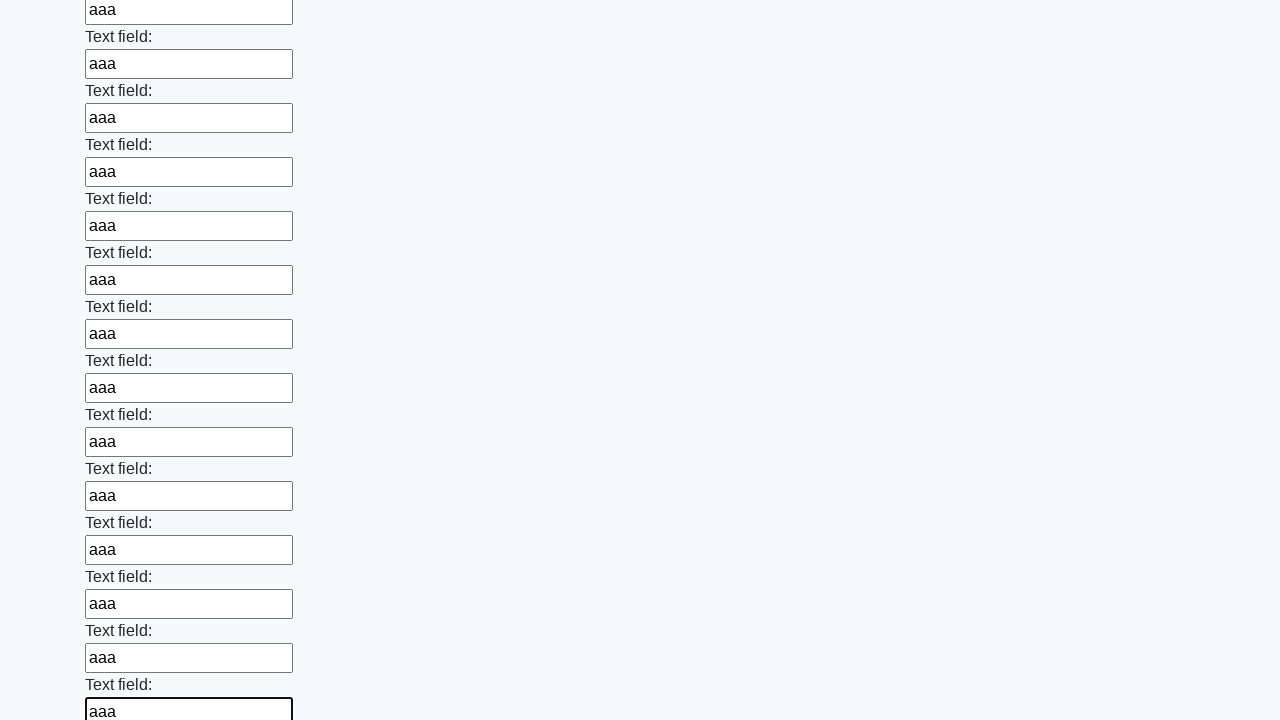

Filled text input field 63 of 100 with 'aaa' on input[type='text'] >> nth=62
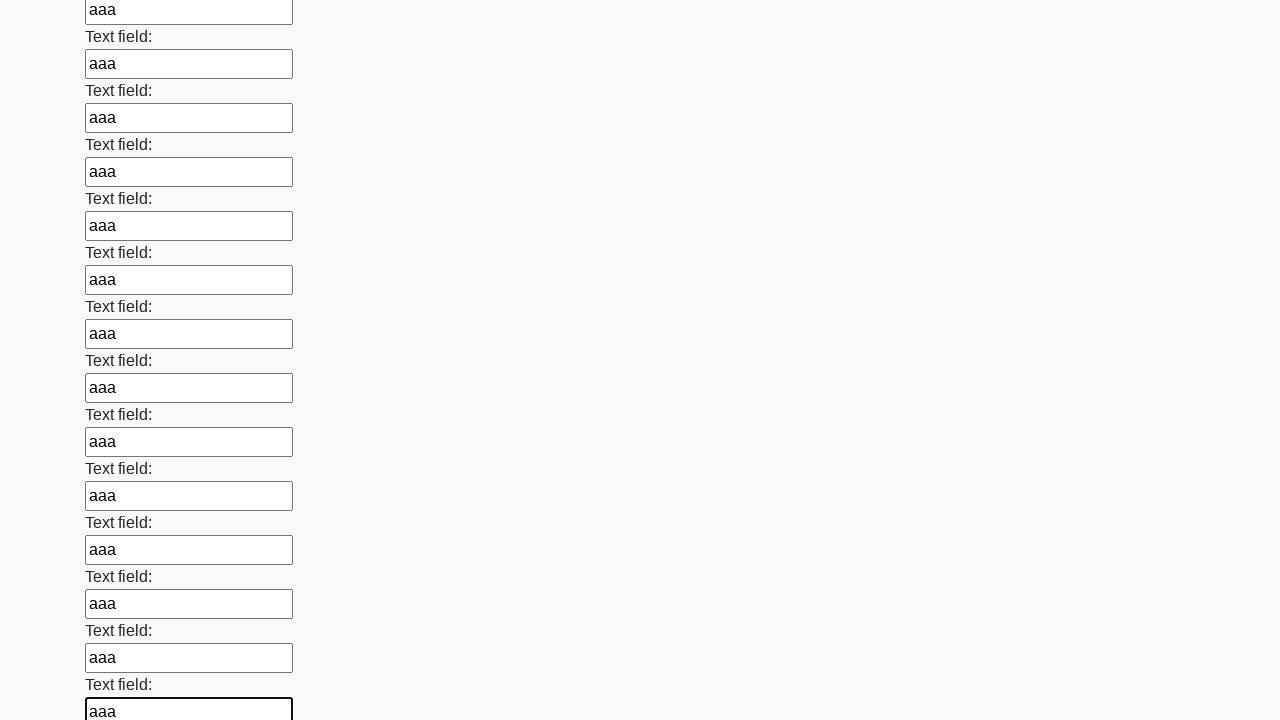

Filled text input field 64 of 100 with 'aaa' on input[type='text'] >> nth=63
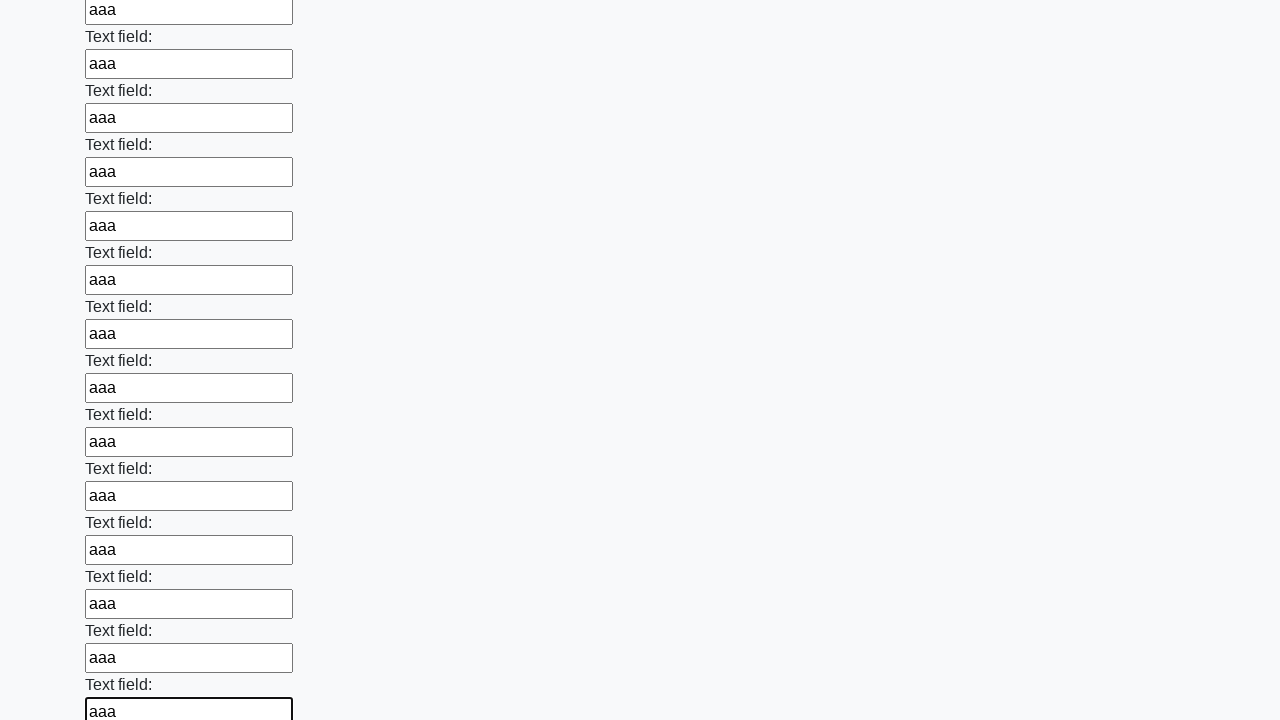

Filled text input field 65 of 100 with 'aaa' on input[type='text'] >> nth=64
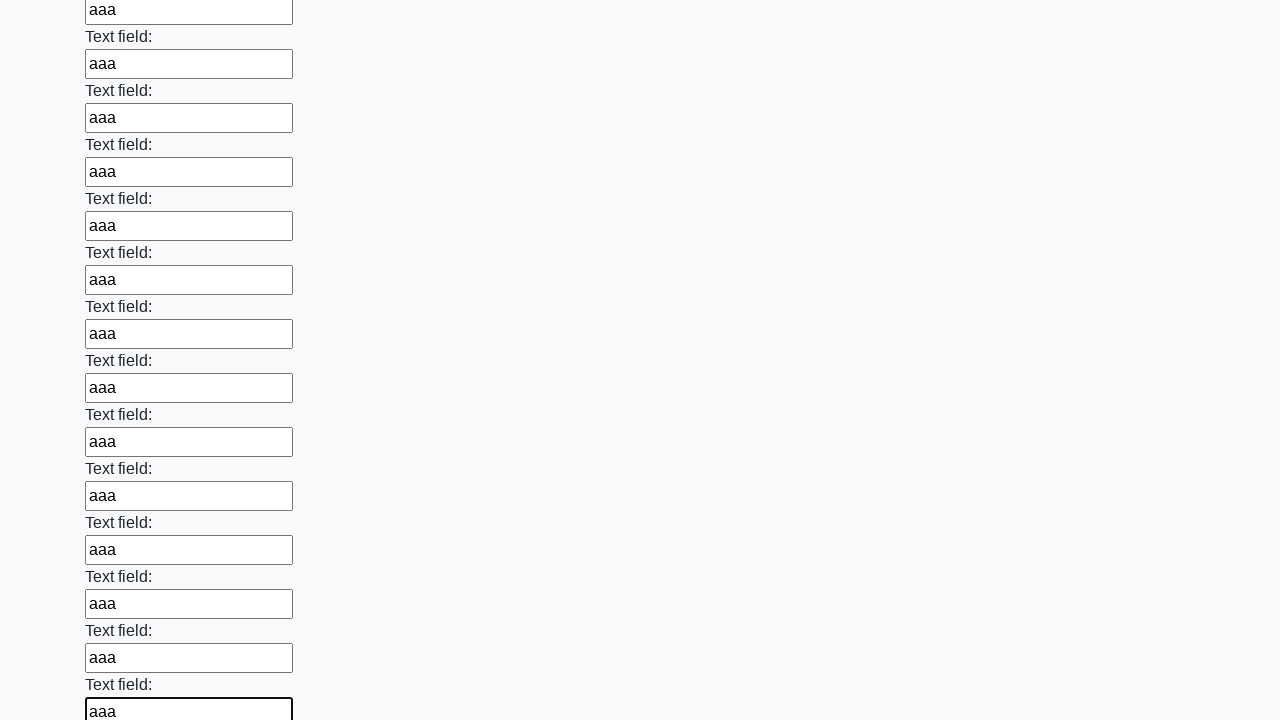

Filled text input field 66 of 100 with 'aaa' on input[type='text'] >> nth=65
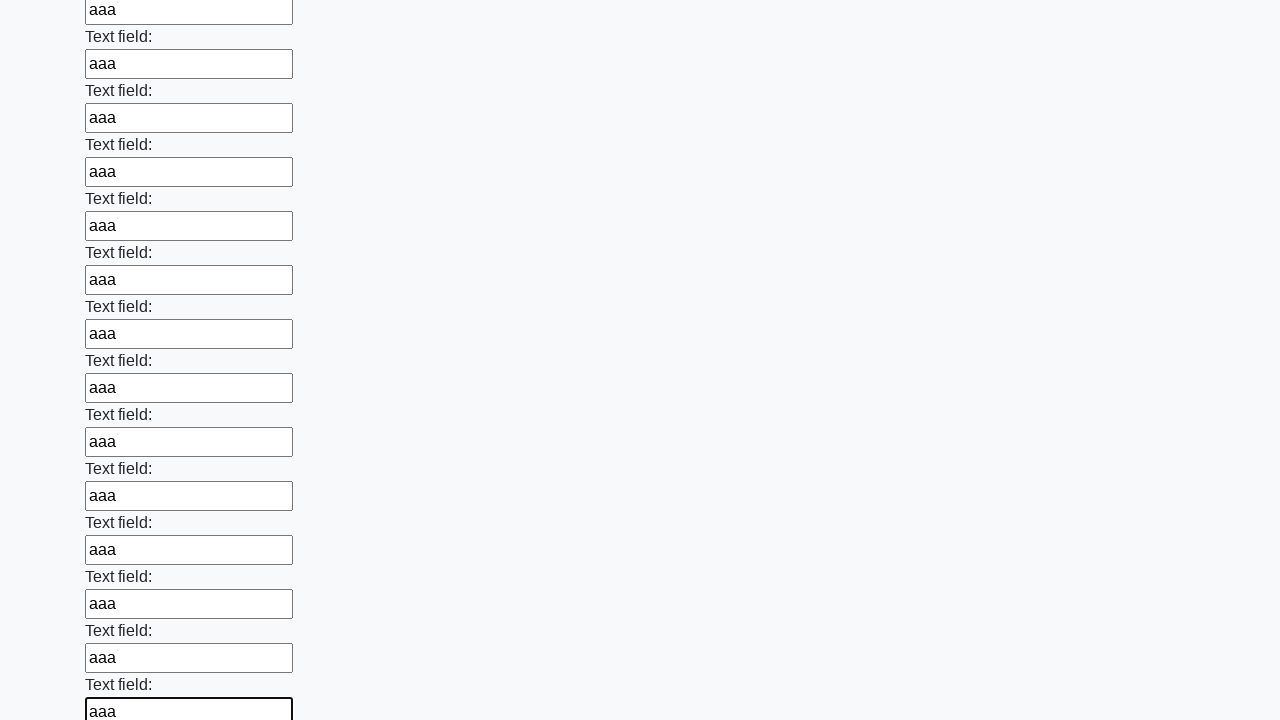

Filled text input field 67 of 100 with 'aaa' on input[type='text'] >> nth=66
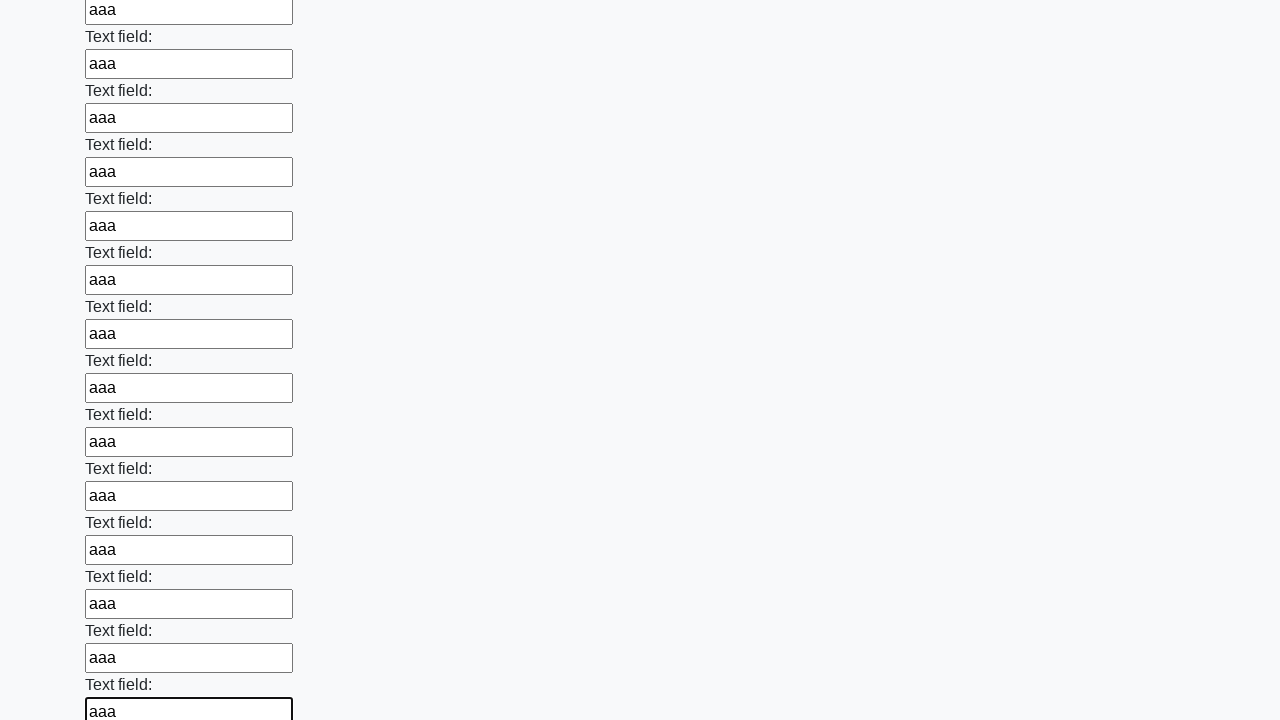

Filled text input field 68 of 100 with 'aaa' on input[type='text'] >> nth=67
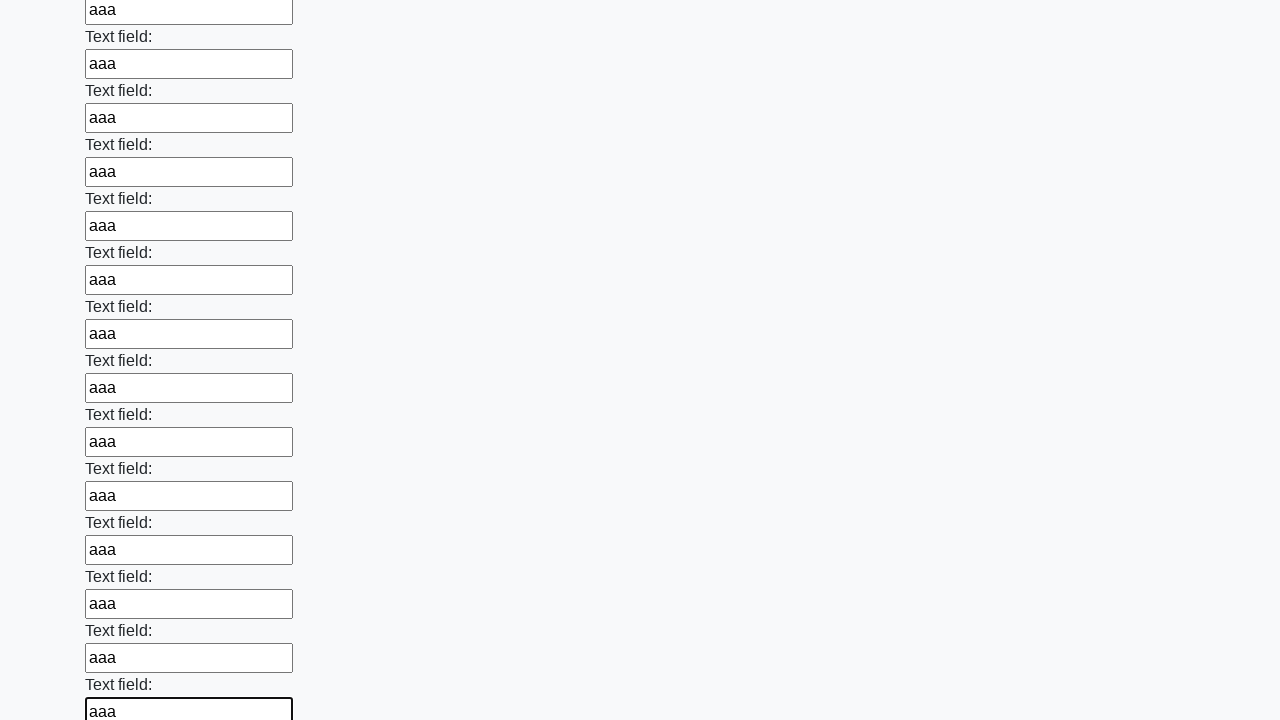

Filled text input field 69 of 100 with 'aaa' on input[type='text'] >> nth=68
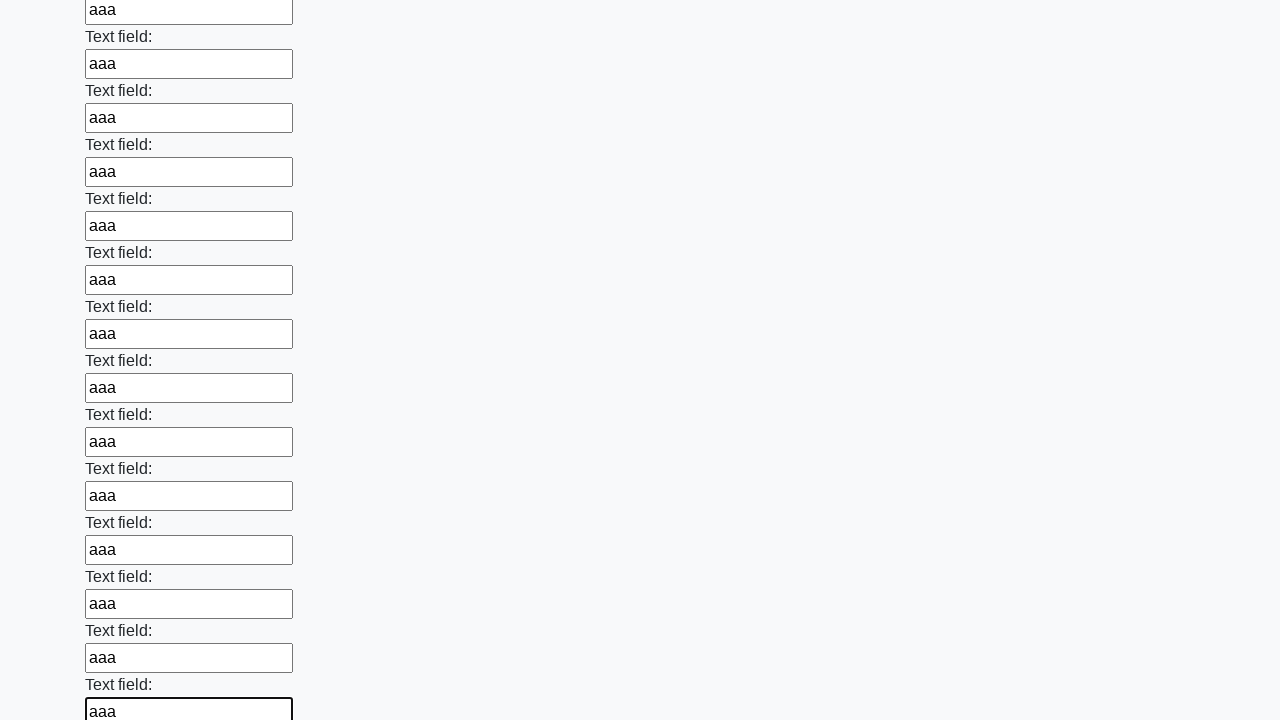

Filled text input field 70 of 100 with 'aaa' on input[type='text'] >> nth=69
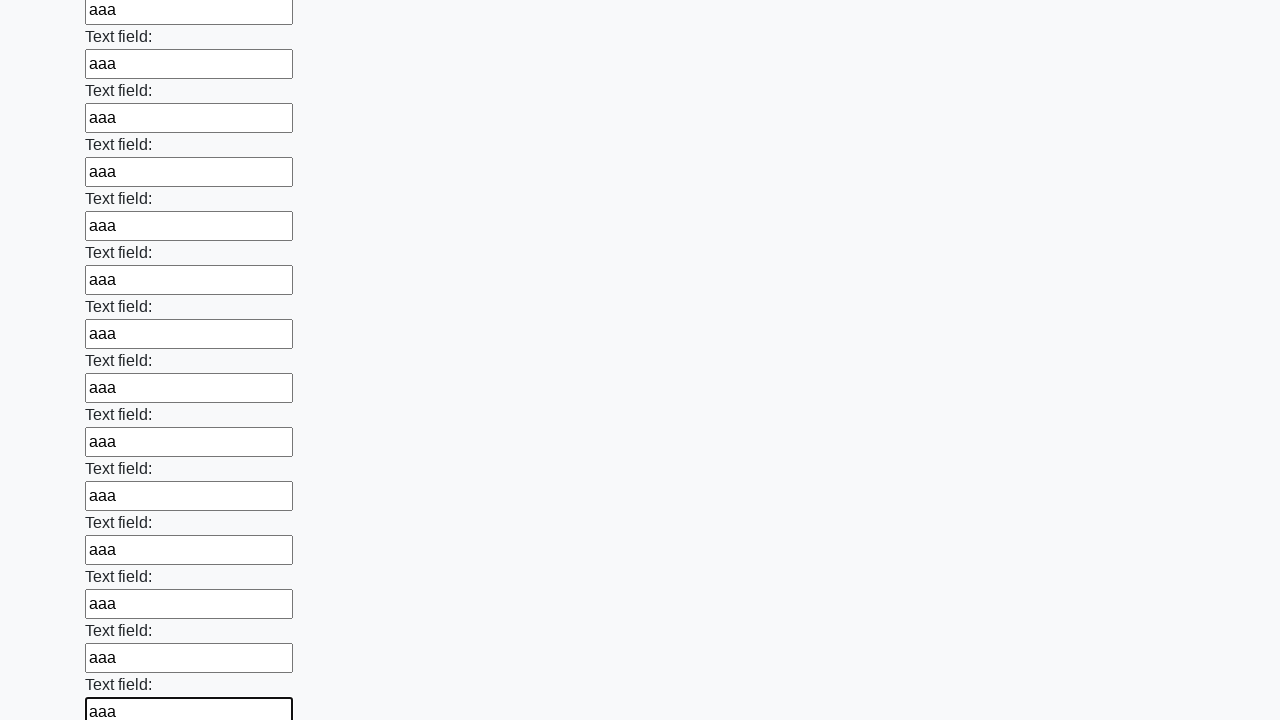

Filled text input field 71 of 100 with 'aaa' on input[type='text'] >> nth=70
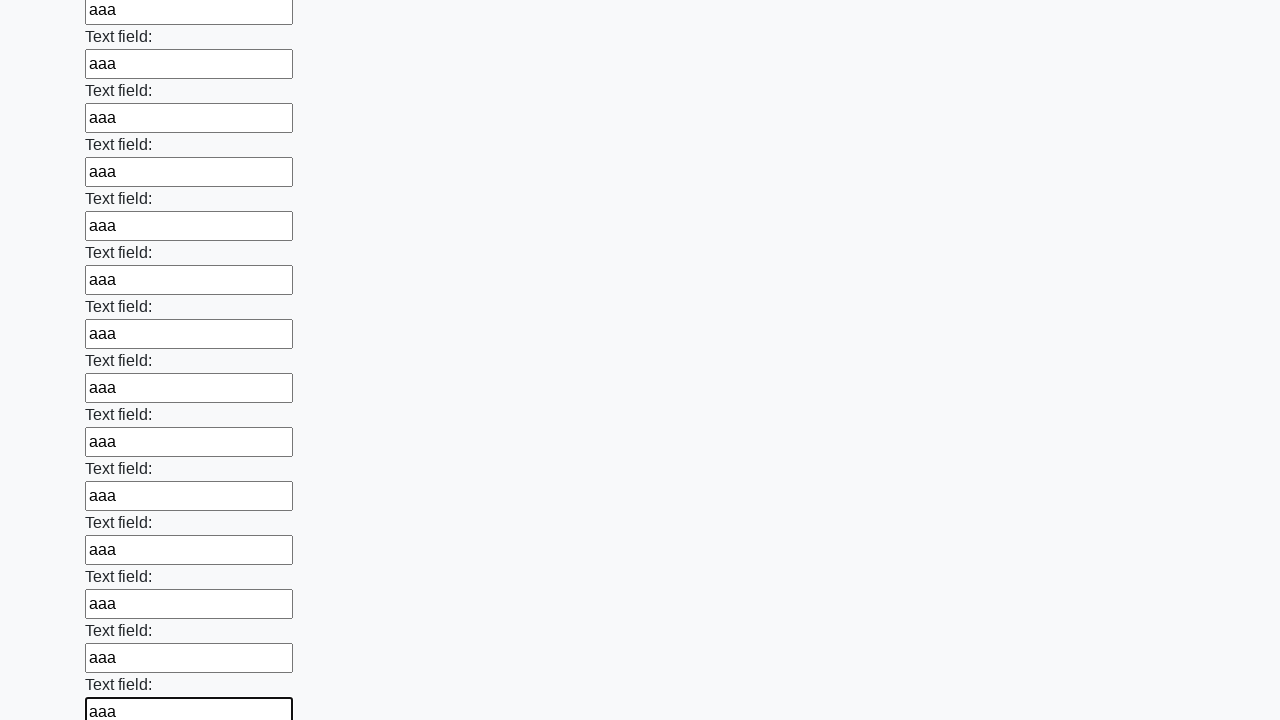

Filled text input field 72 of 100 with 'aaa' on input[type='text'] >> nth=71
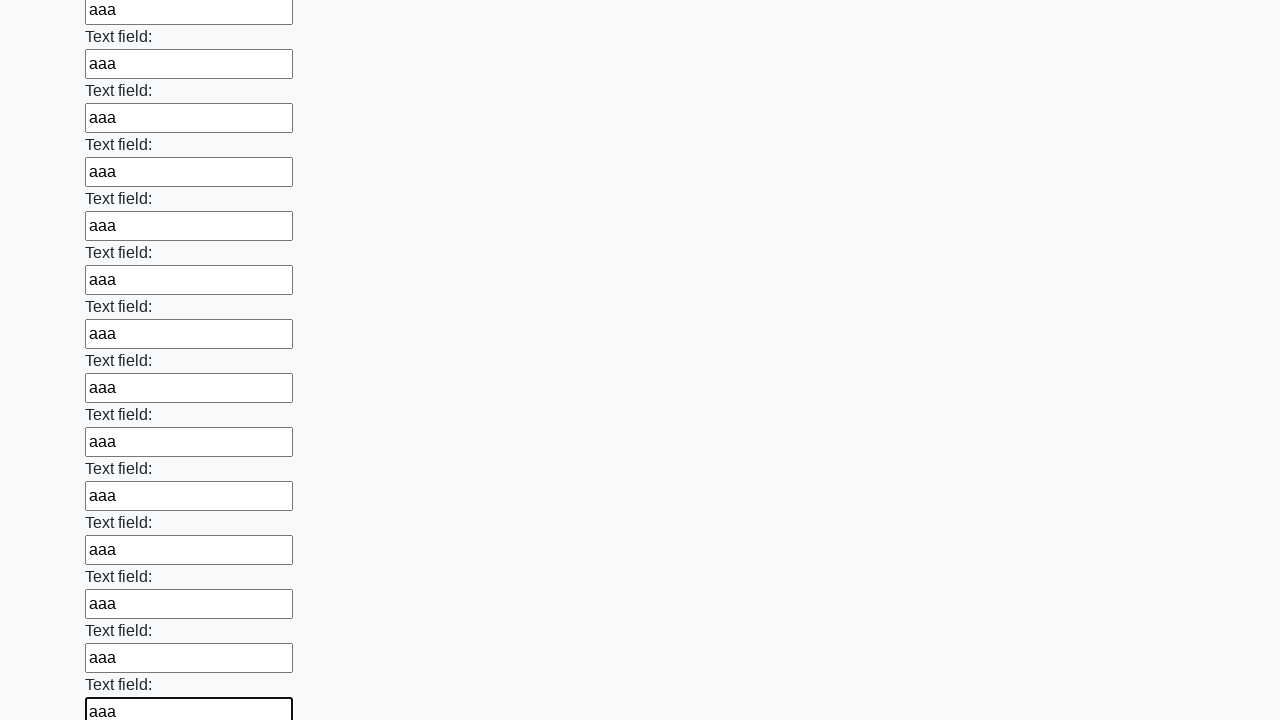

Filled text input field 73 of 100 with 'aaa' on input[type='text'] >> nth=72
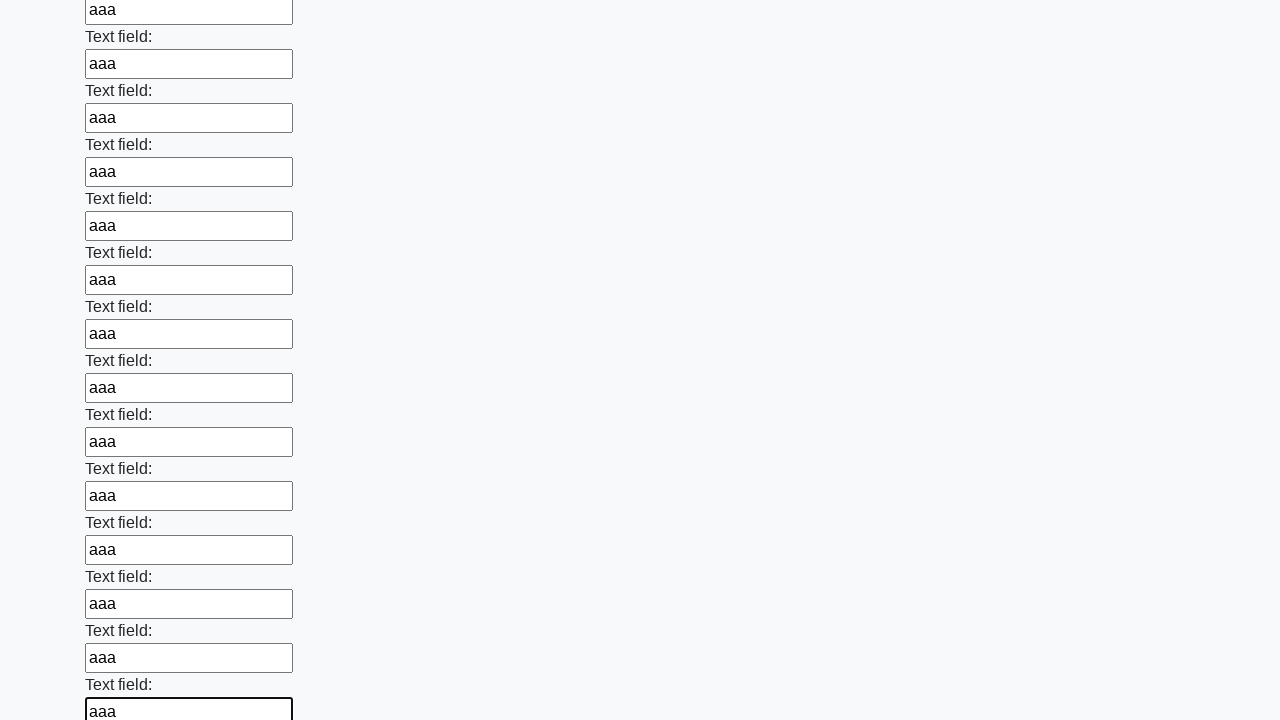

Filled text input field 74 of 100 with 'aaa' on input[type='text'] >> nth=73
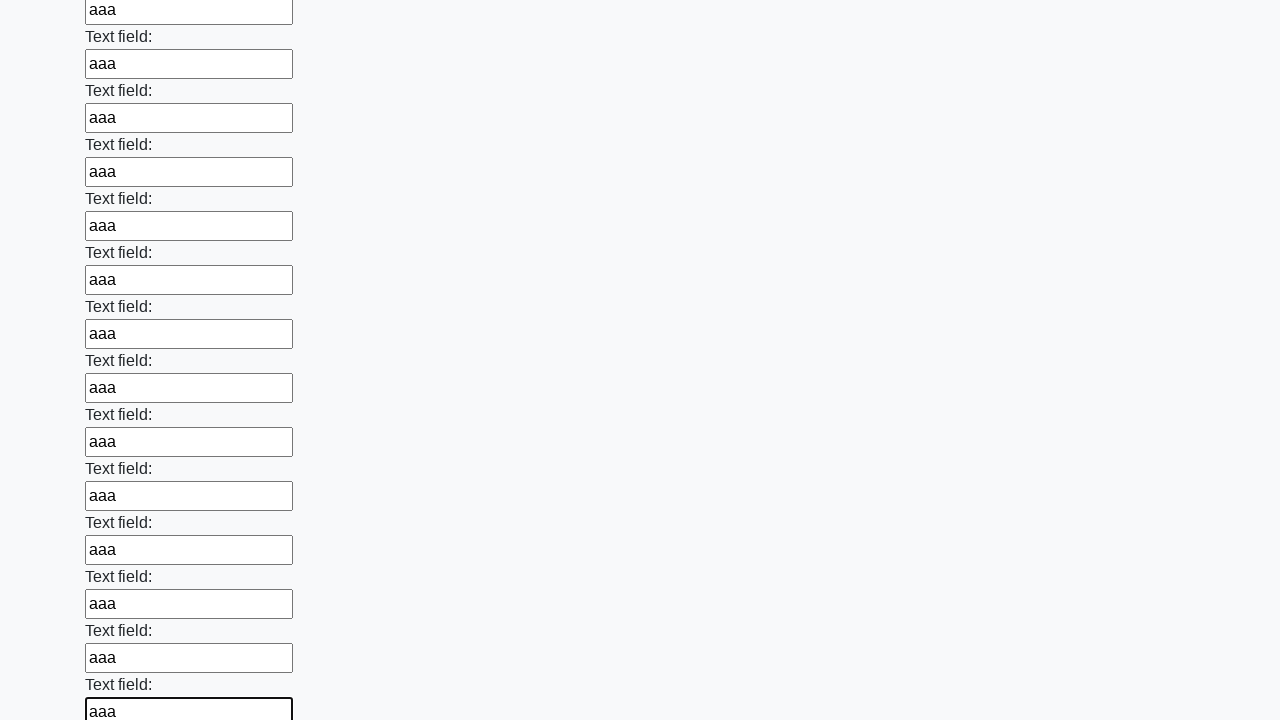

Filled text input field 75 of 100 with 'aaa' on input[type='text'] >> nth=74
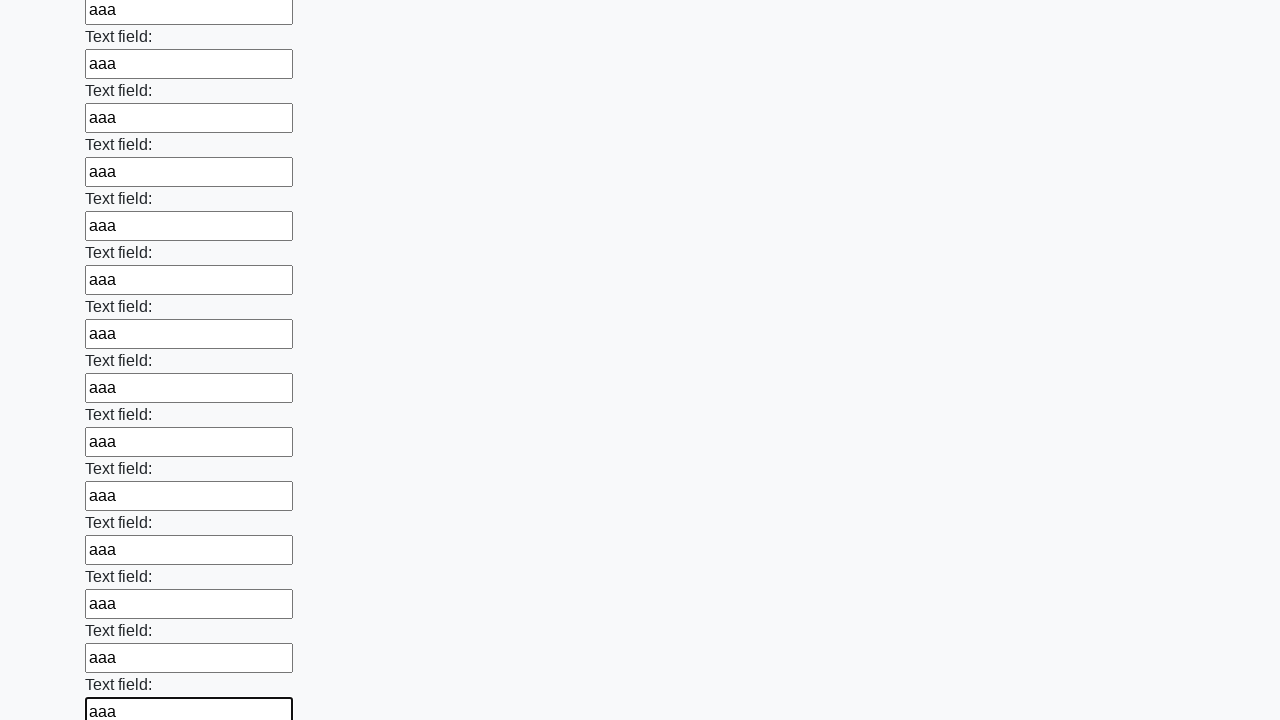

Filled text input field 76 of 100 with 'aaa' on input[type='text'] >> nth=75
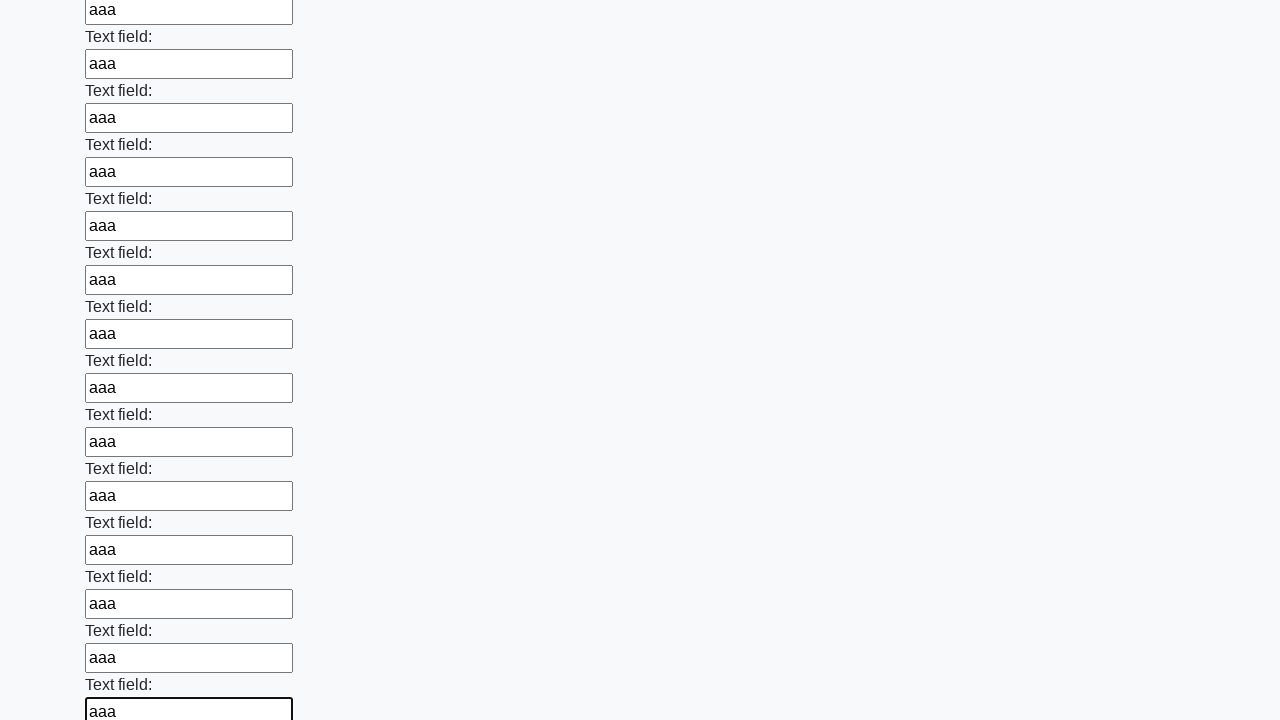

Filled text input field 77 of 100 with 'aaa' on input[type='text'] >> nth=76
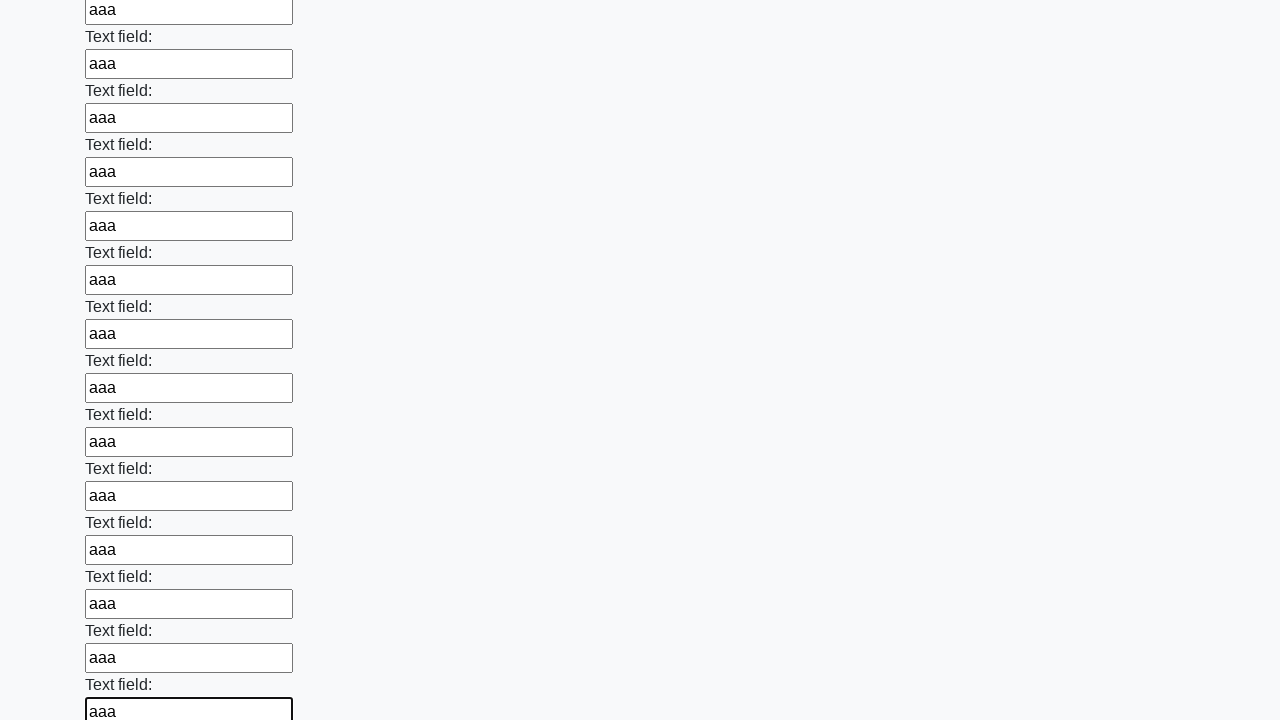

Filled text input field 78 of 100 with 'aaa' on input[type='text'] >> nth=77
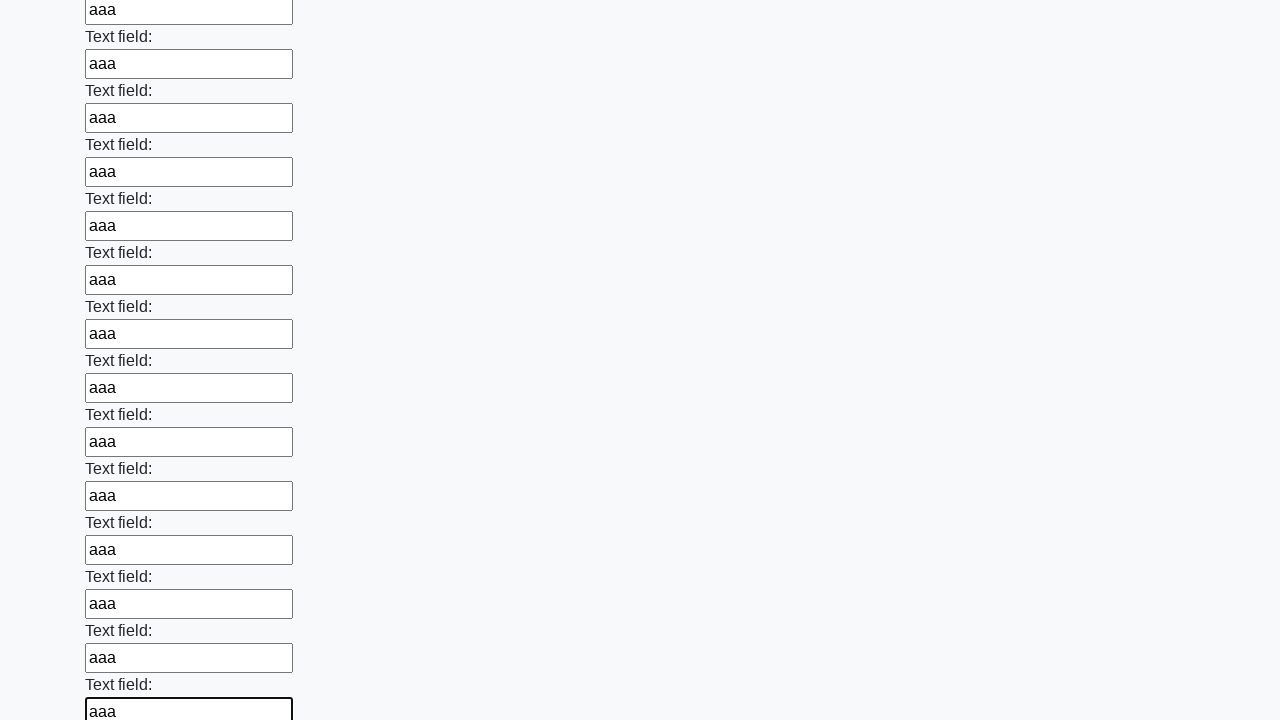

Filled text input field 79 of 100 with 'aaa' on input[type='text'] >> nth=78
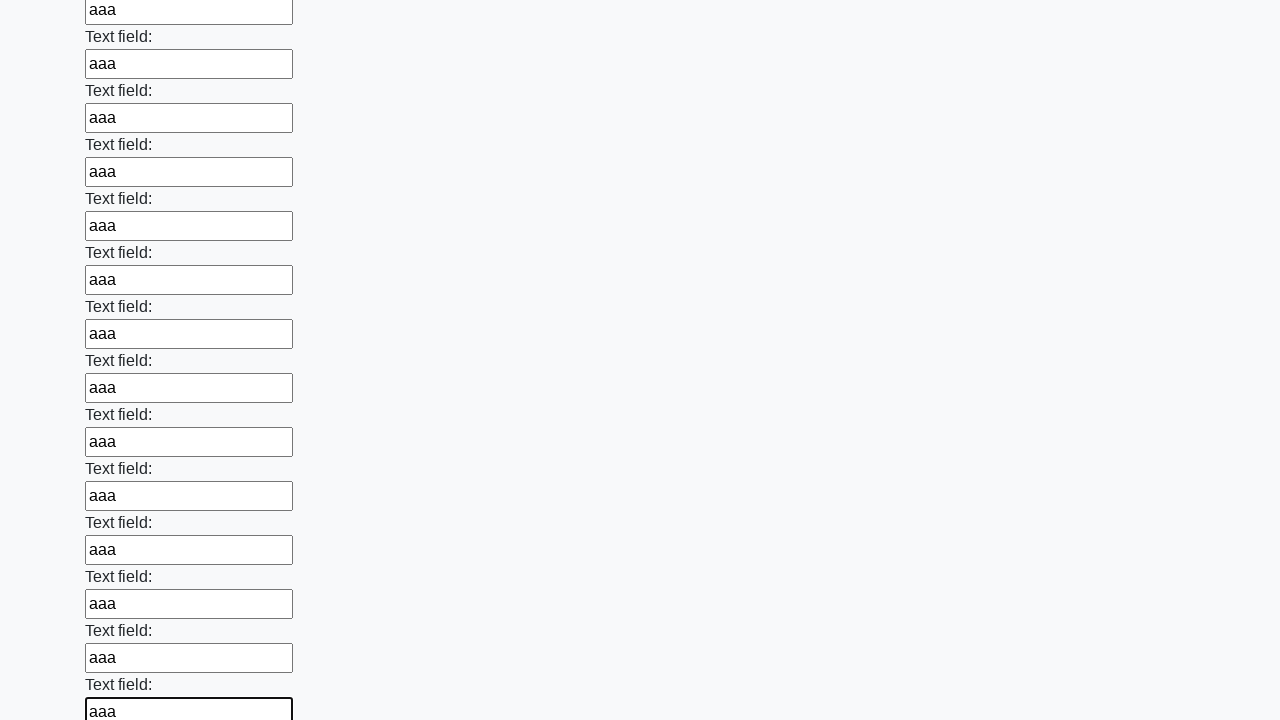

Filled text input field 80 of 100 with 'aaa' on input[type='text'] >> nth=79
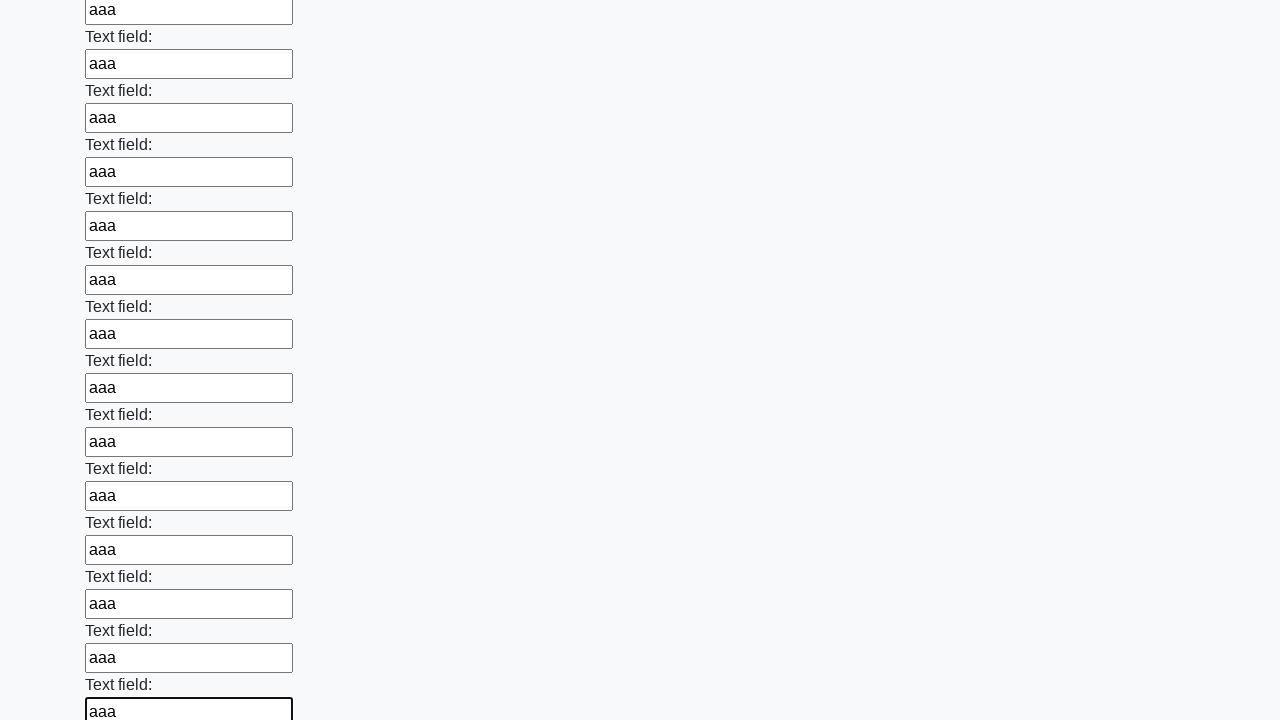

Filled text input field 81 of 100 with 'aaa' on input[type='text'] >> nth=80
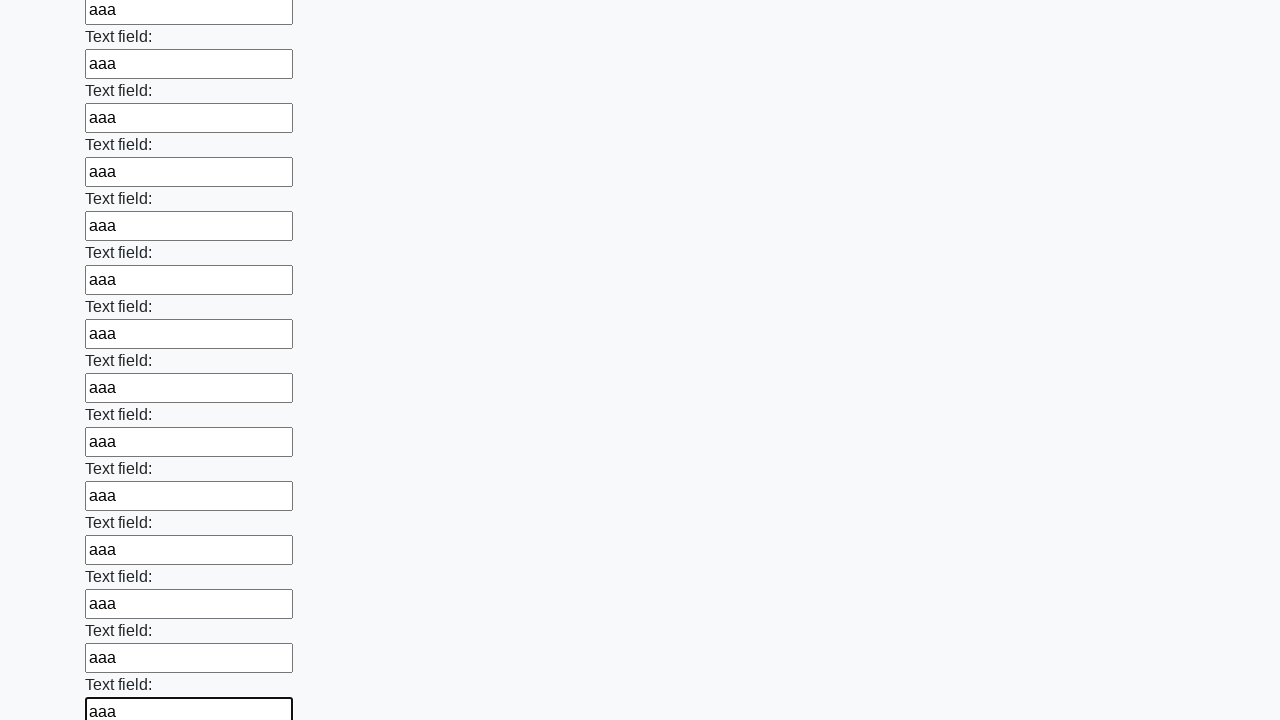

Filled text input field 82 of 100 with 'aaa' on input[type='text'] >> nth=81
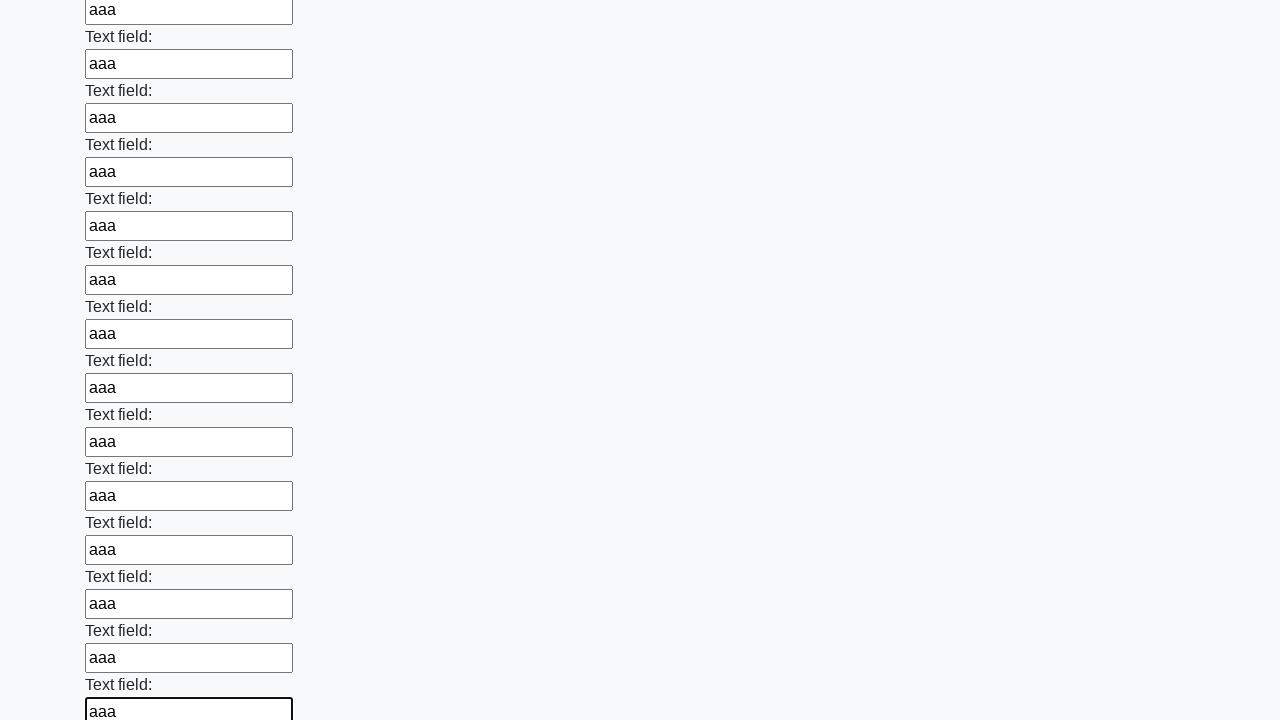

Filled text input field 83 of 100 with 'aaa' on input[type='text'] >> nth=82
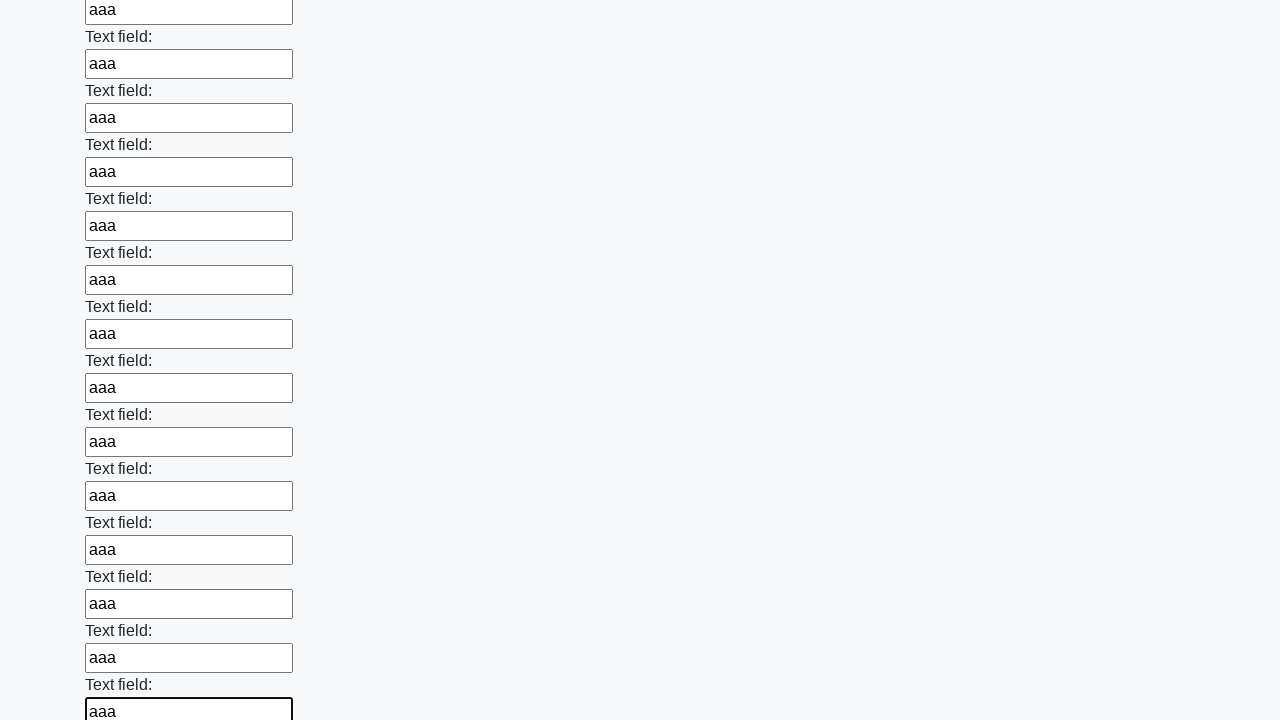

Filled text input field 84 of 100 with 'aaa' on input[type='text'] >> nth=83
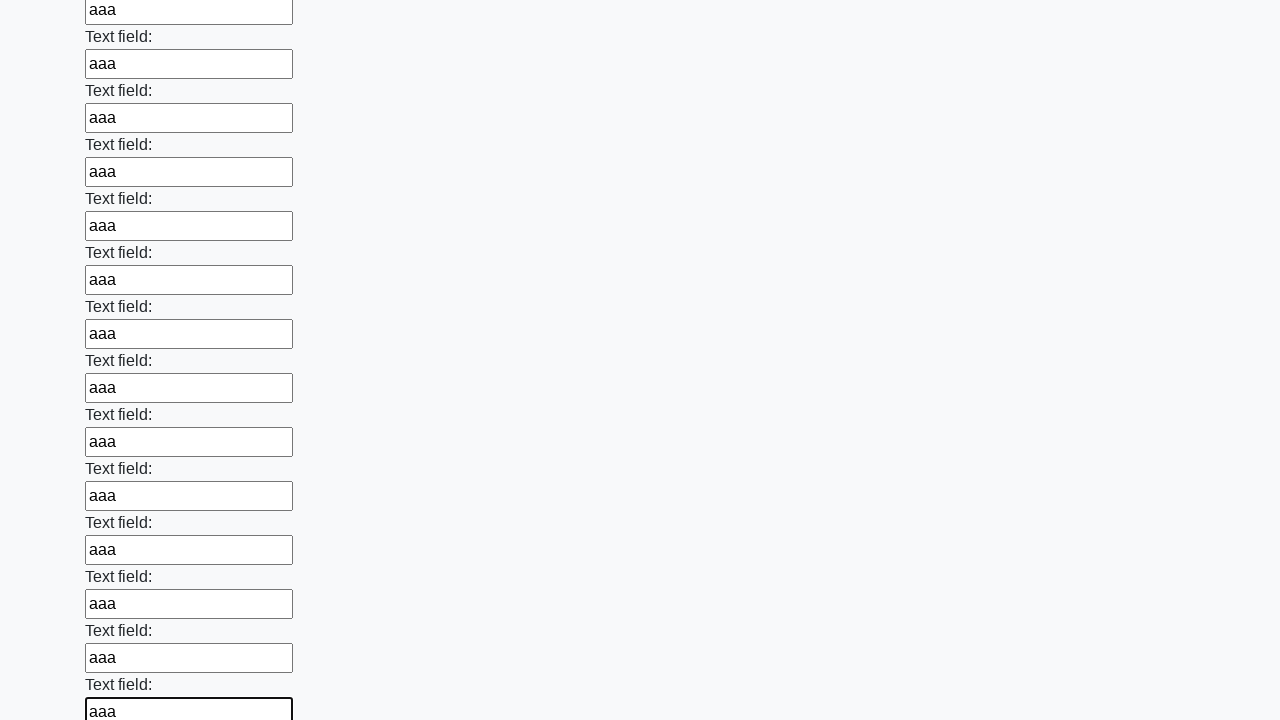

Filled text input field 85 of 100 with 'aaa' on input[type='text'] >> nth=84
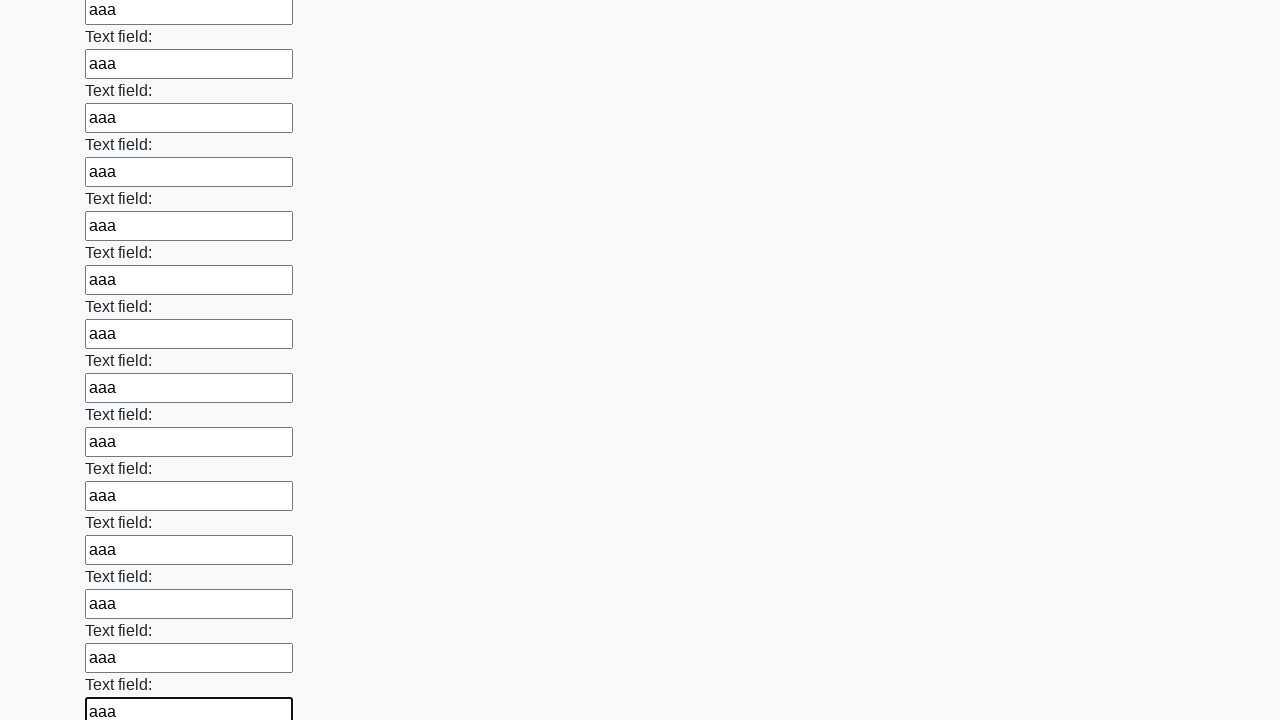

Filled text input field 86 of 100 with 'aaa' on input[type='text'] >> nth=85
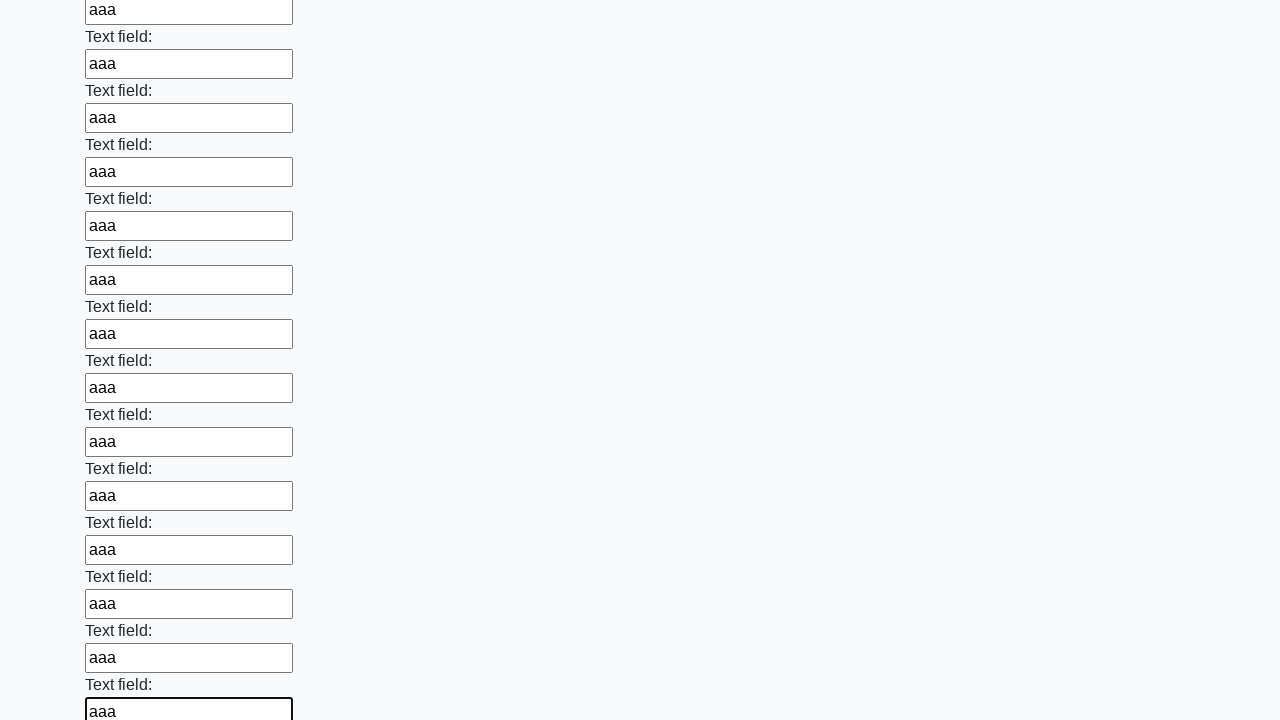

Filled text input field 87 of 100 with 'aaa' on input[type='text'] >> nth=86
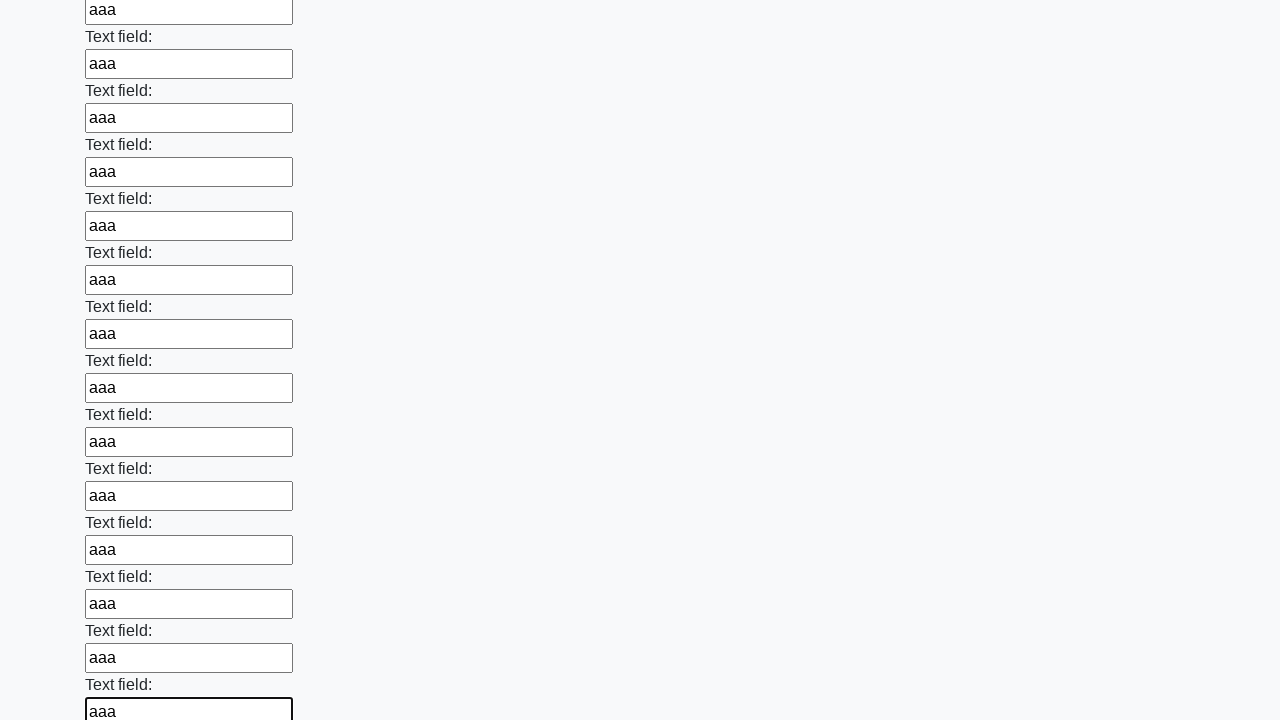

Filled text input field 88 of 100 with 'aaa' on input[type='text'] >> nth=87
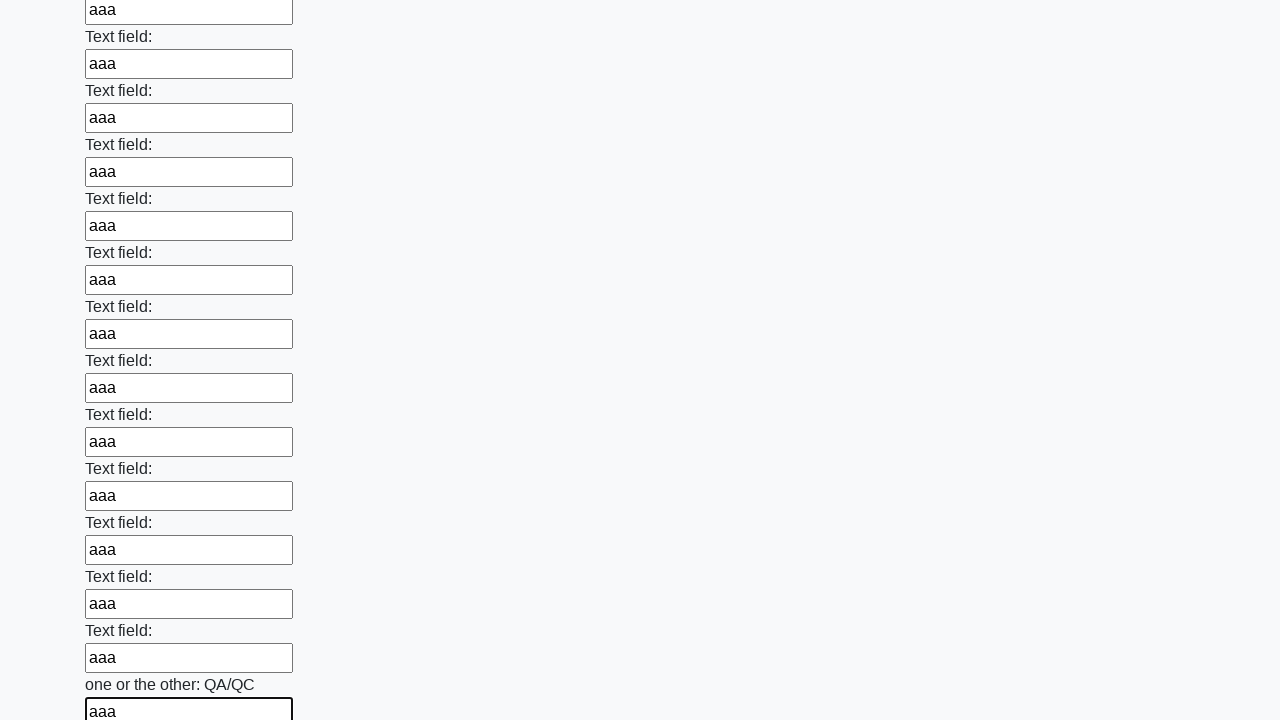

Filled text input field 89 of 100 with 'aaa' on input[type='text'] >> nth=88
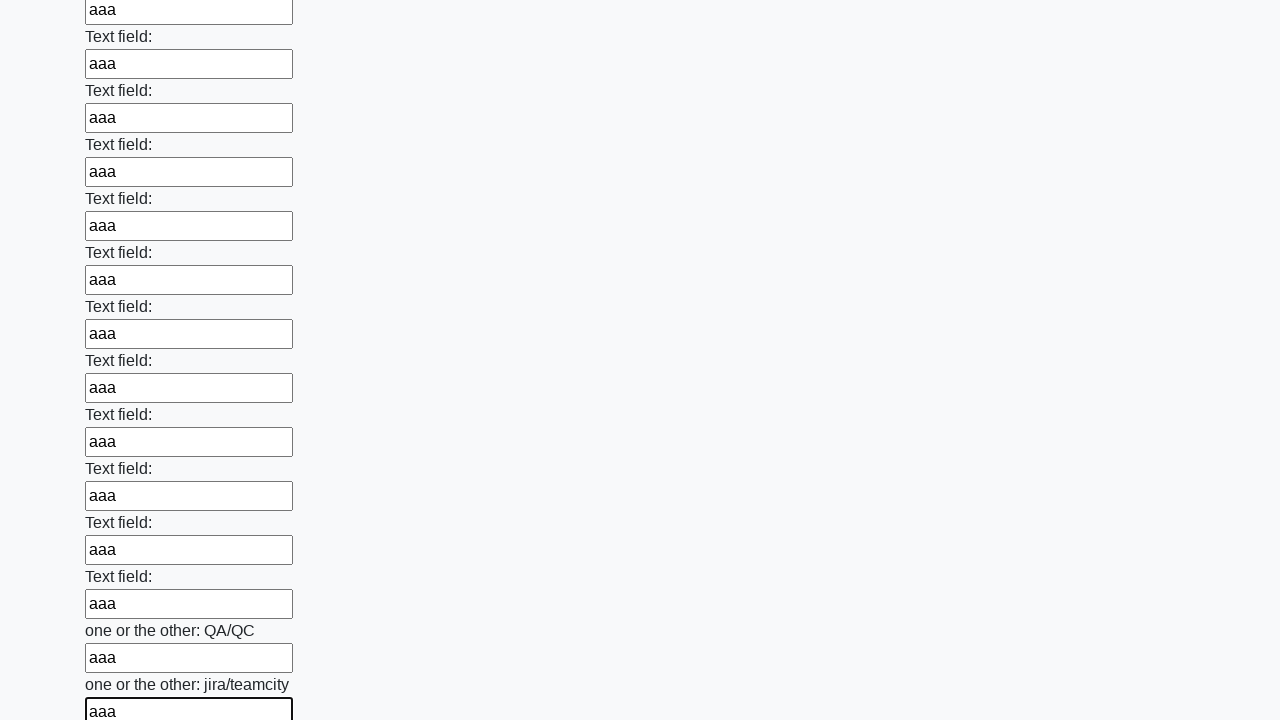

Filled text input field 90 of 100 with 'aaa' on input[type='text'] >> nth=89
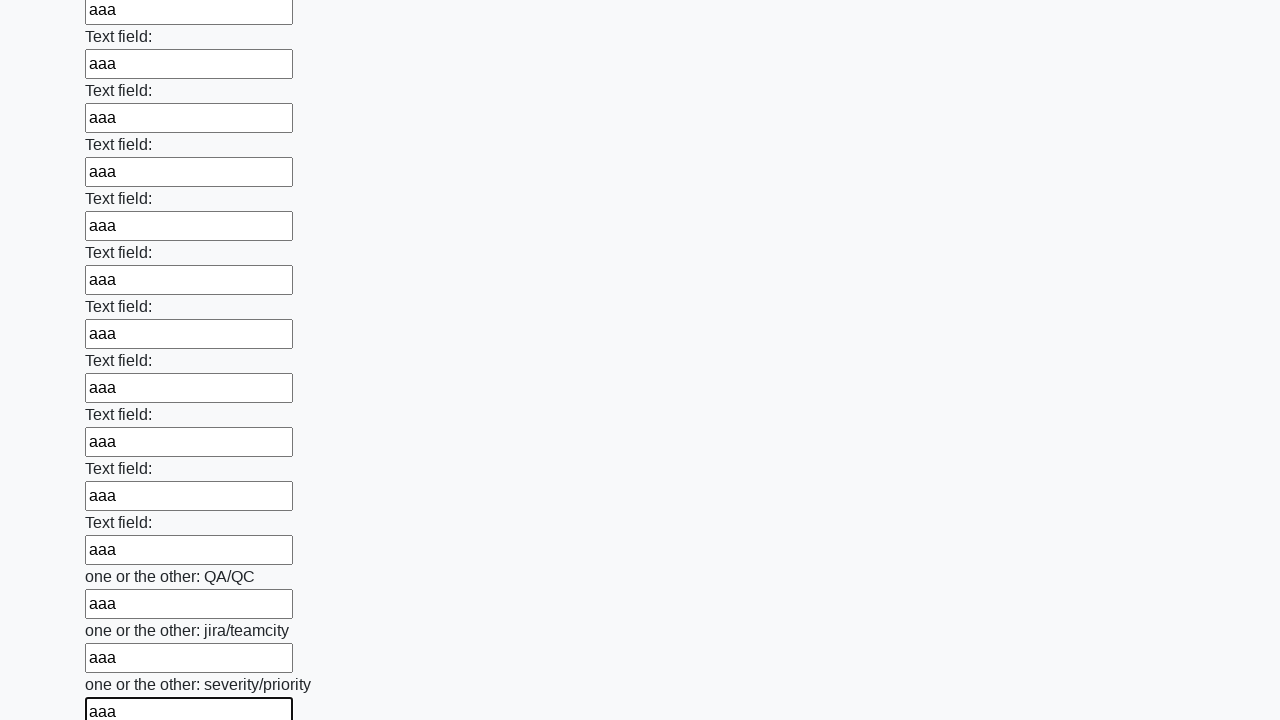

Filled text input field 91 of 100 with 'aaa' on input[type='text'] >> nth=90
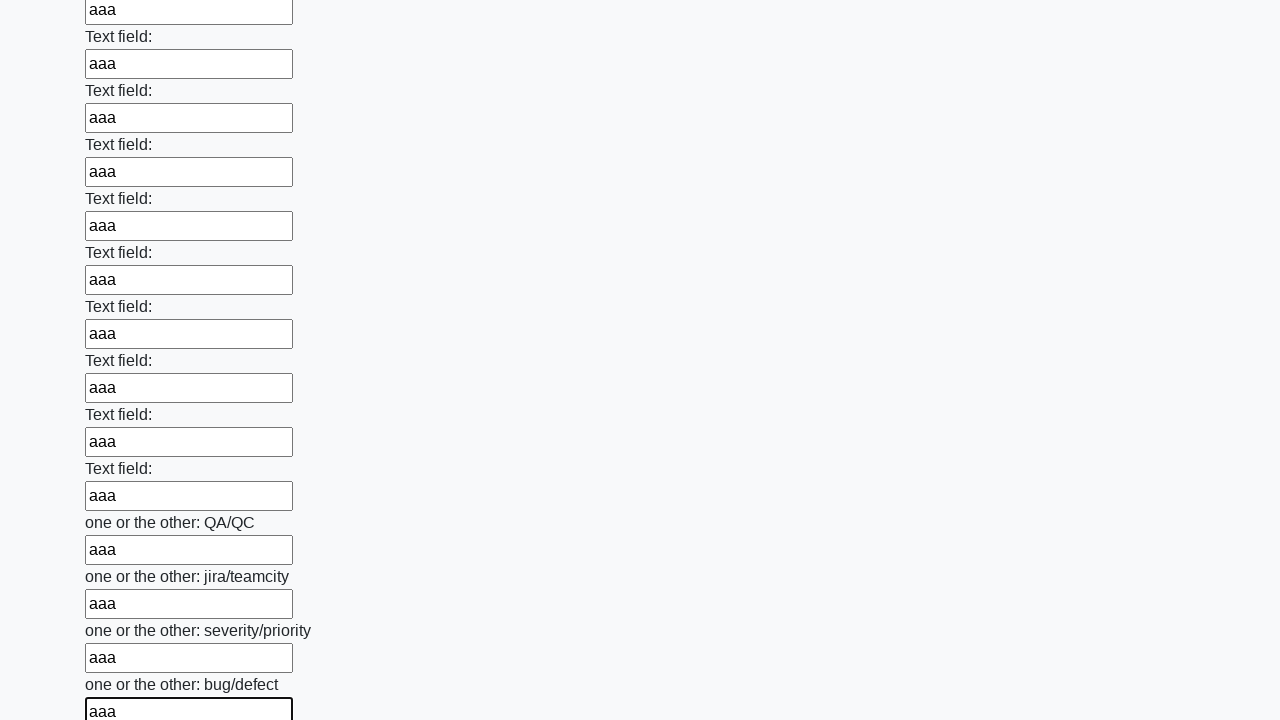

Filled text input field 92 of 100 with 'aaa' on input[type='text'] >> nth=91
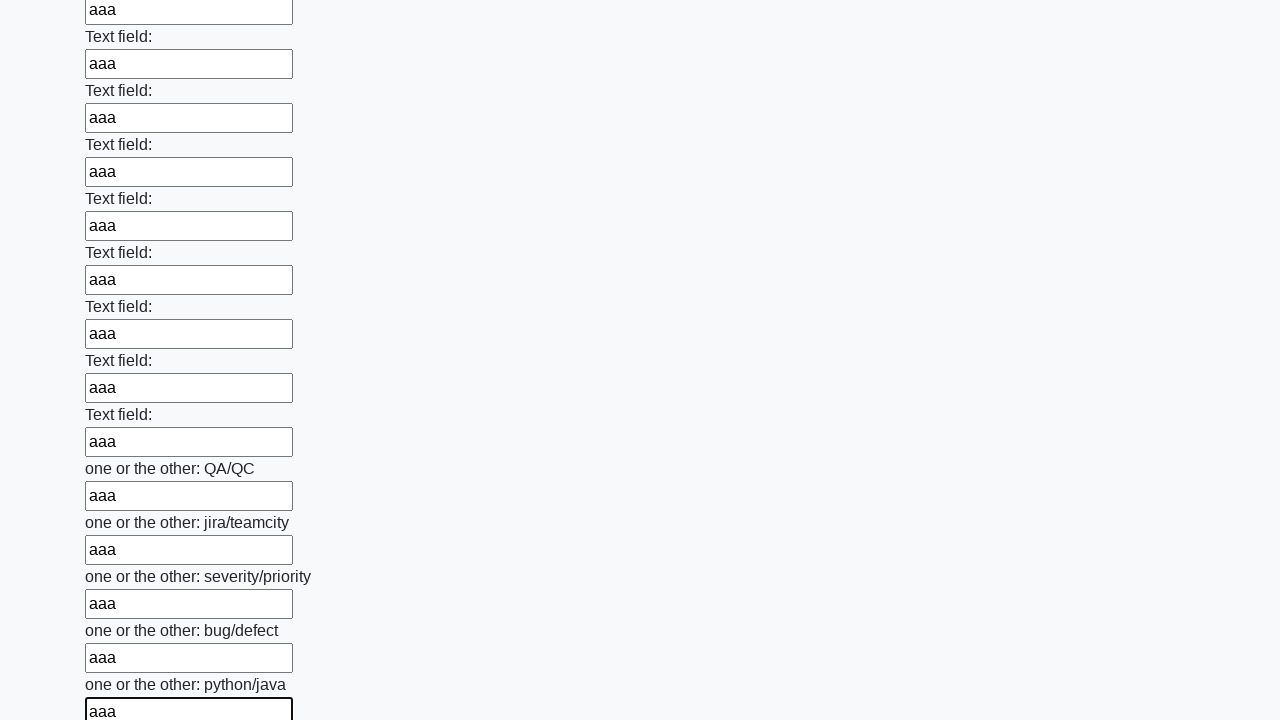

Filled text input field 93 of 100 with 'aaa' on input[type='text'] >> nth=92
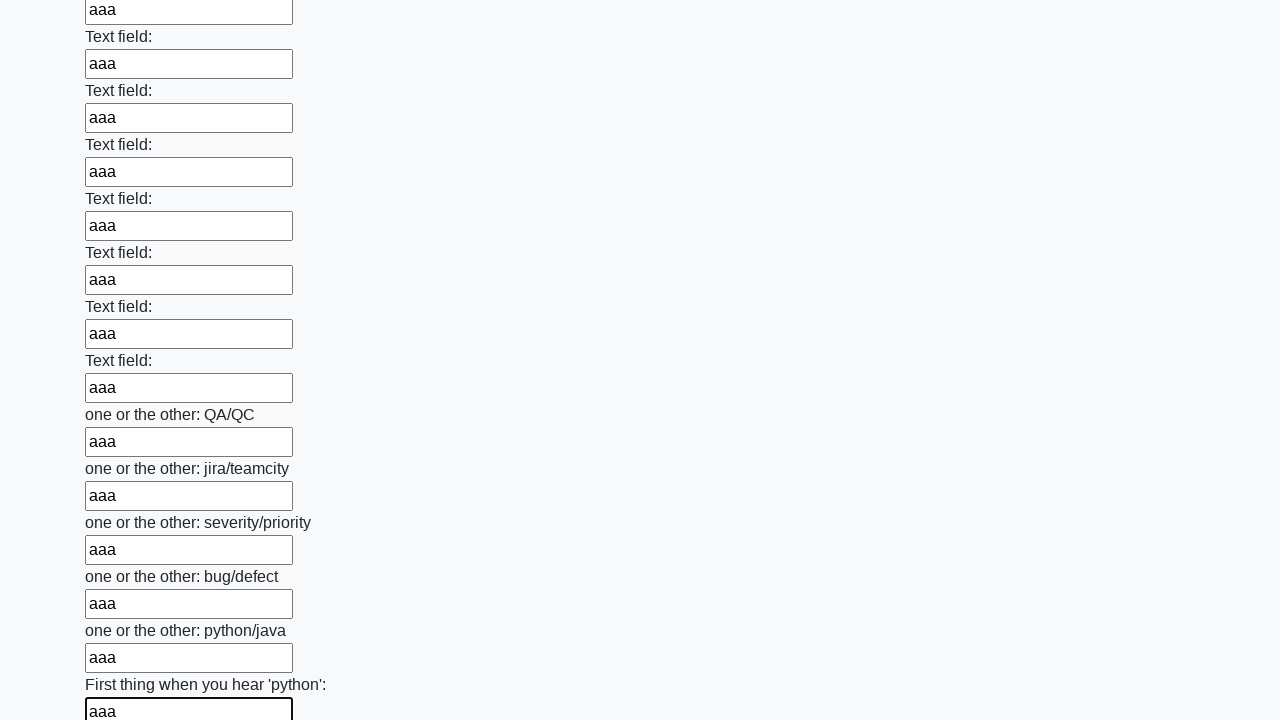

Filled text input field 94 of 100 with 'aaa' on input[type='text'] >> nth=93
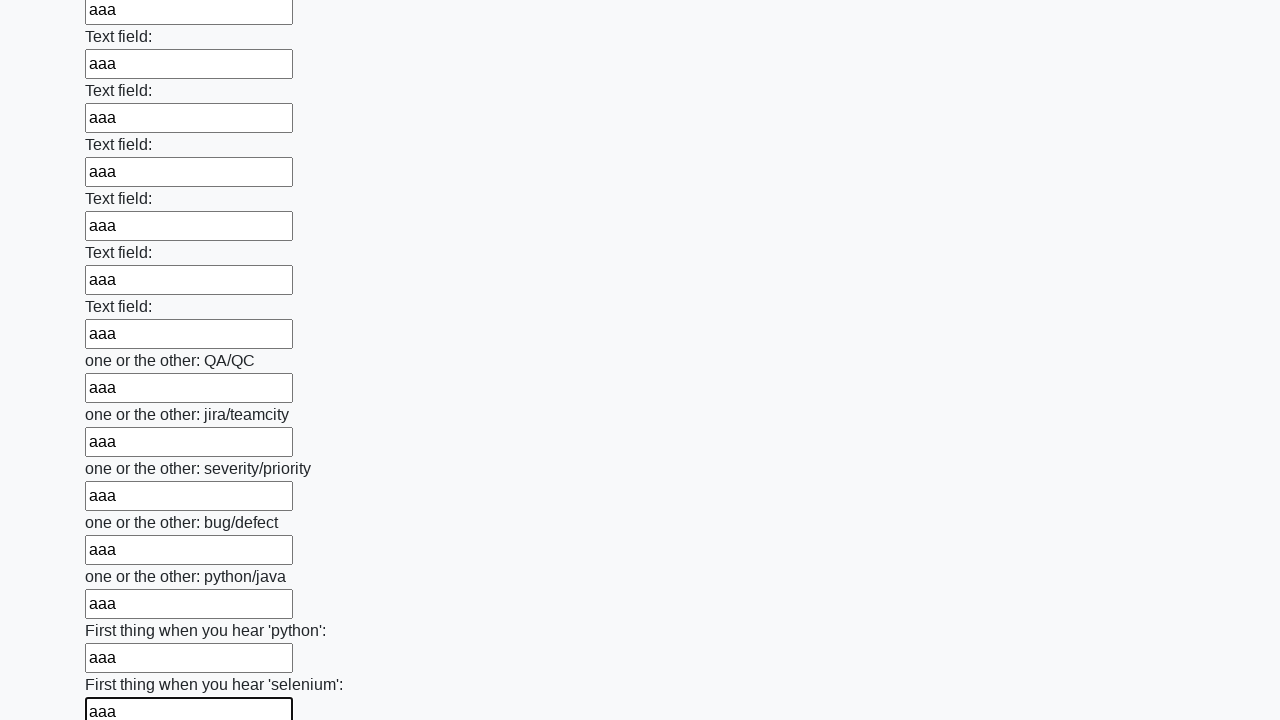

Filled text input field 95 of 100 with 'aaa' on input[type='text'] >> nth=94
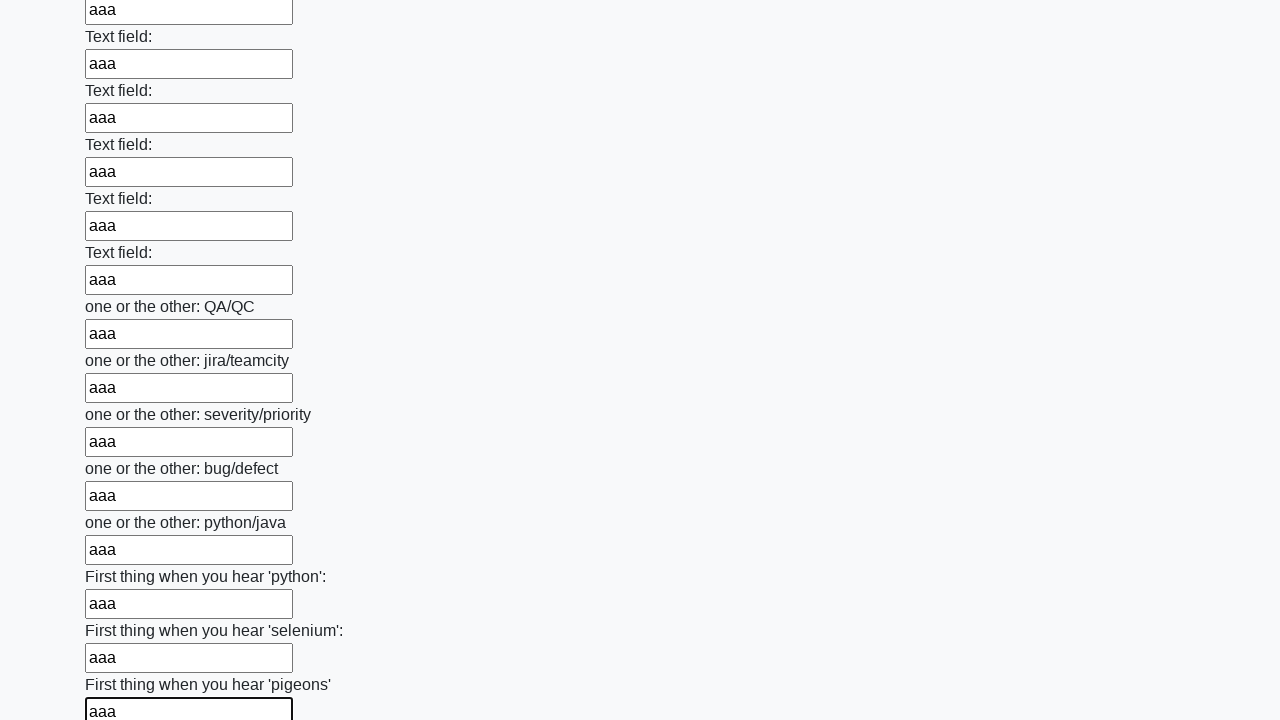

Filled text input field 96 of 100 with 'aaa' on input[type='text'] >> nth=95
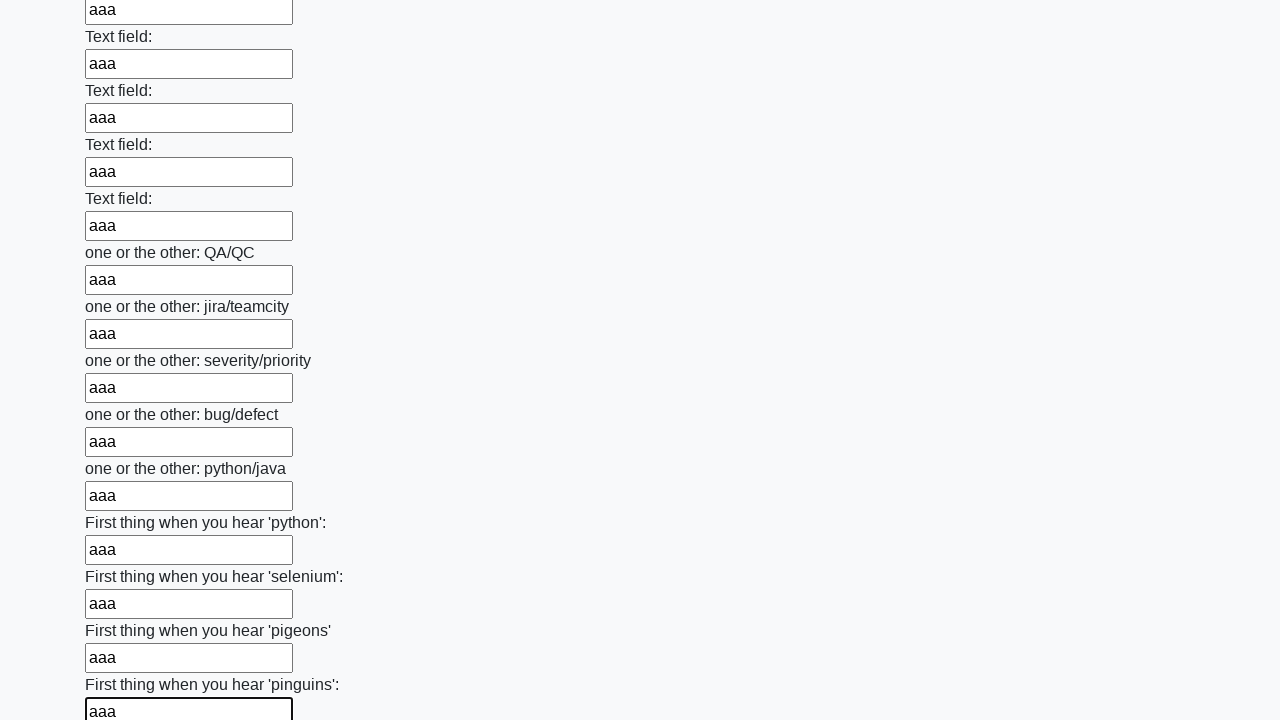

Filled text input field 97 of 100 with 'aaa' on input[type='text'] >> nth=96
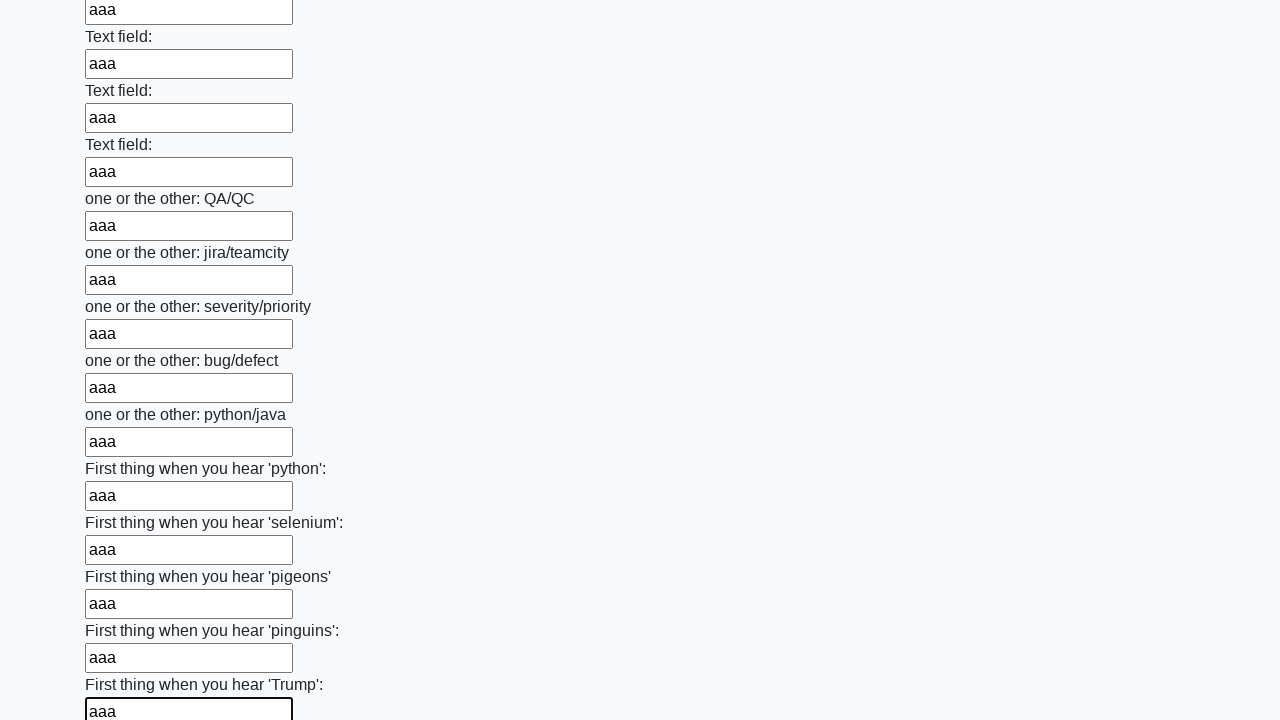

Filled text input field 98 of 100 with 'aaa' on input[type='text'] >> nth=97
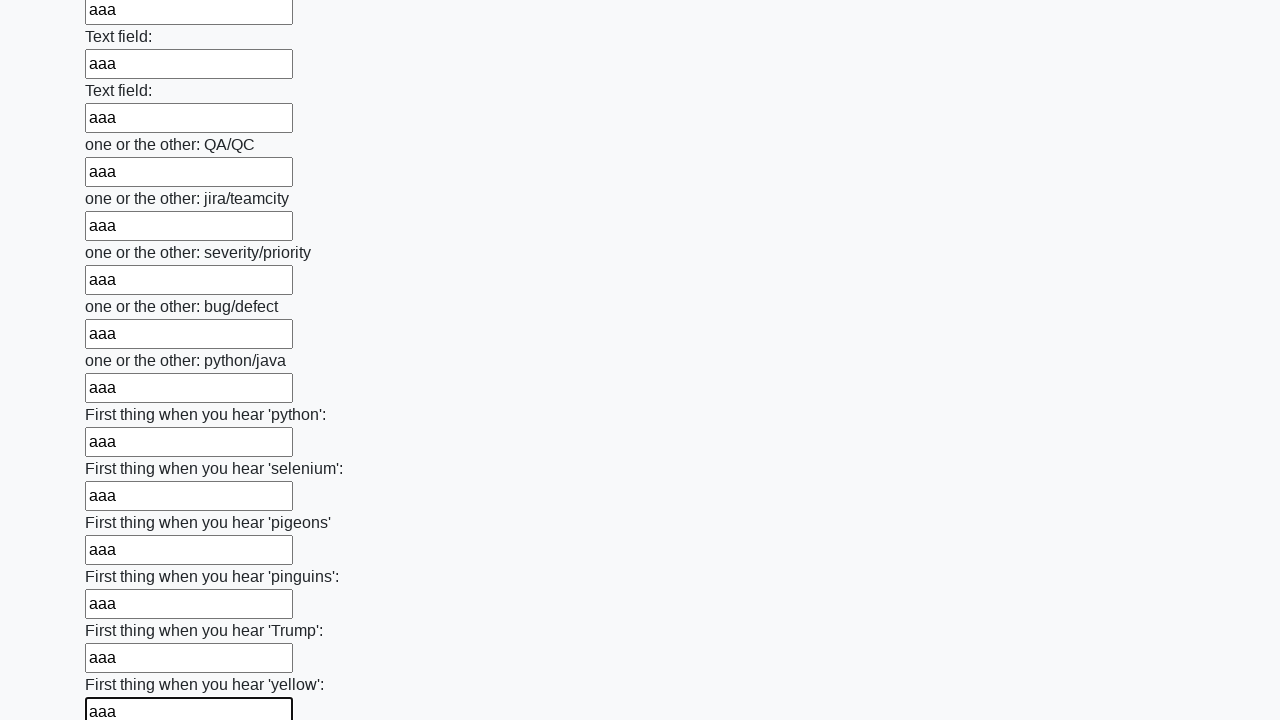

Filled text input field 99 of 100 with 'aaa' on input[type='text'] >> nth=98
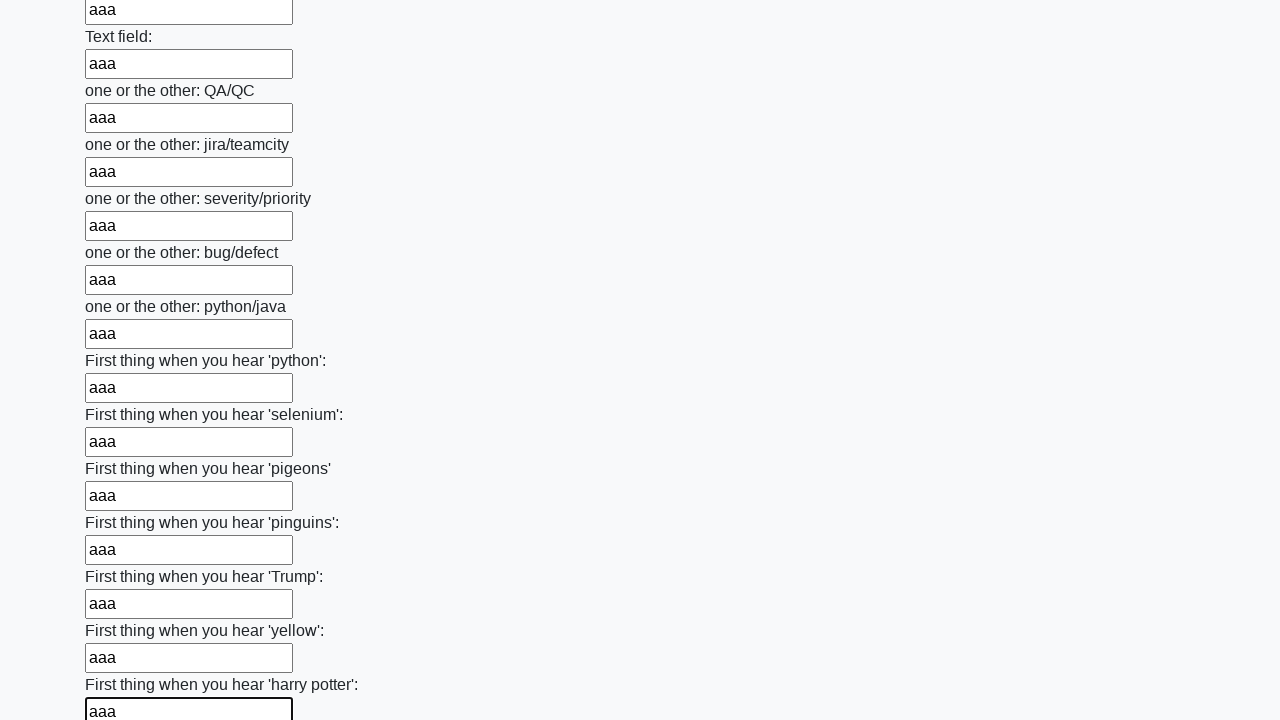

Filled text input field 100 of 100 with 'aaa' on input[type='text'] >> nth=99
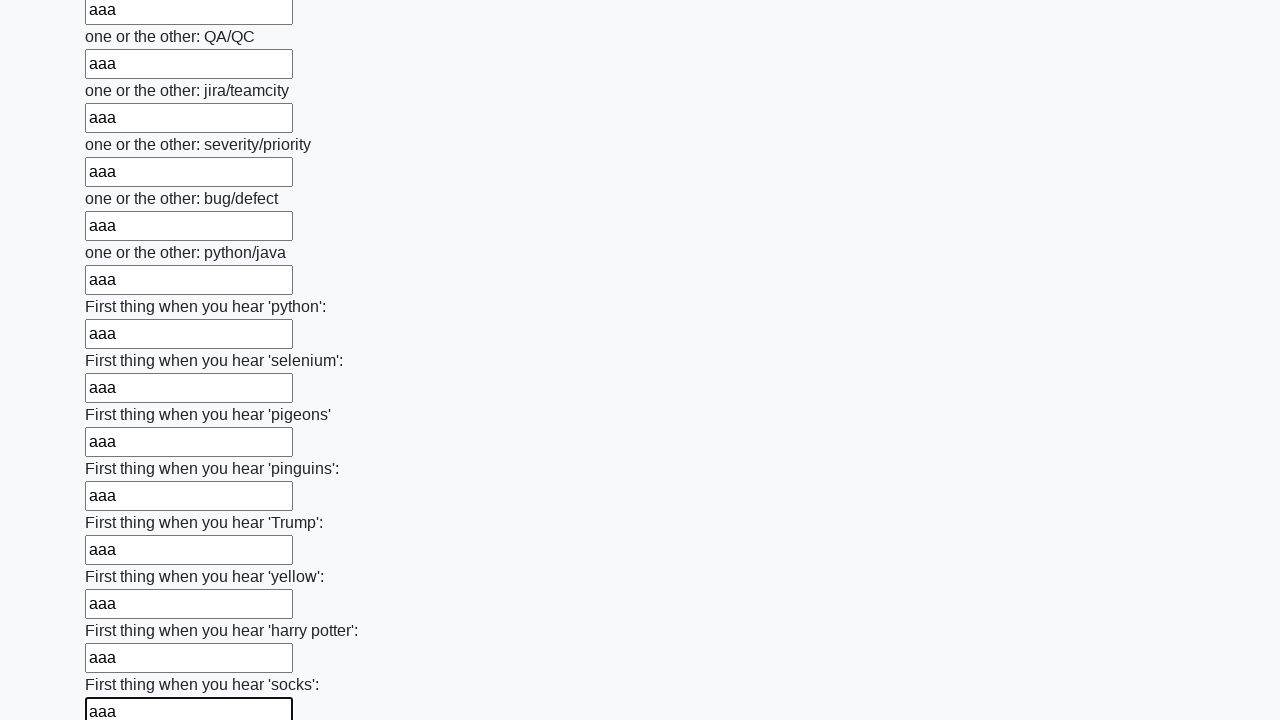

Clicked the submit button to submit the form at (123, 611) on button.btn
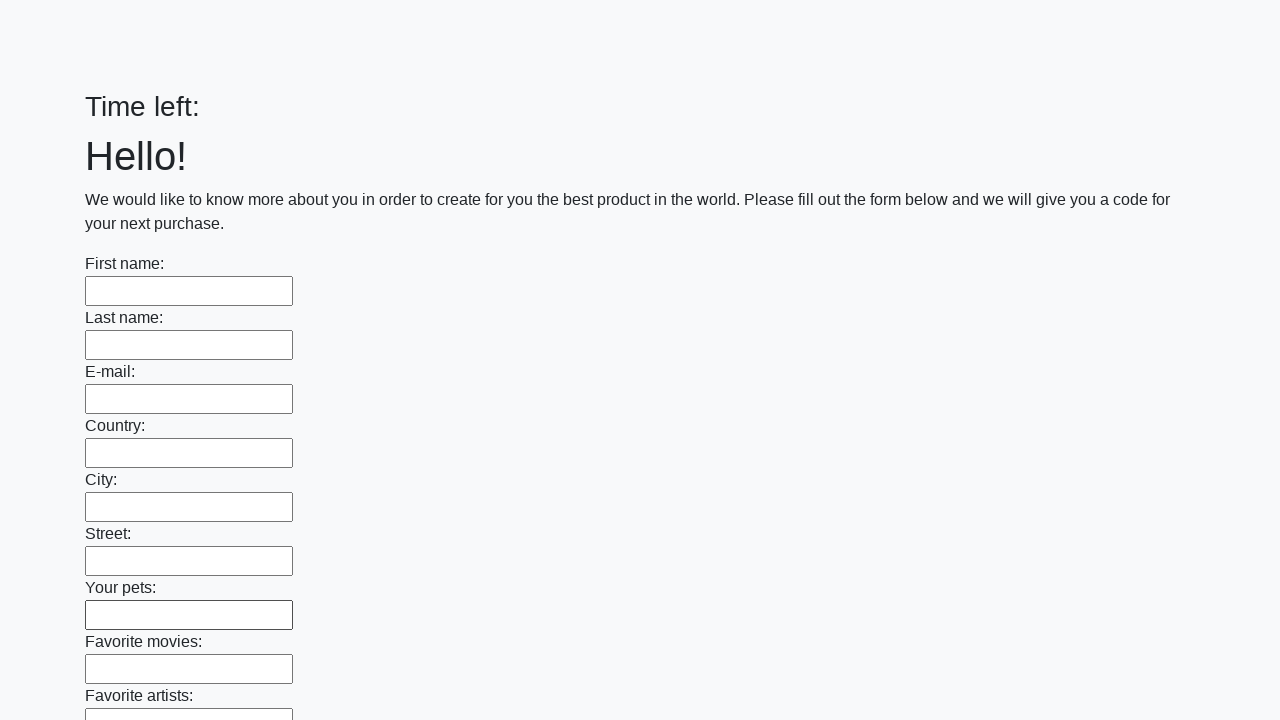

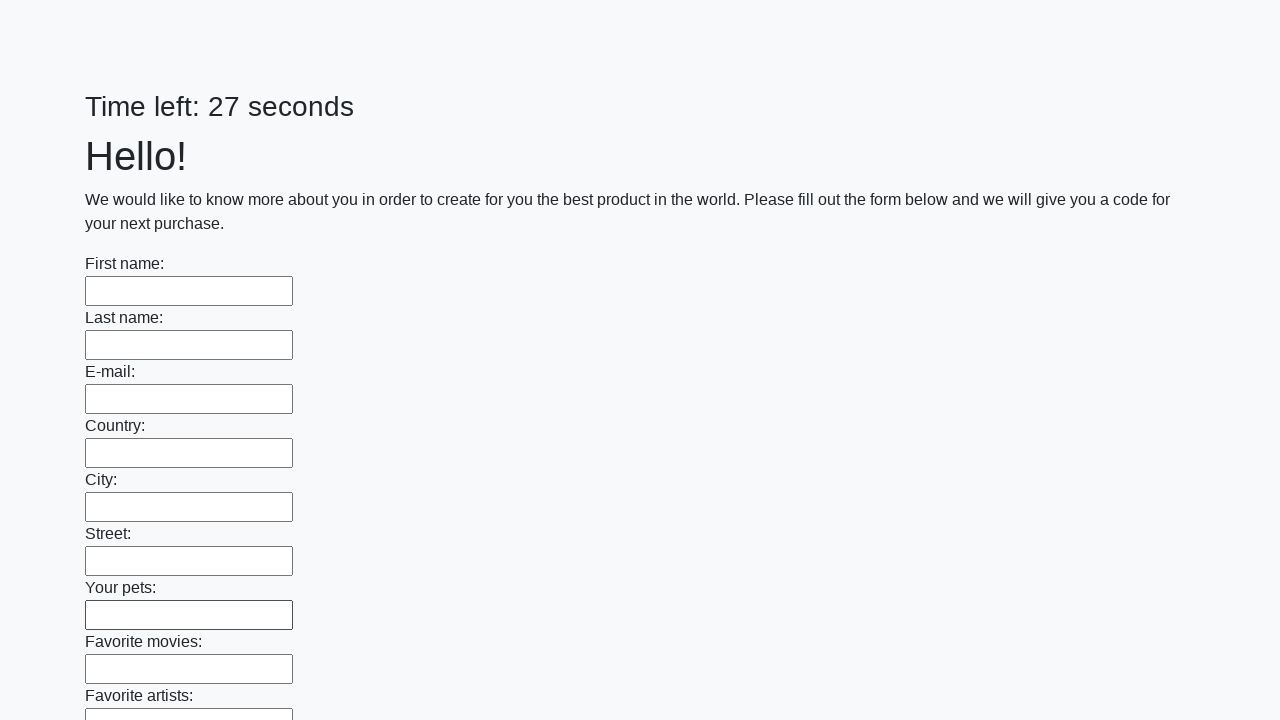